Automates a "1 to 50" number clicking game by sequentially clicking numbers from 1 to 50 in order

Starting URL: https://zzzscore.com/1to50/en/

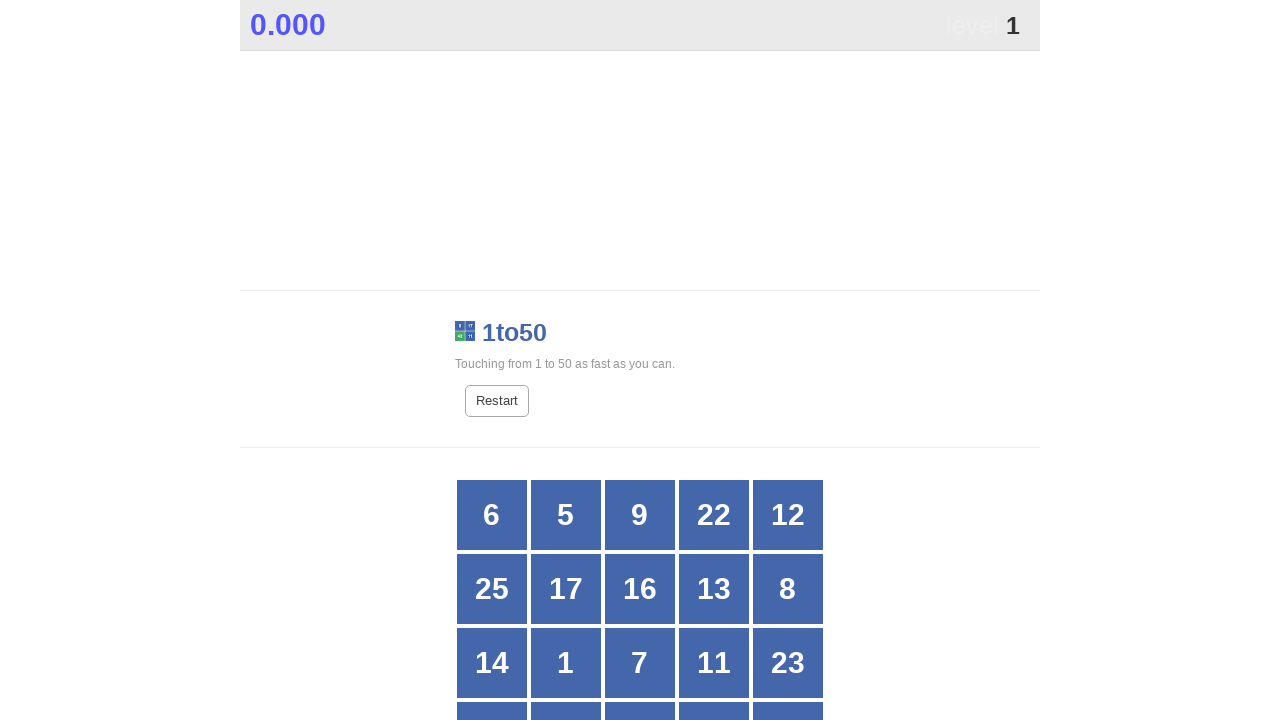

Scrolled down 300px to view the game board
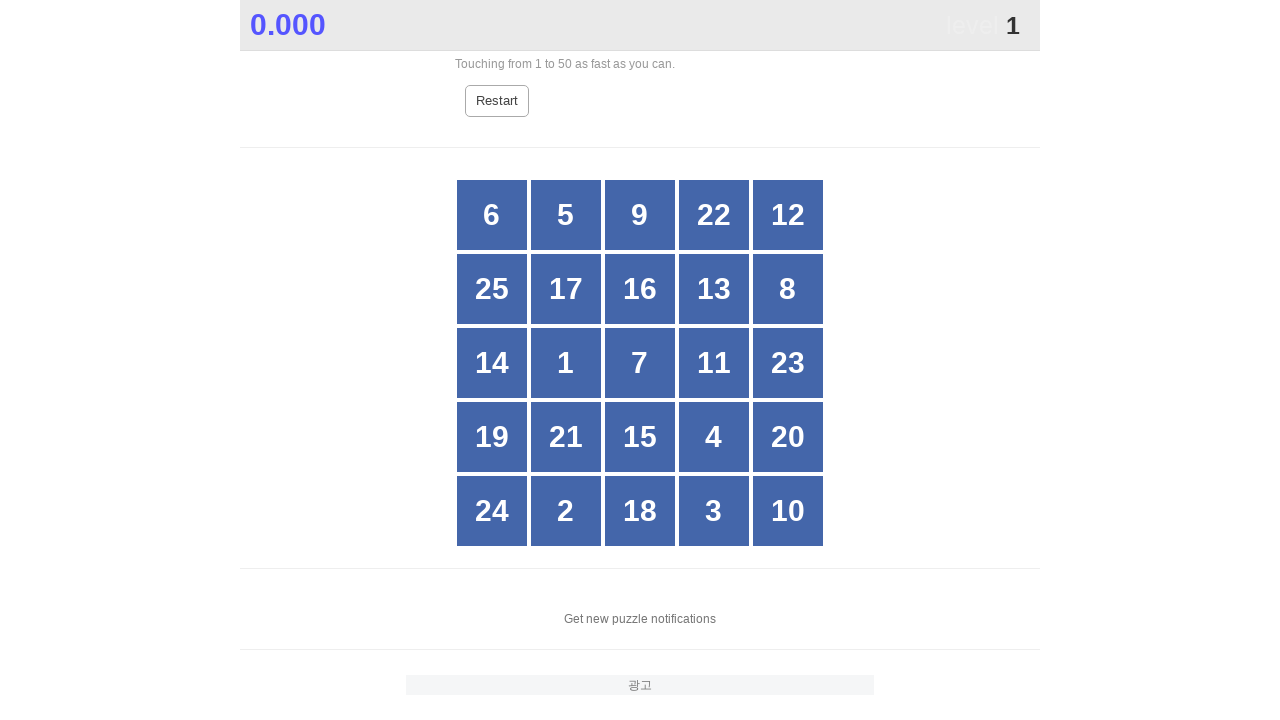

Waited for number 1 to be visible
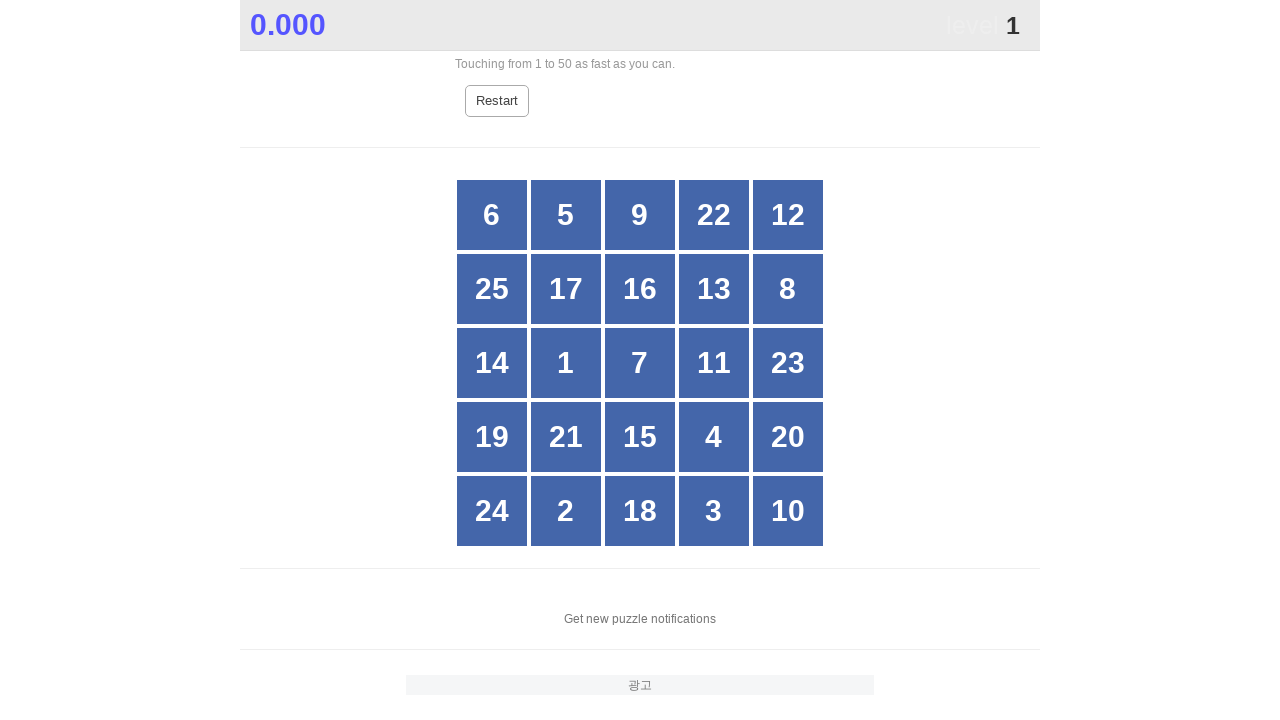

Clicked number 1 at (566, 363) on //div[@style='opacity: 1;' and text() ='1']
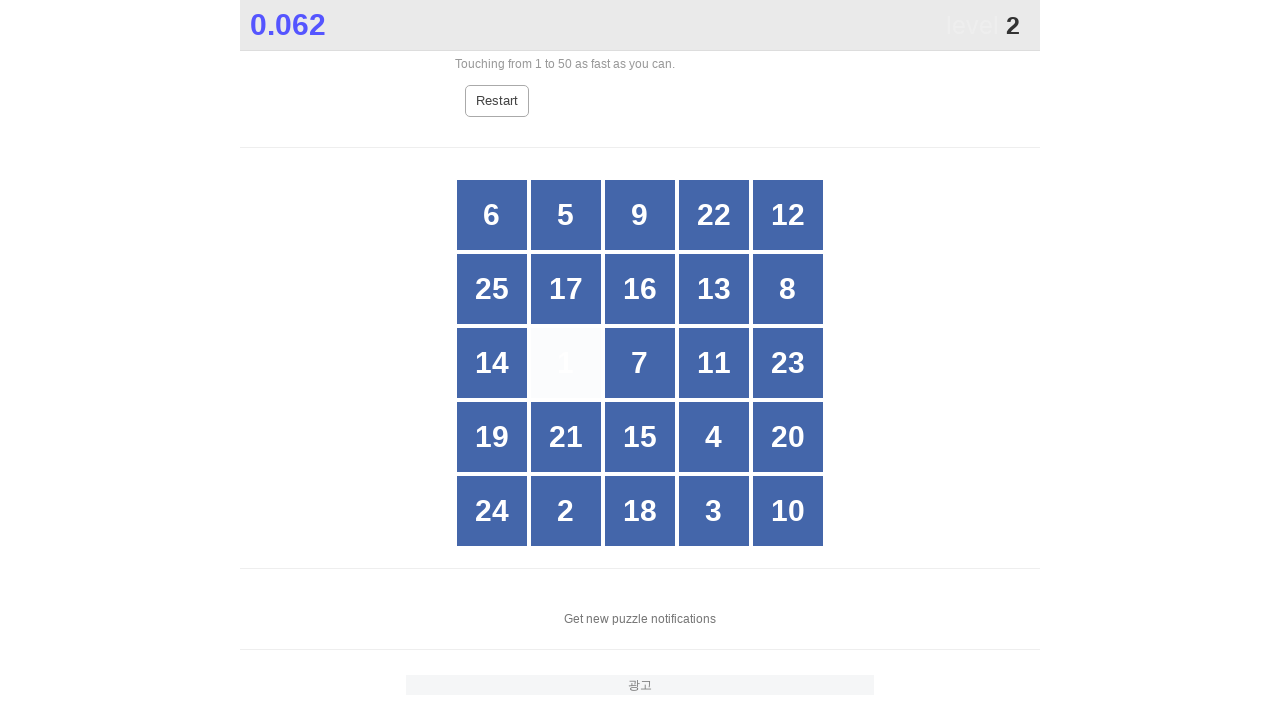

Waited for number 2 to be visible
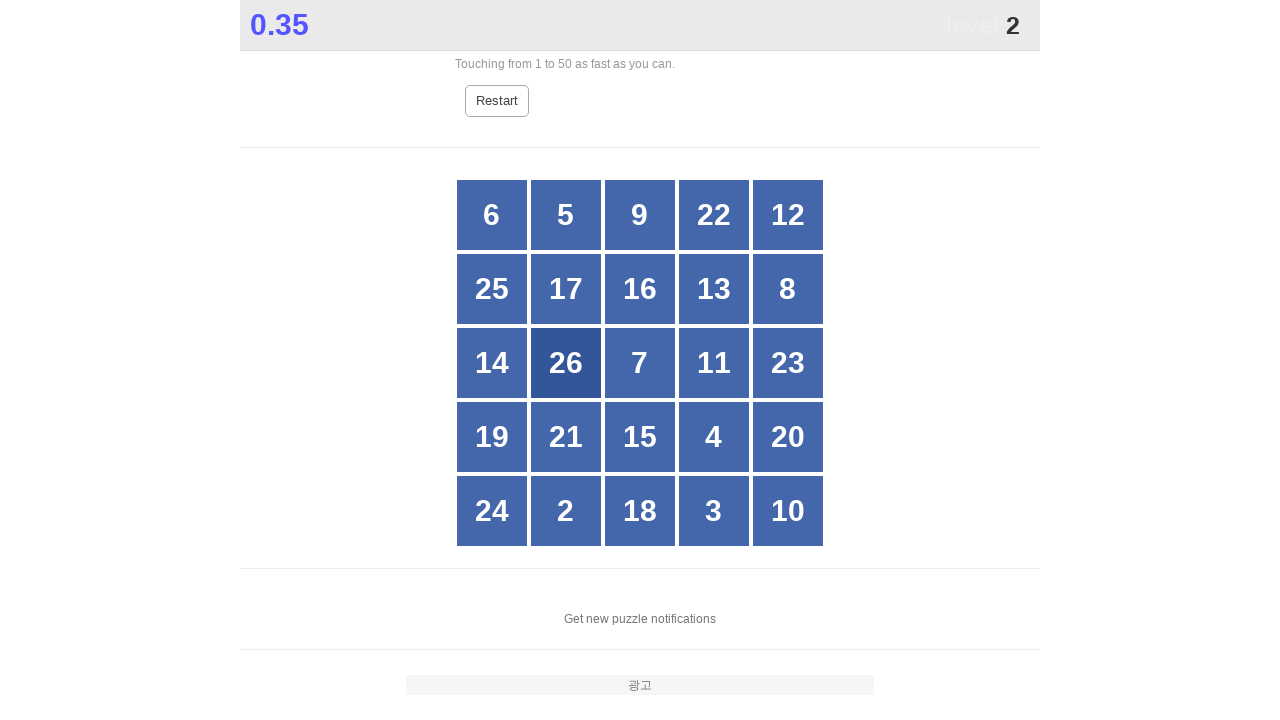

Clicked number 2 at (566, 511) on //div[@style='opacity: 1;' and text() ='2']
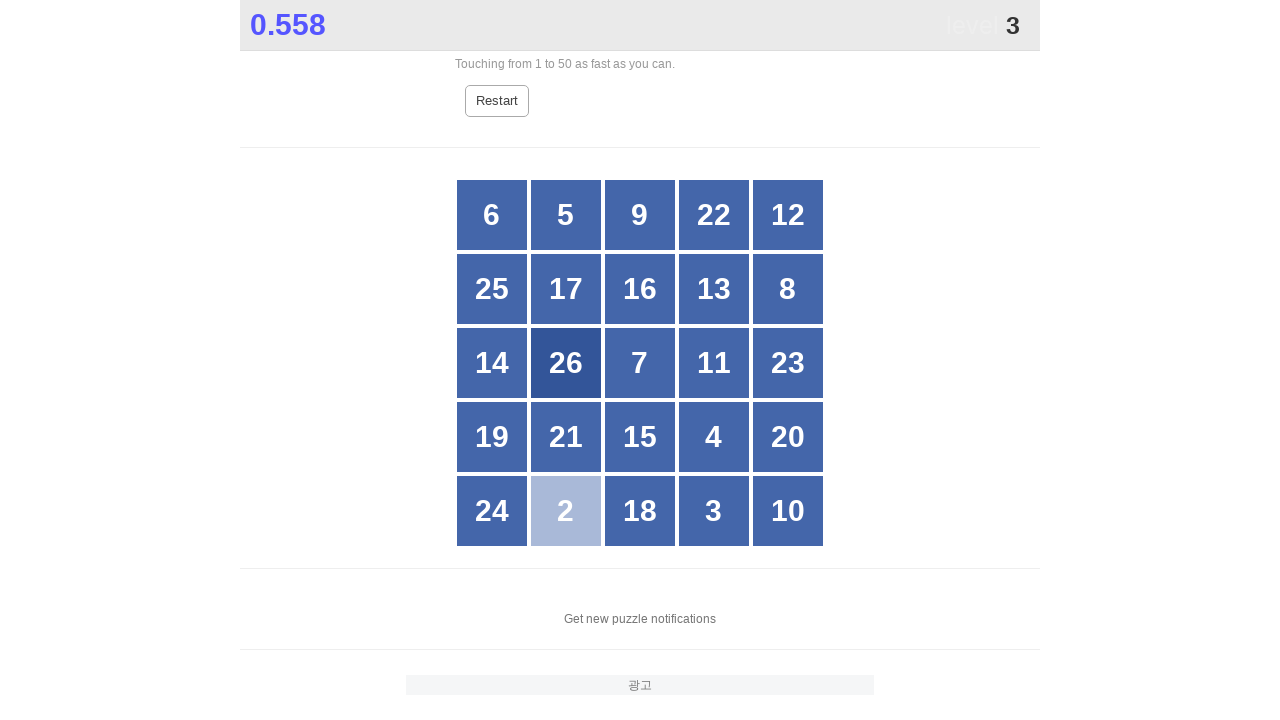

Waited for number 3 to be visible
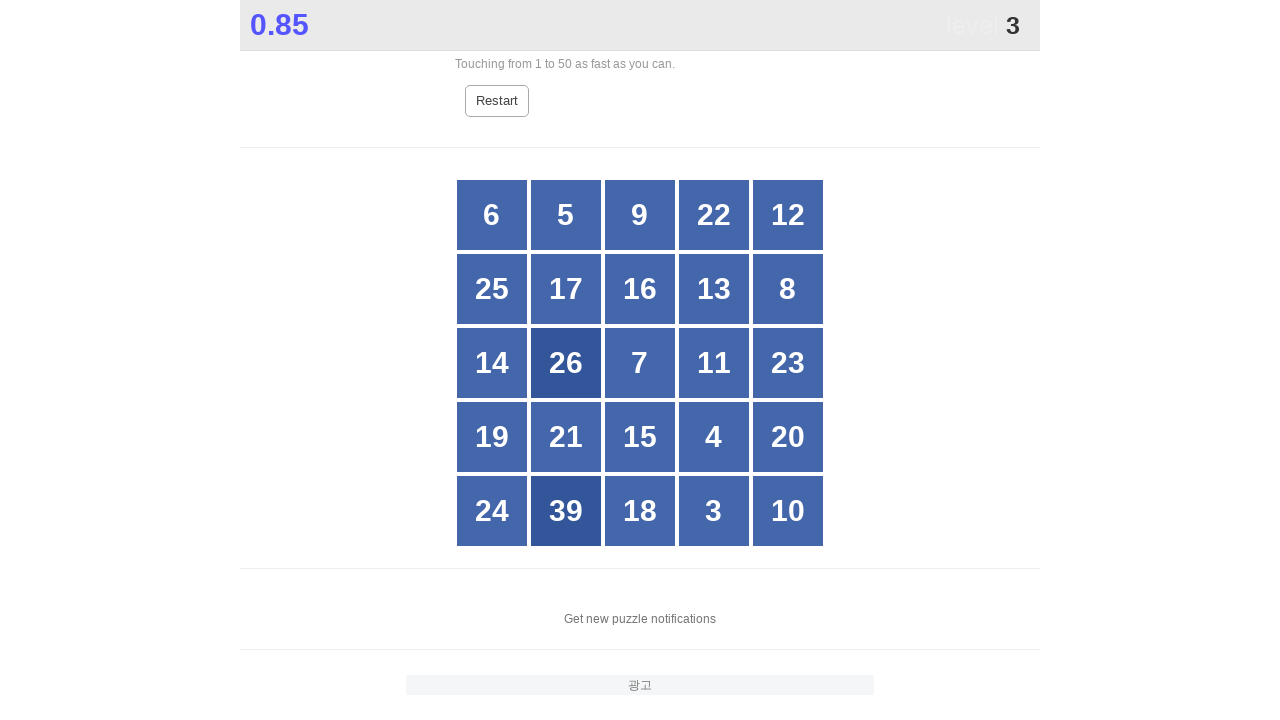

Clicked number 3 at (714, 511) on //div[@style='opacity: 1;' and text() ='3']
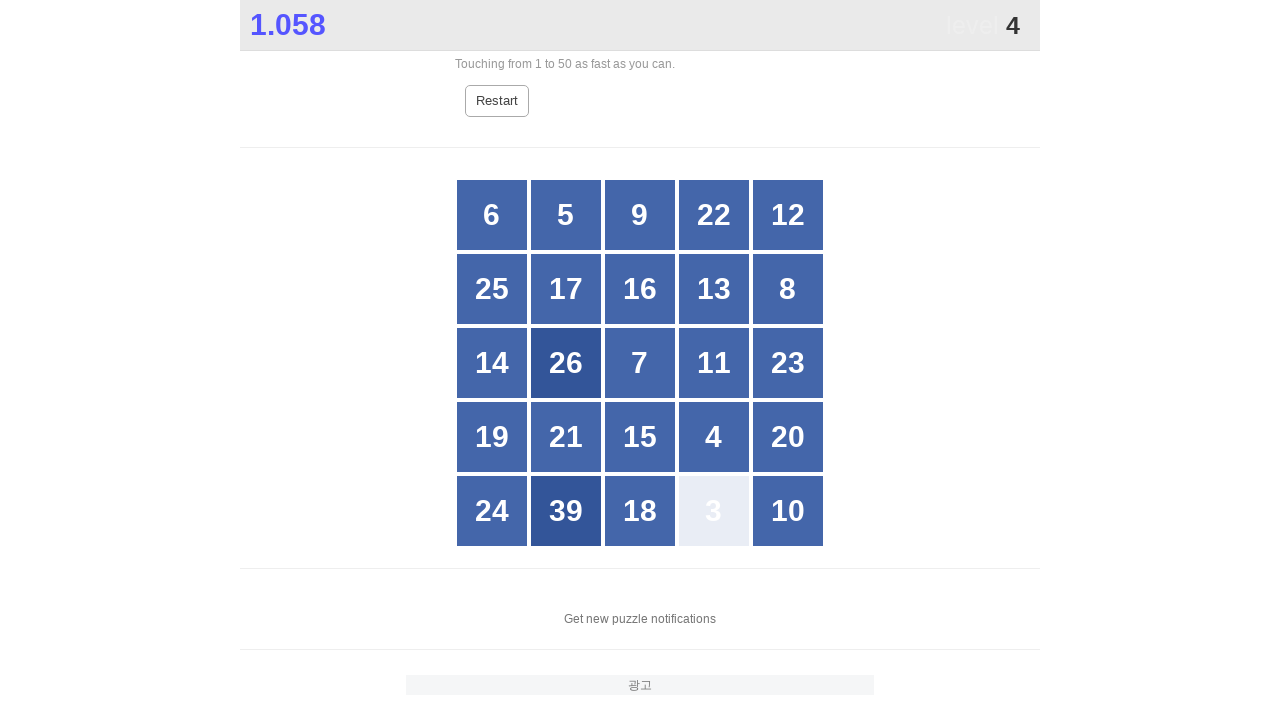

Waited for number 4 to be visible
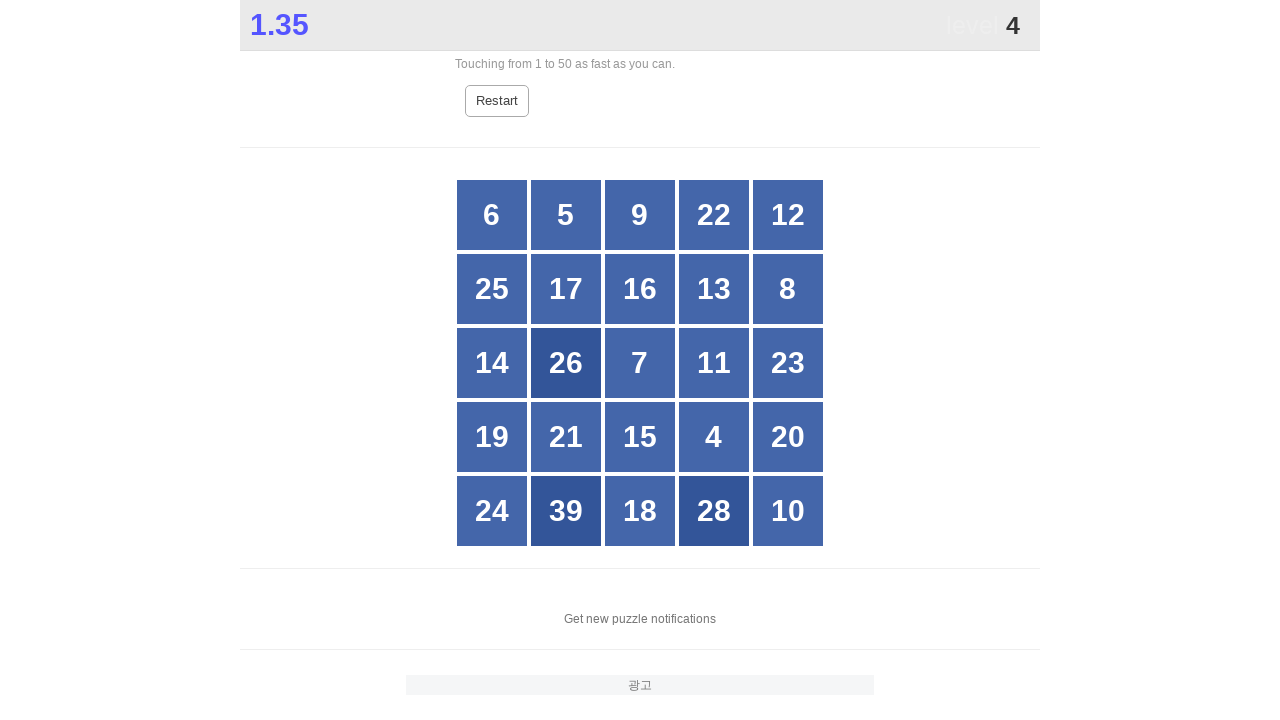

Clicked number 4 at (714, 437) on //div[@style='opacity: 1;' and text() ='4']
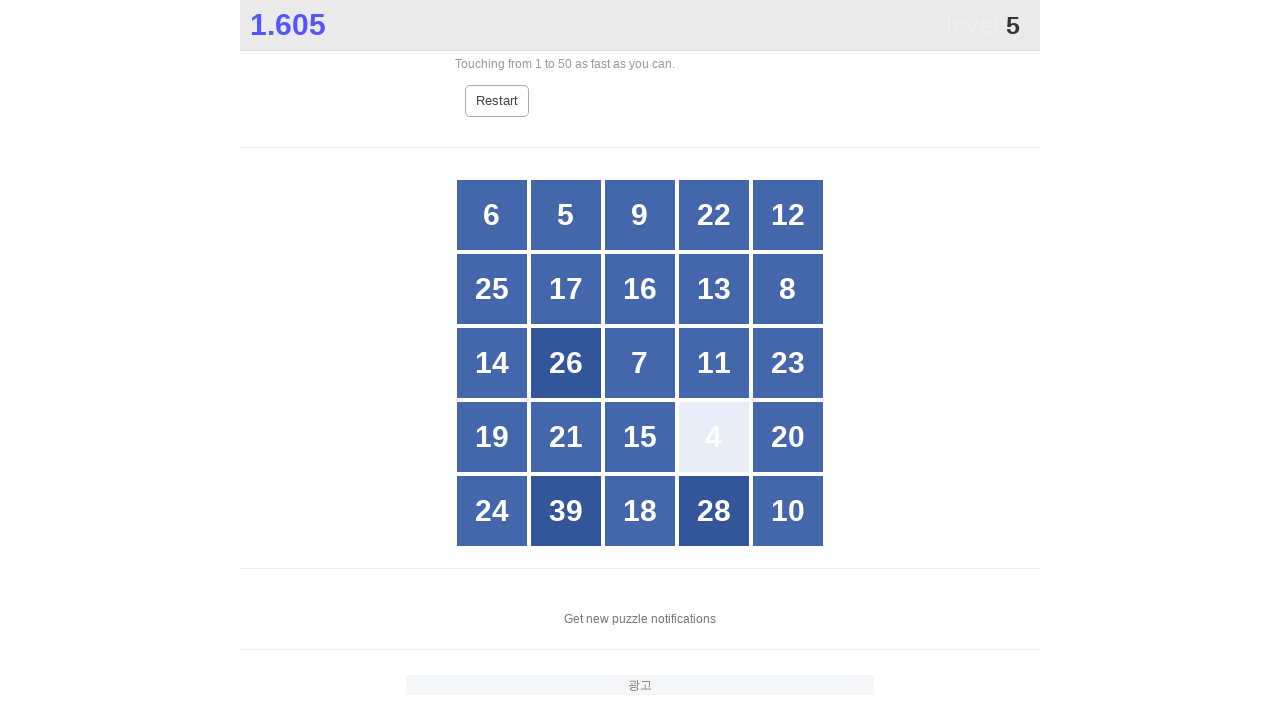

Waited for number 5 to be visible
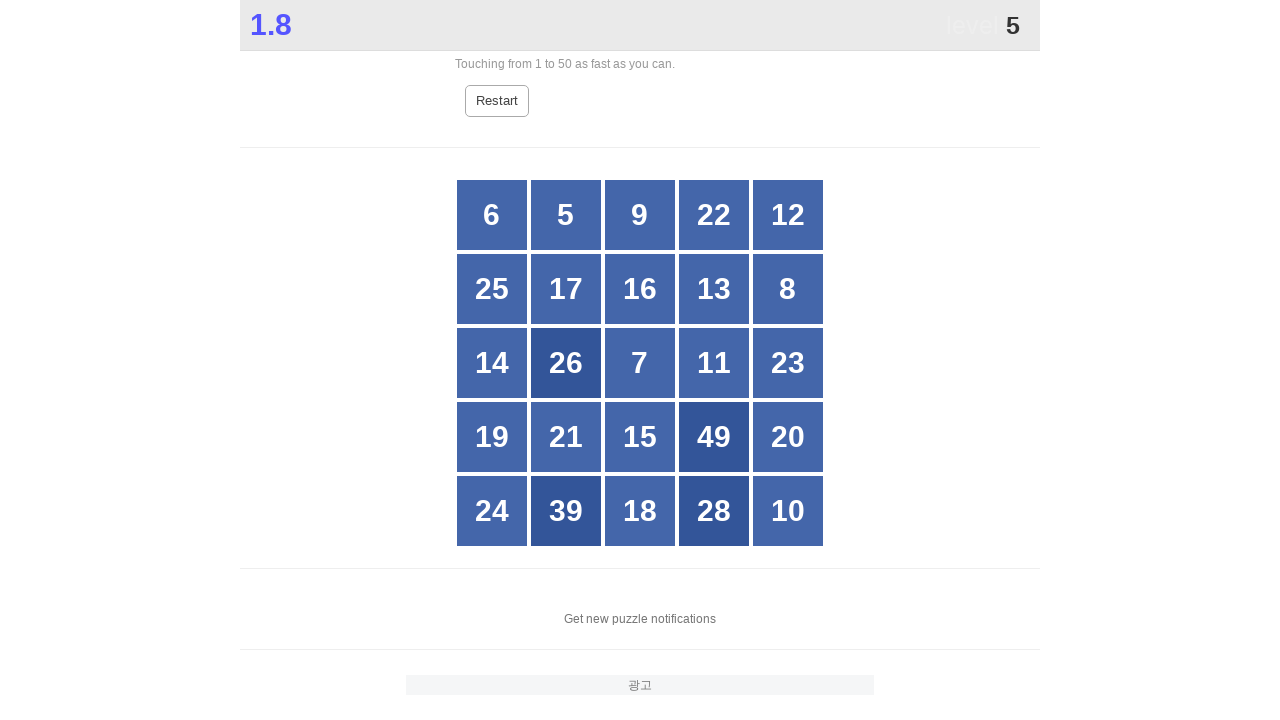

Clicked number 5 at (566, 215) on //div[@style='opacity: 1;' and text() ='5']
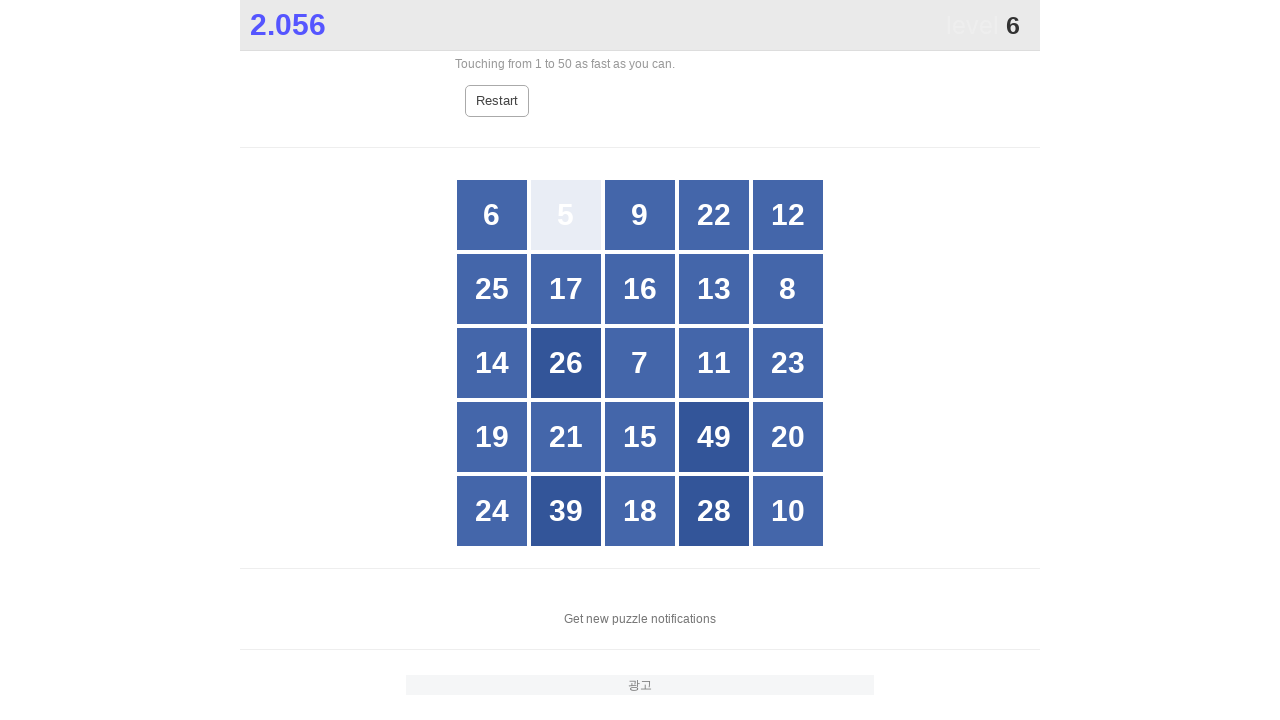

Waited for number 6 to be visible
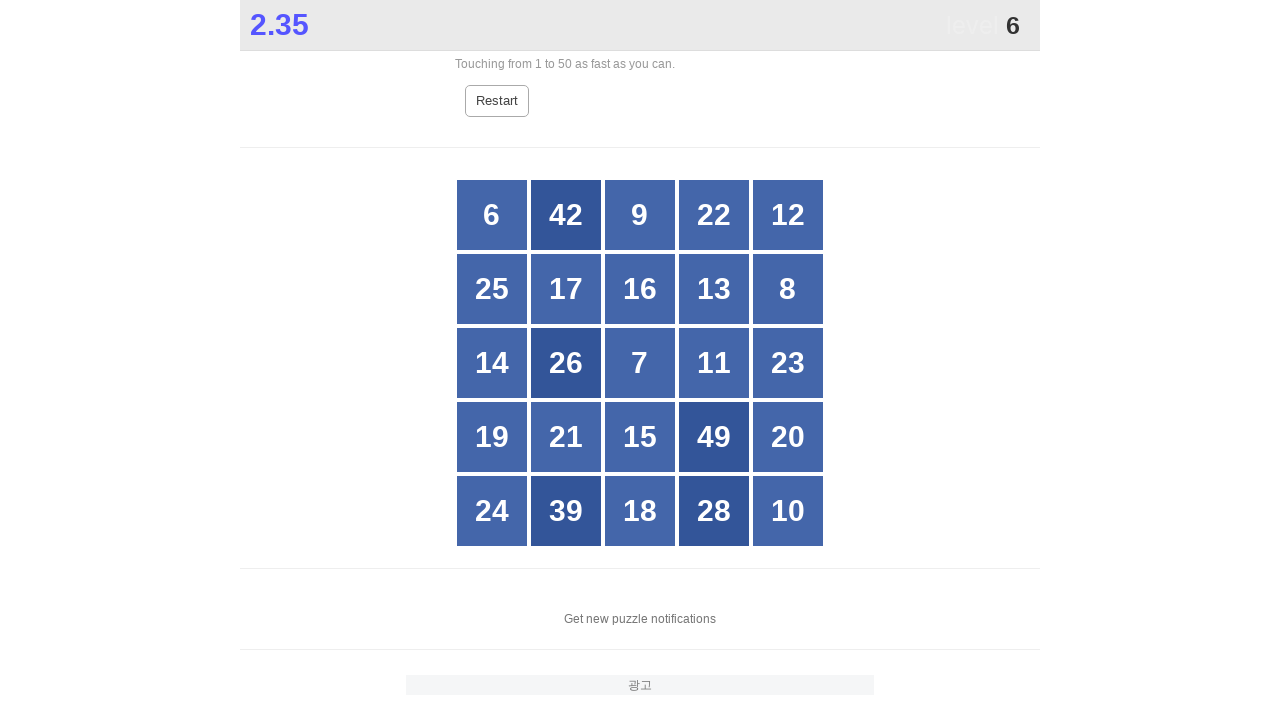

Clicked number 6 at (492, 215) on //div[@style='opacity: 1;' and text() ='6']
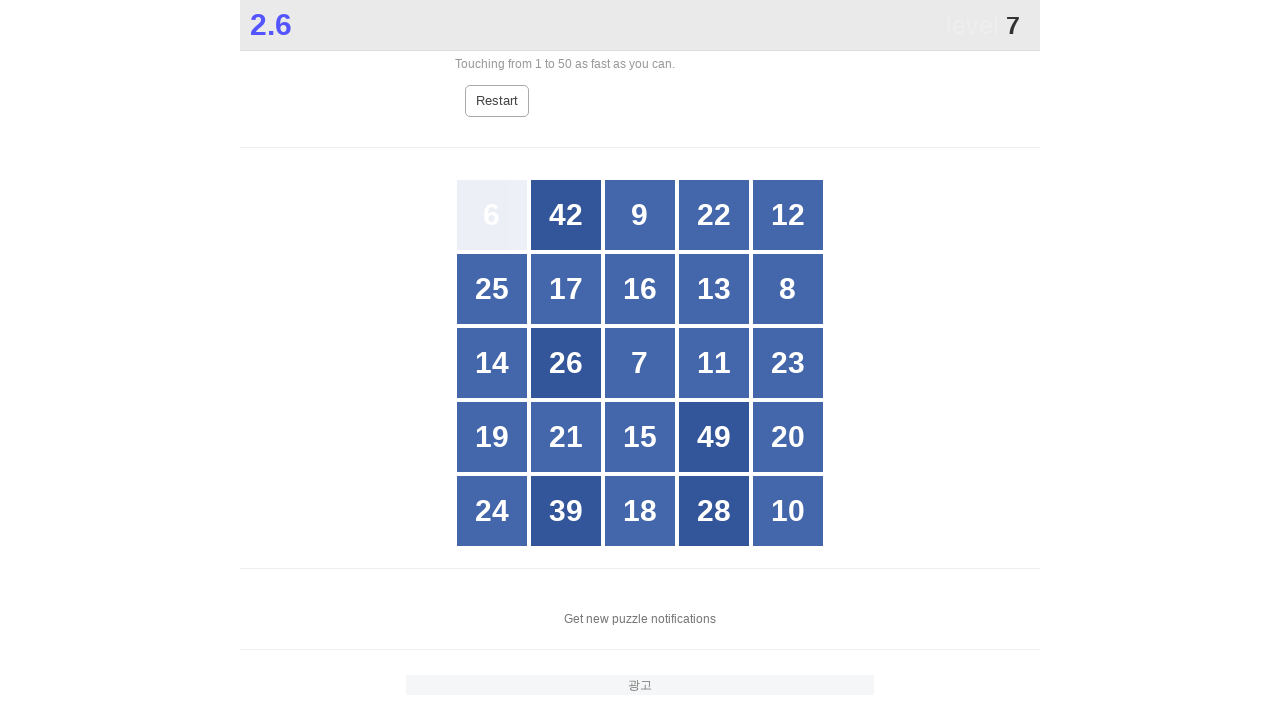

Waited for number 7 to be visible
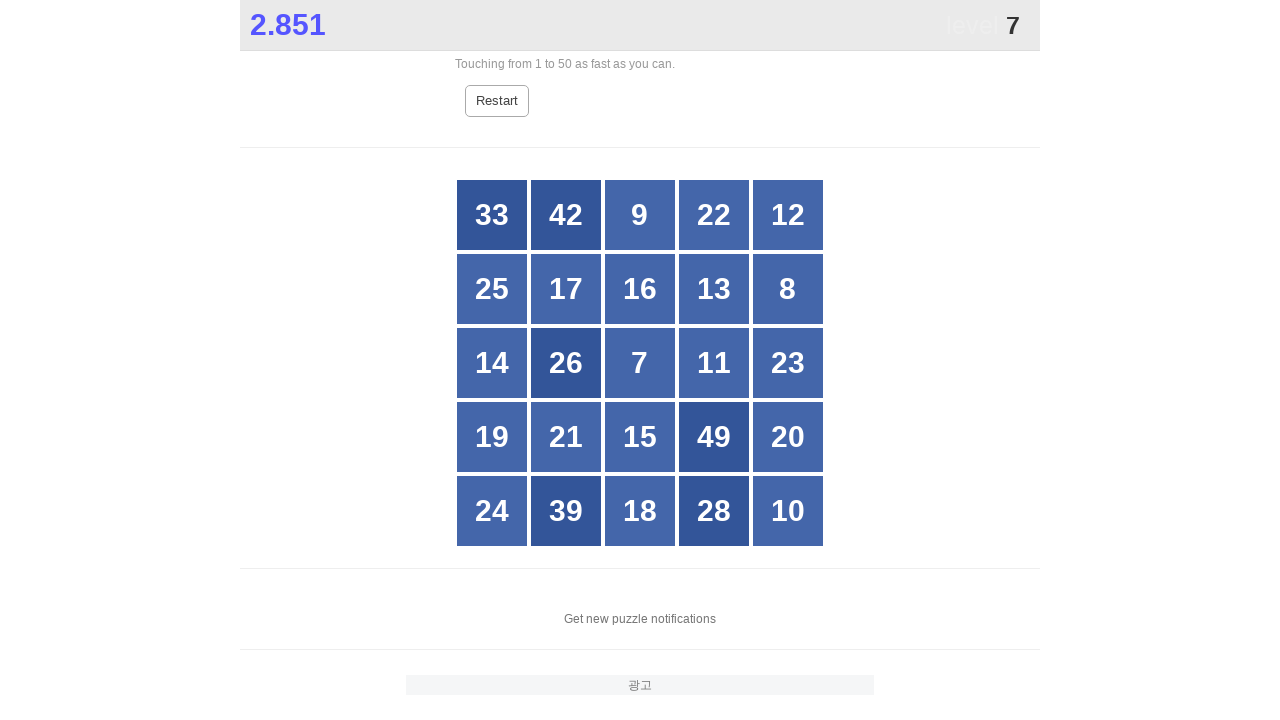

Clicked number 7 at (640, 363) on //div[@style='opacity: 1;' and text() ='7']
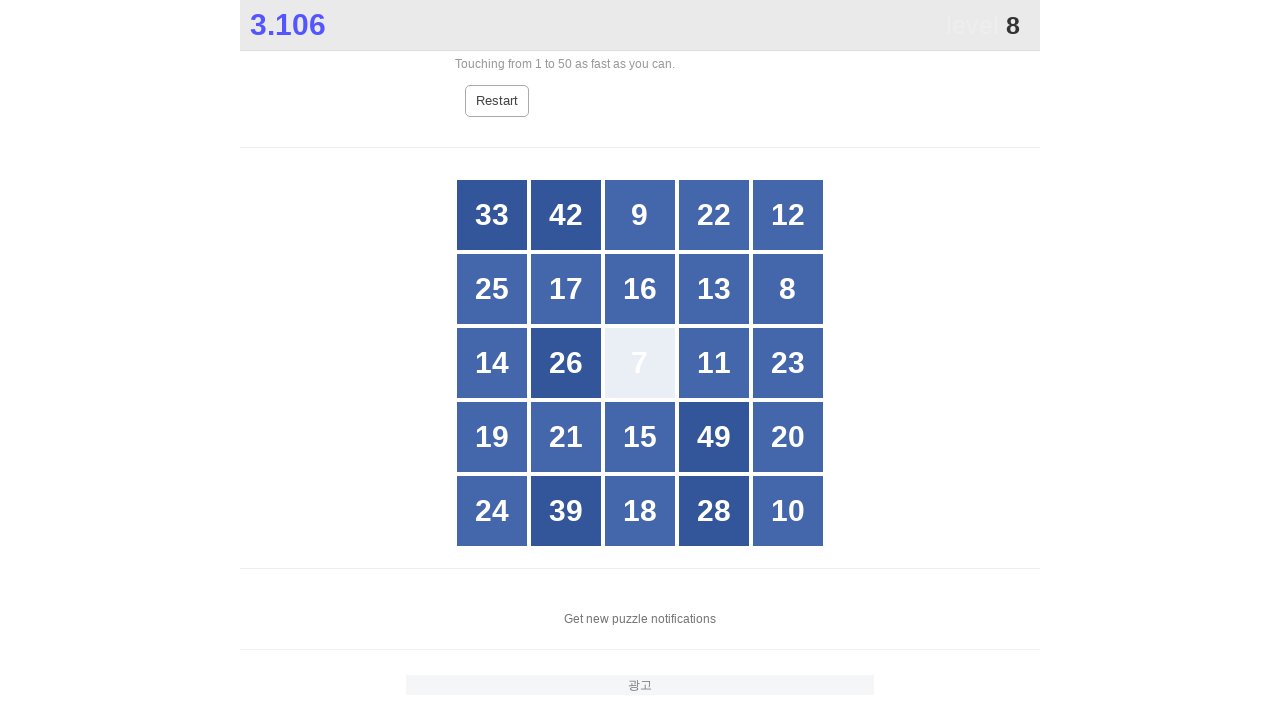

Waited for number 8 to be visible
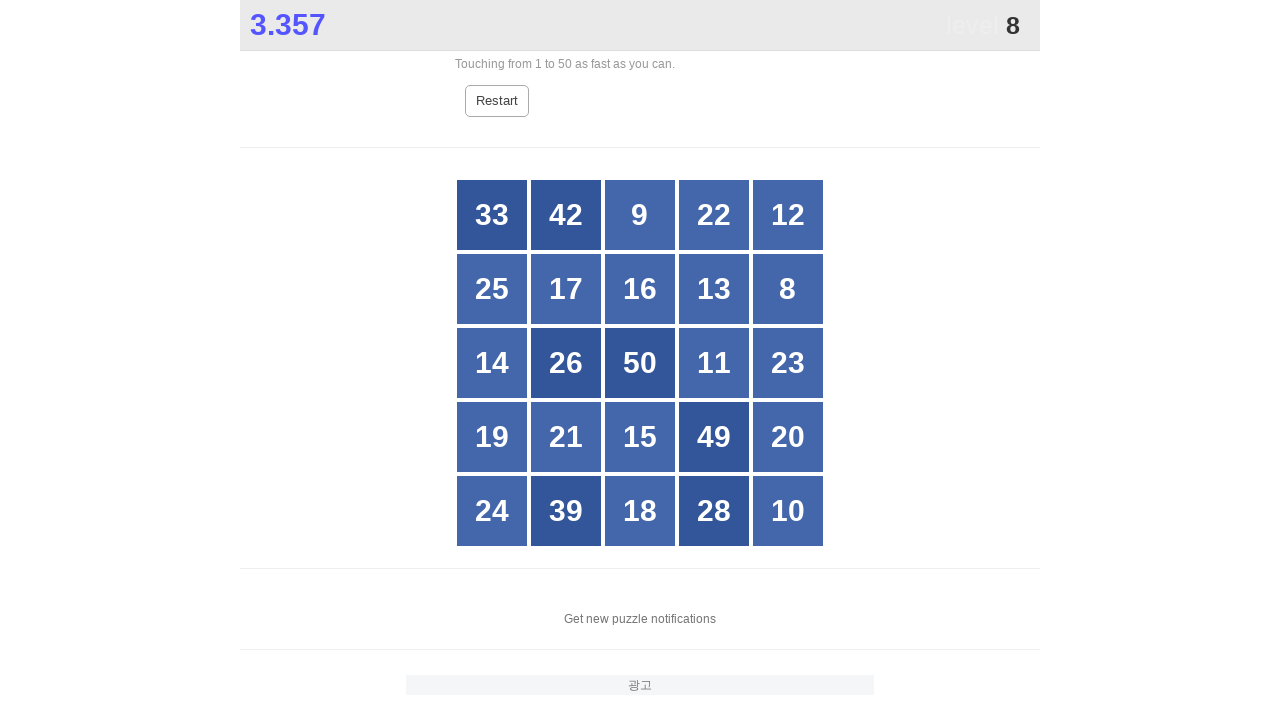

Clicked number 8 at (788, 289) on //div[@style='opacity: 1;' and text() ='8']
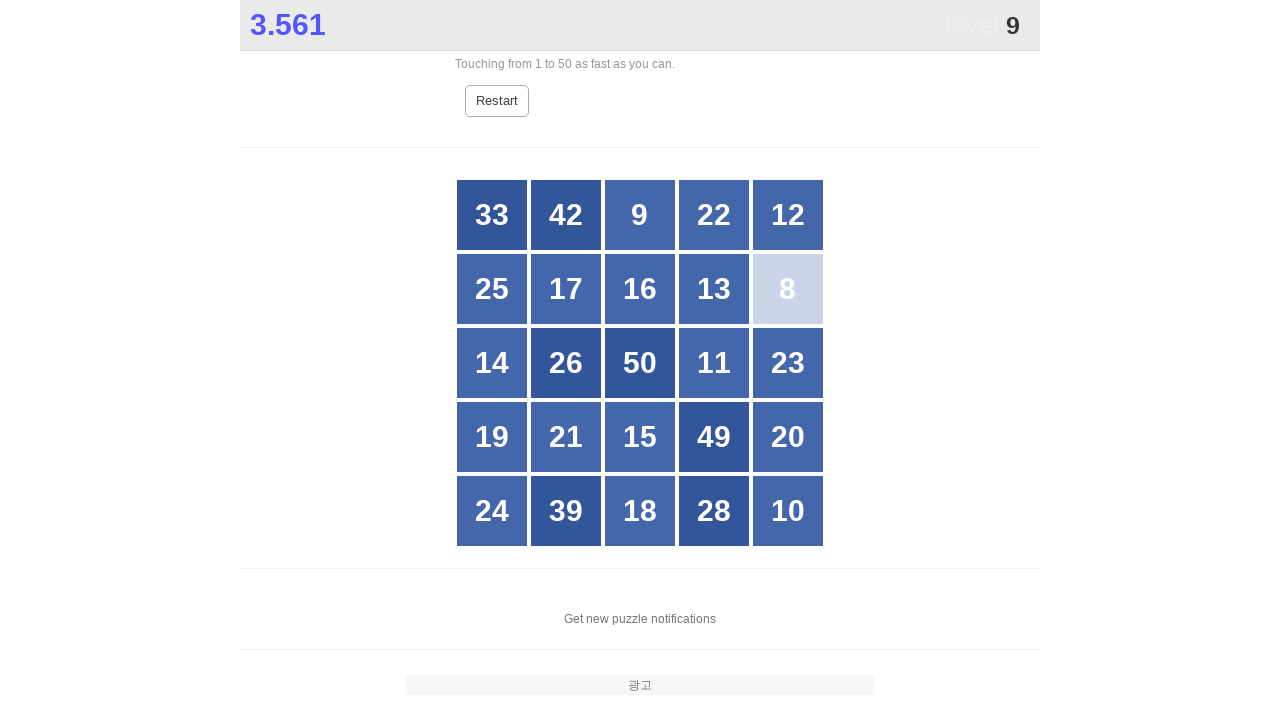

Waited for number 9 to be visible
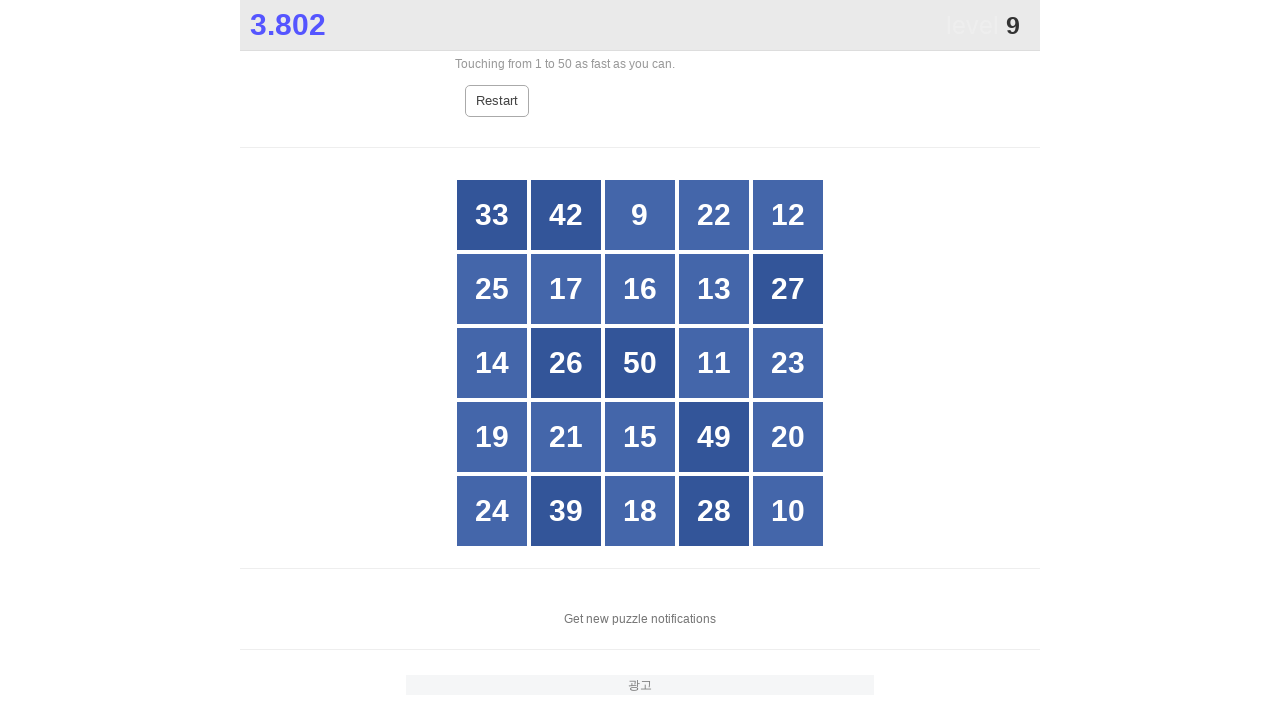

Clicked number 9 at (640, 215) on //div[@style='opacity: 1;' and text() ='9']
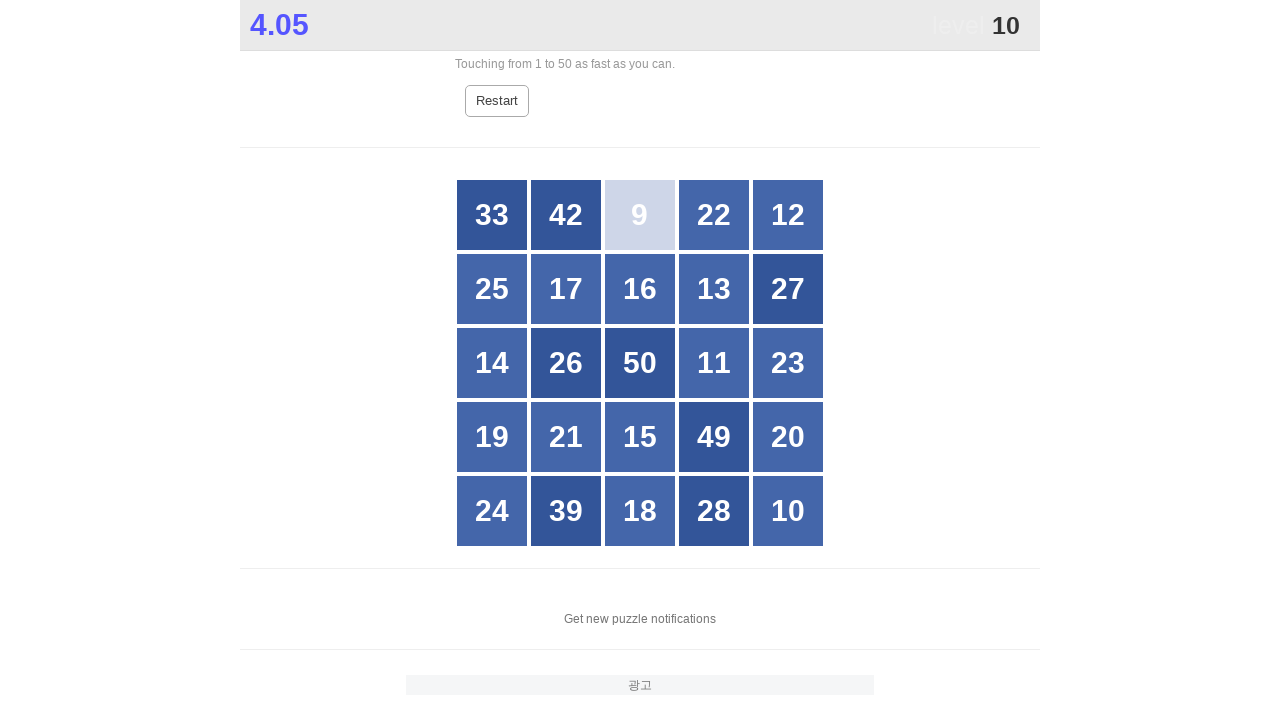

Waited for number 10 to be visible
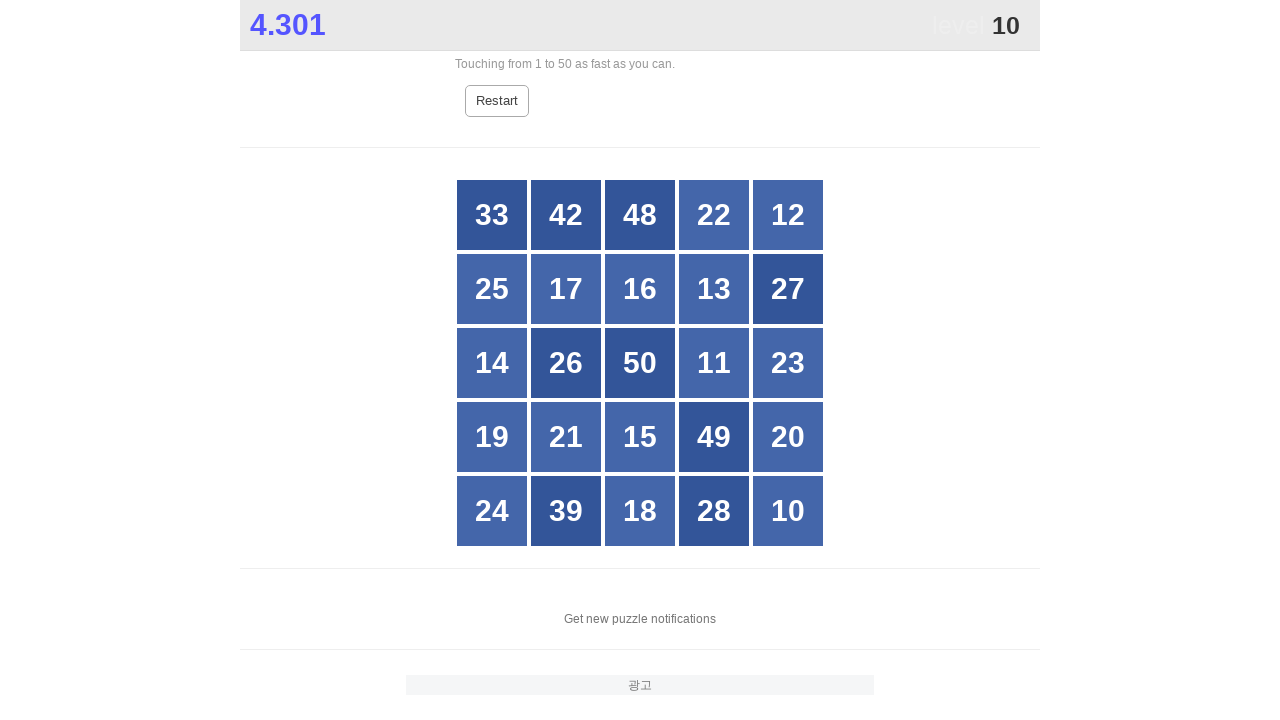

Clicked number 10 at (788, 511) on //div[@style='opacity: 1;' and text() ='10']
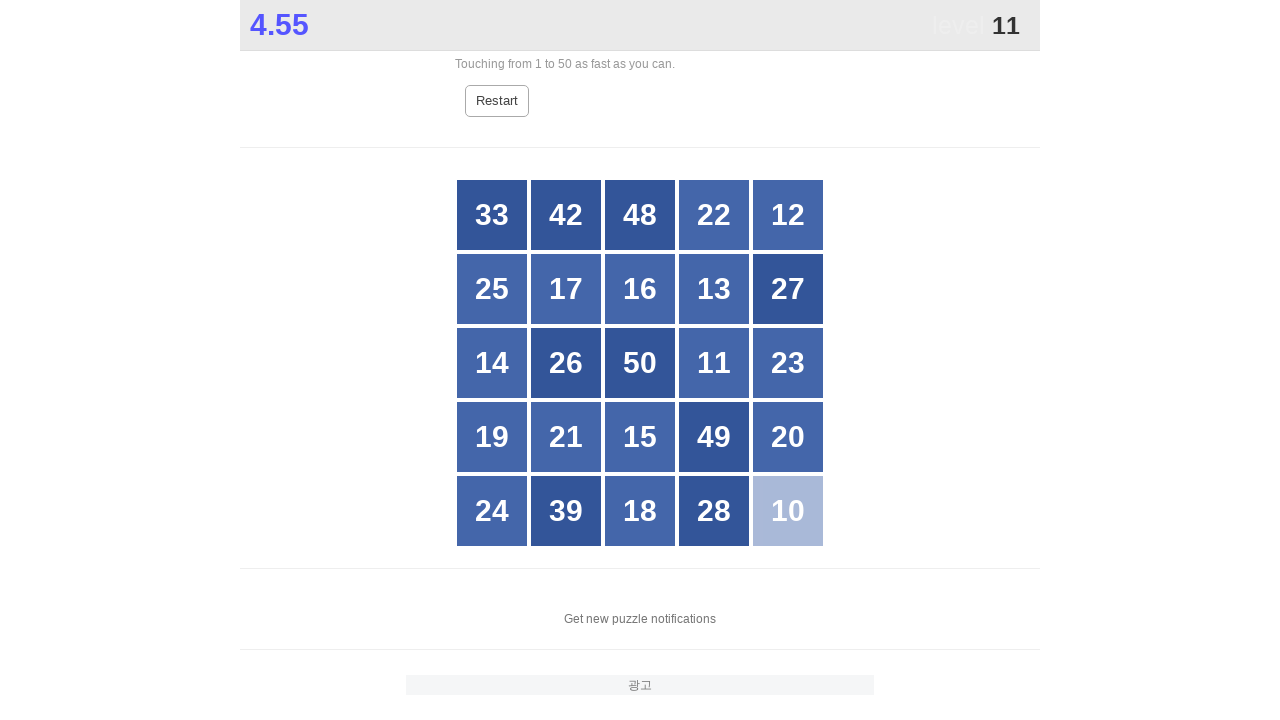

Waited for number 11 to be visible
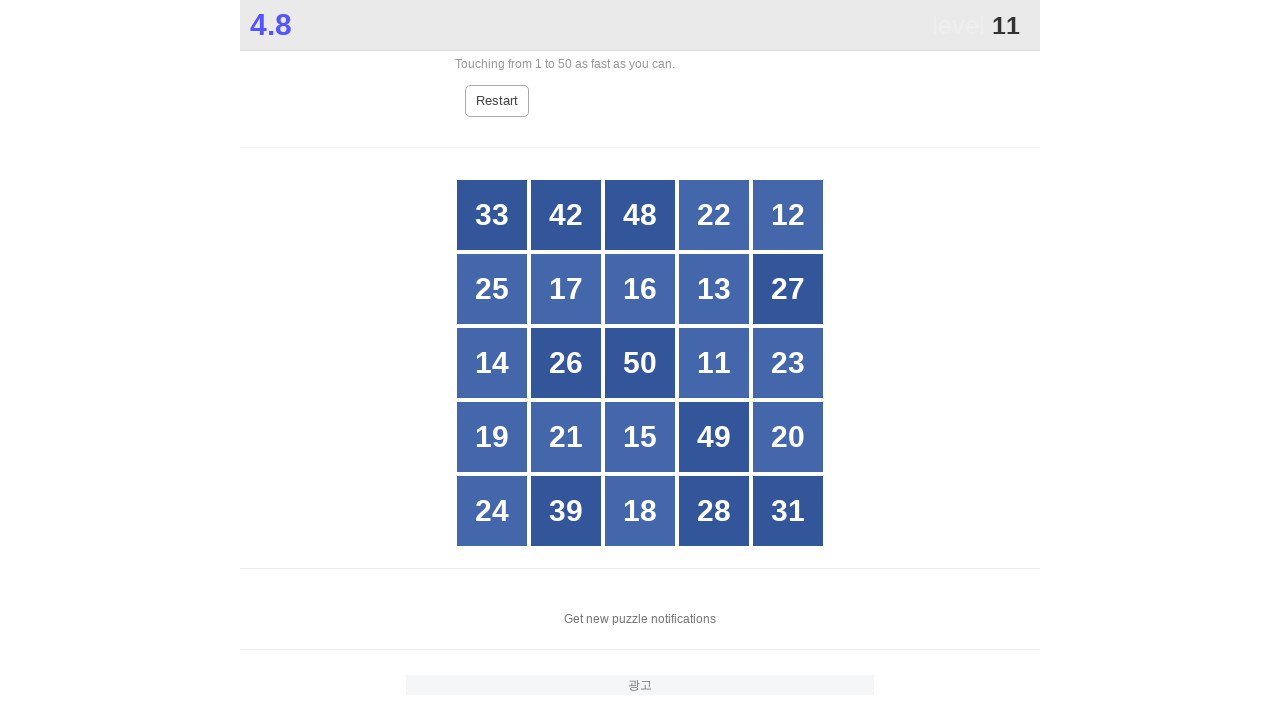

Clicked number 11 at (714, 363) on //div[@style='opacity: 1;' and text() ='11']
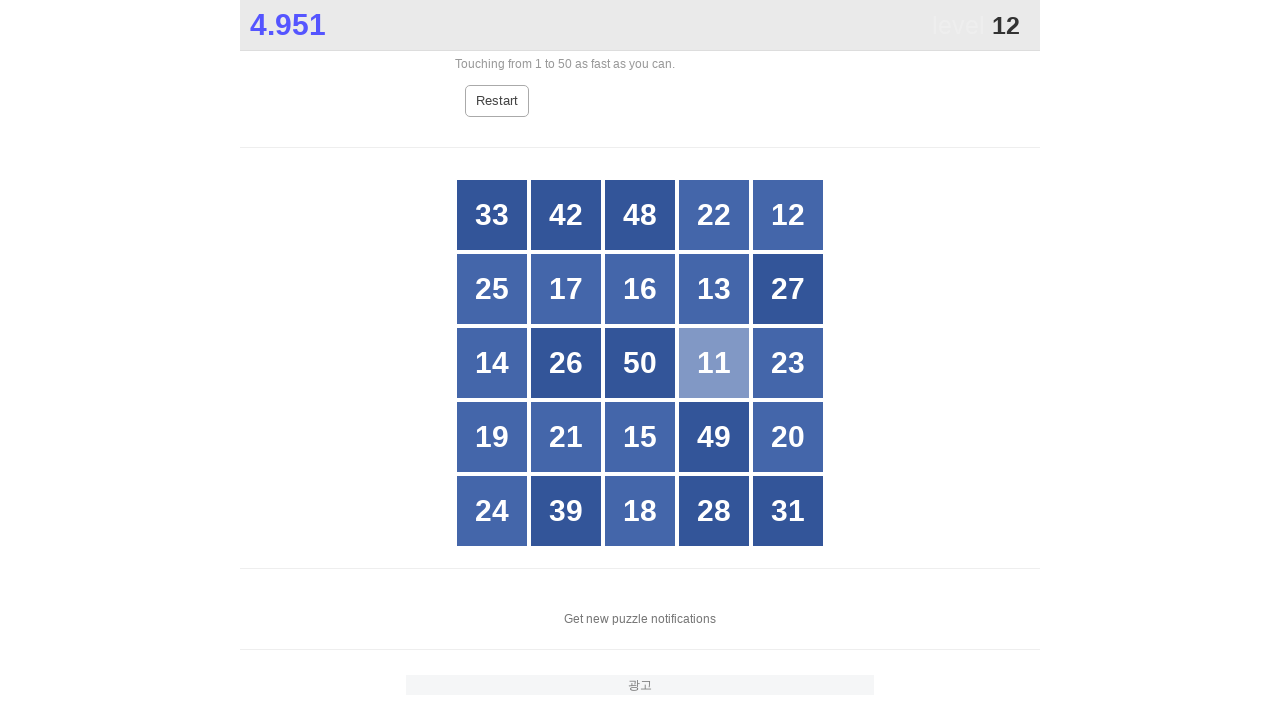

Waited for number 12 to be visible
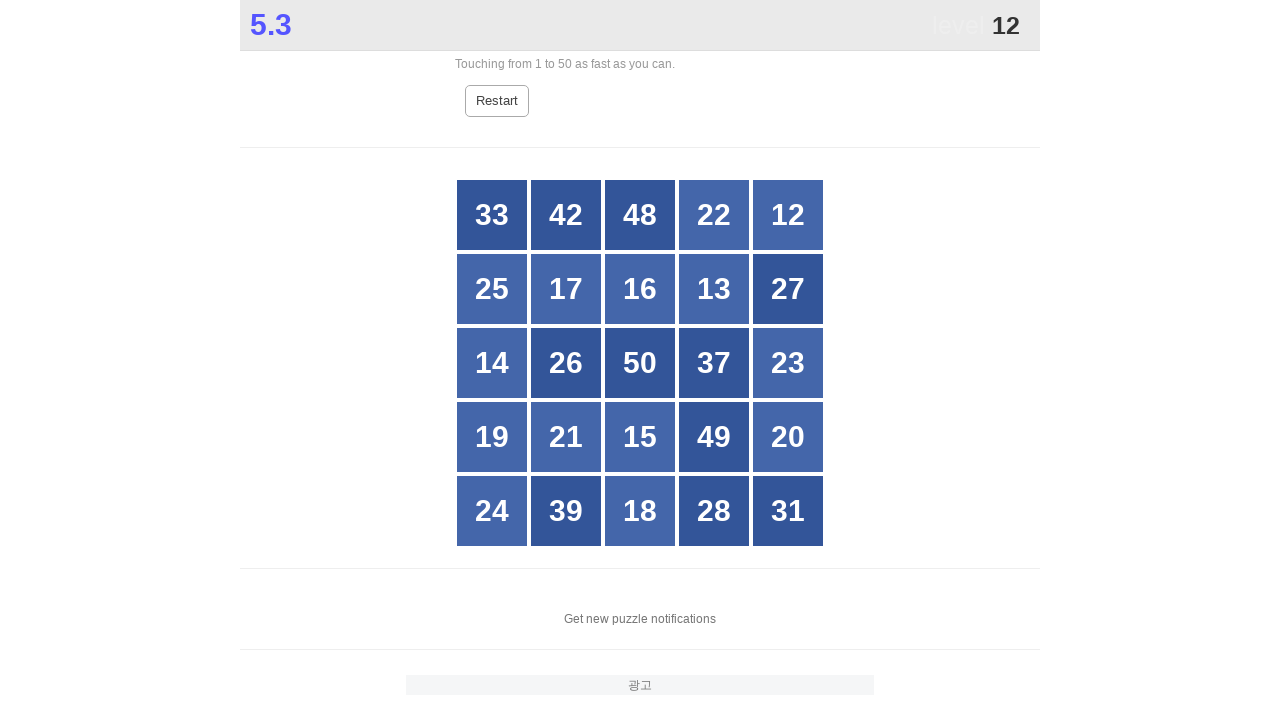

Clicked number 12 at (788, 215) on //div[@style='opacity: 1;' and text() ='12']
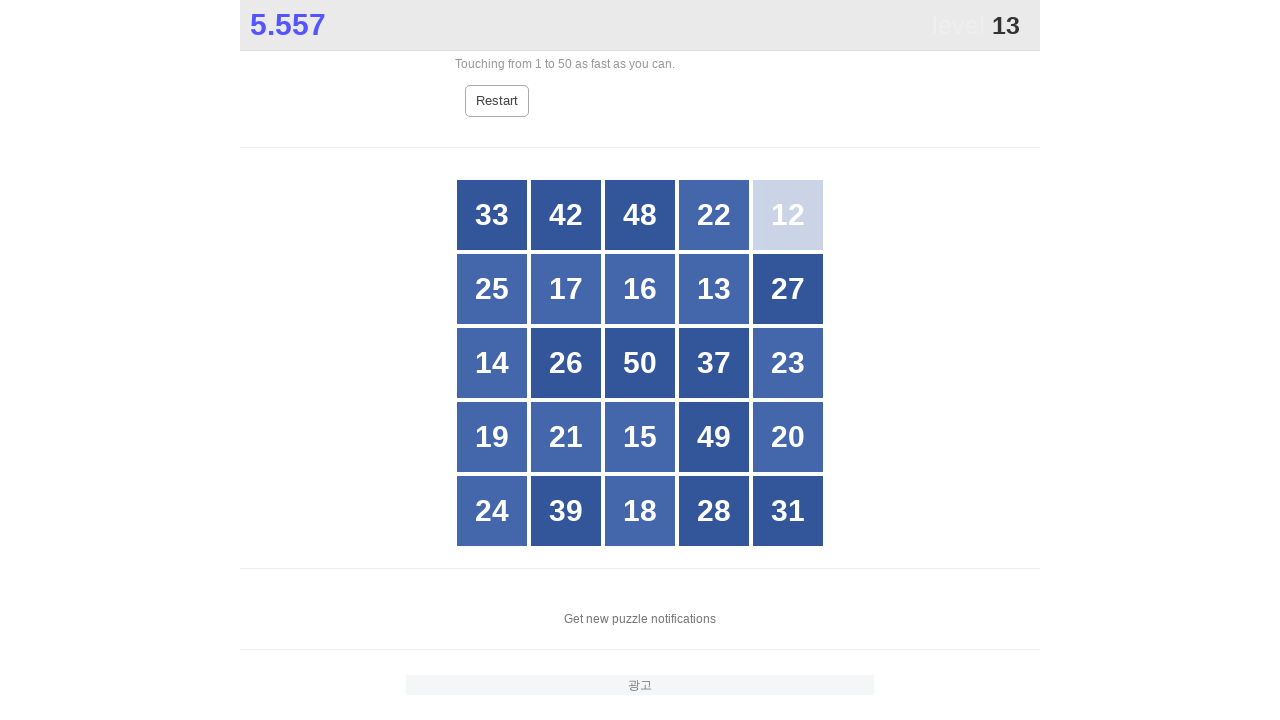

Waited for number 13 to be visible
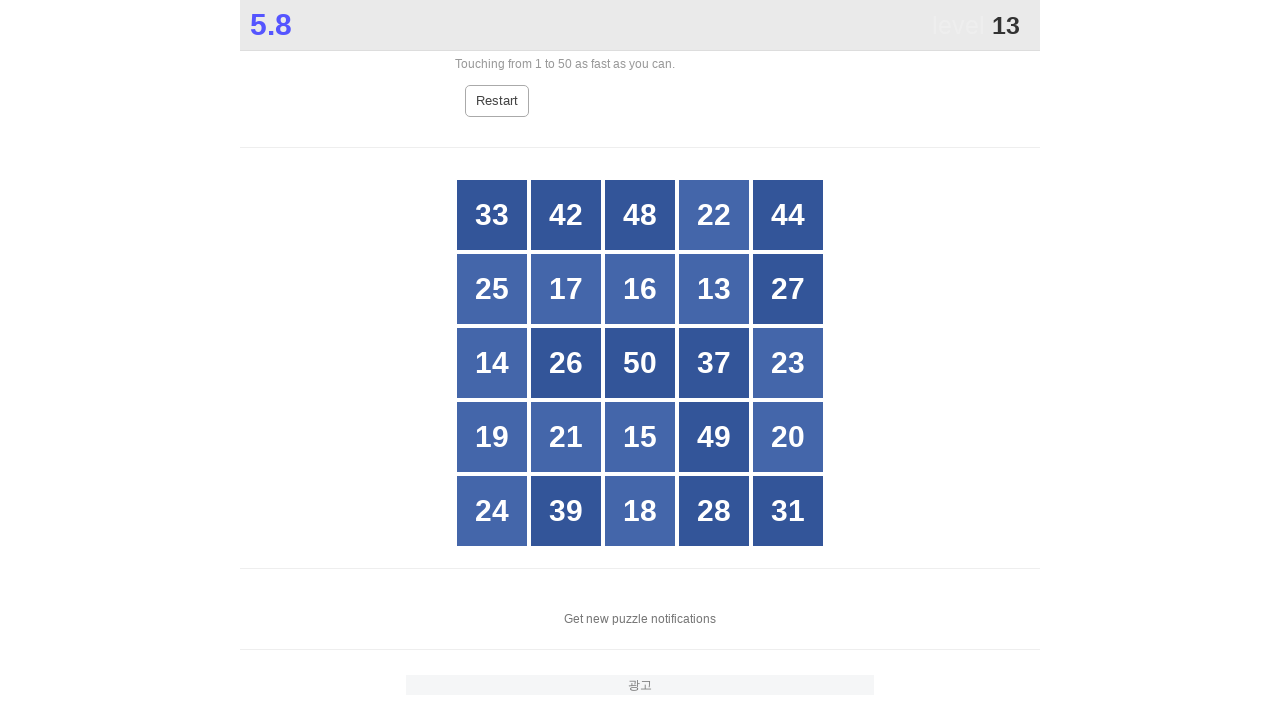

Clicked number 13 at (714, 289) on //div[@style='opacity: 1;' and text() ='13']
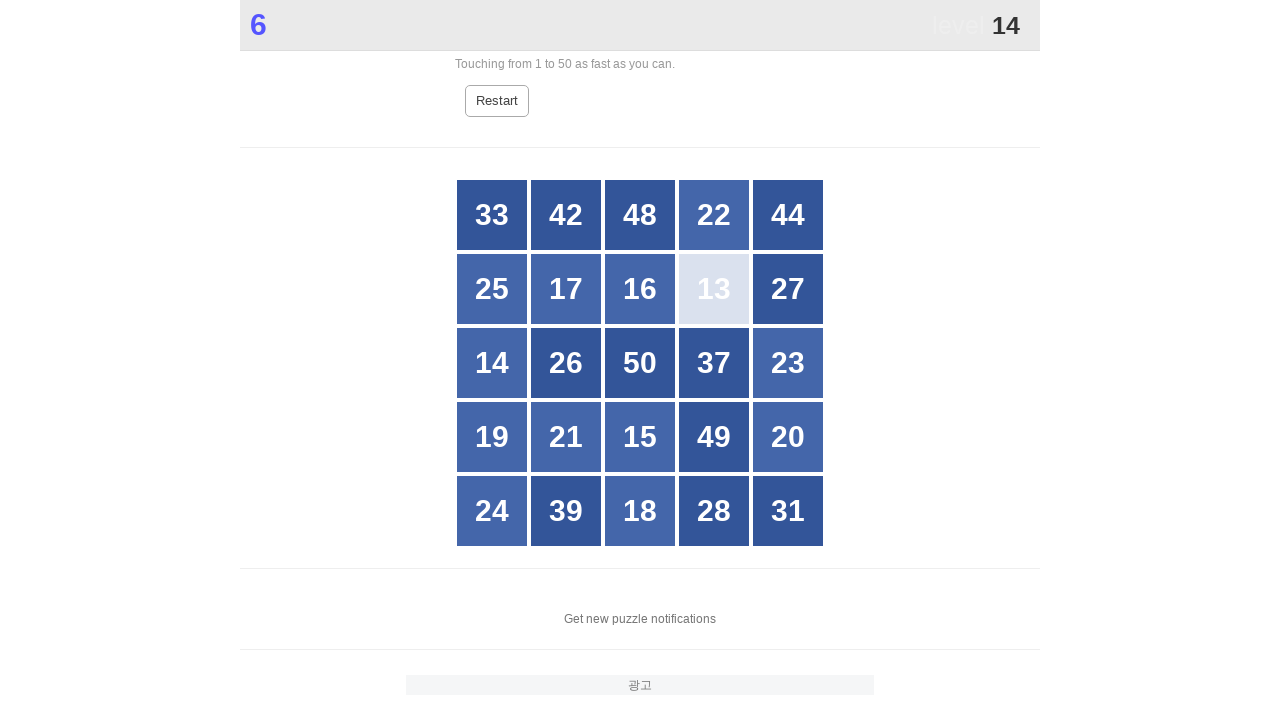

Waited for number 14 to be visible
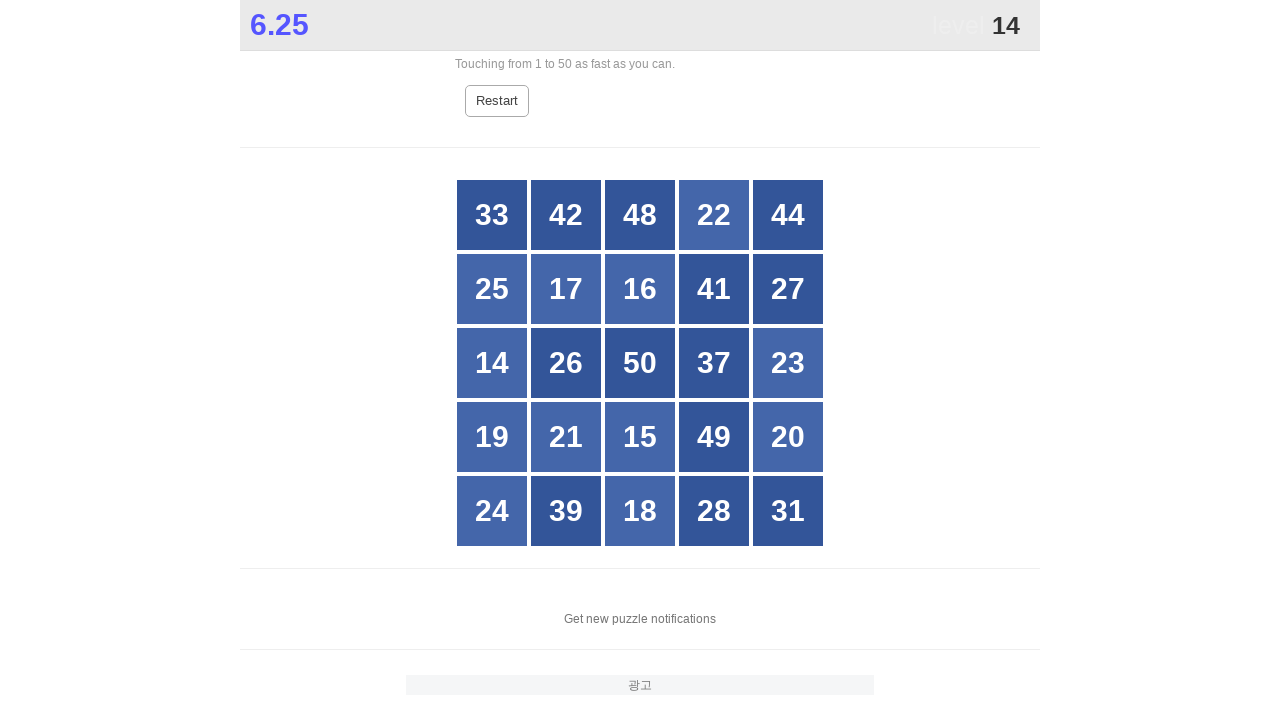

Clicked number 14 at (492, 363) on //div[@style='opacity: 1;' and text() ='14']
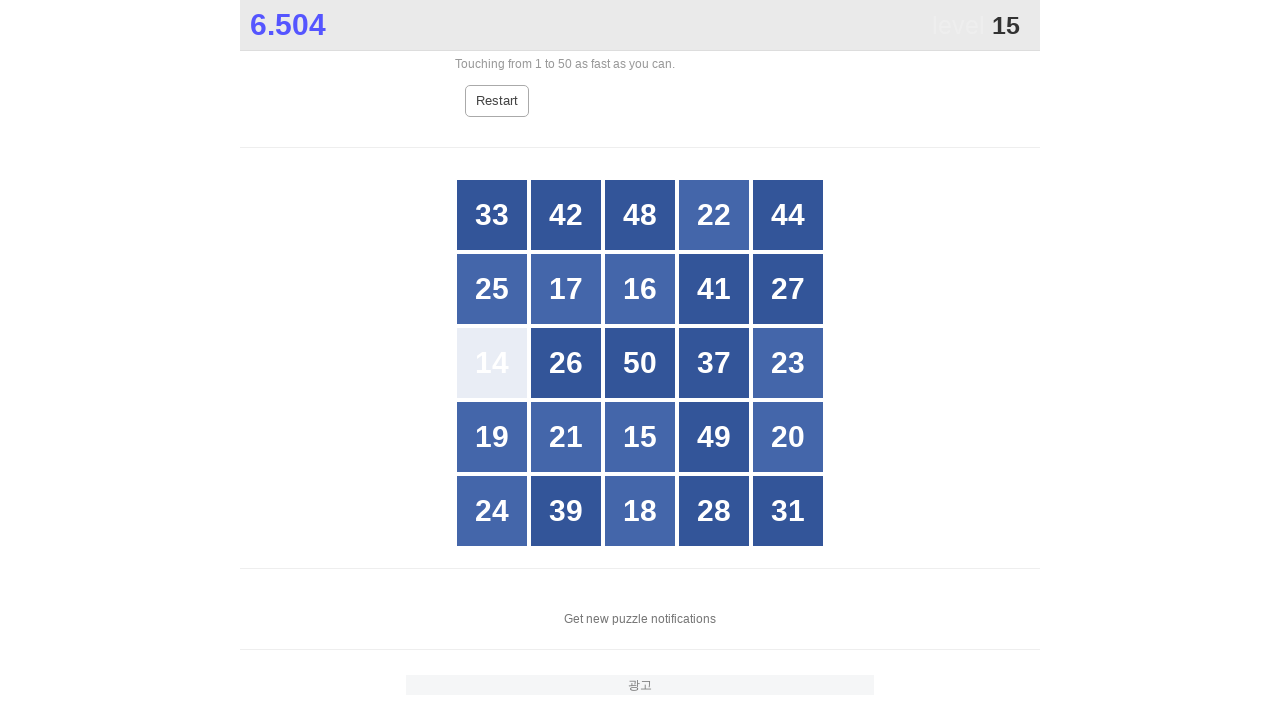

Waited for number 15 to be visible
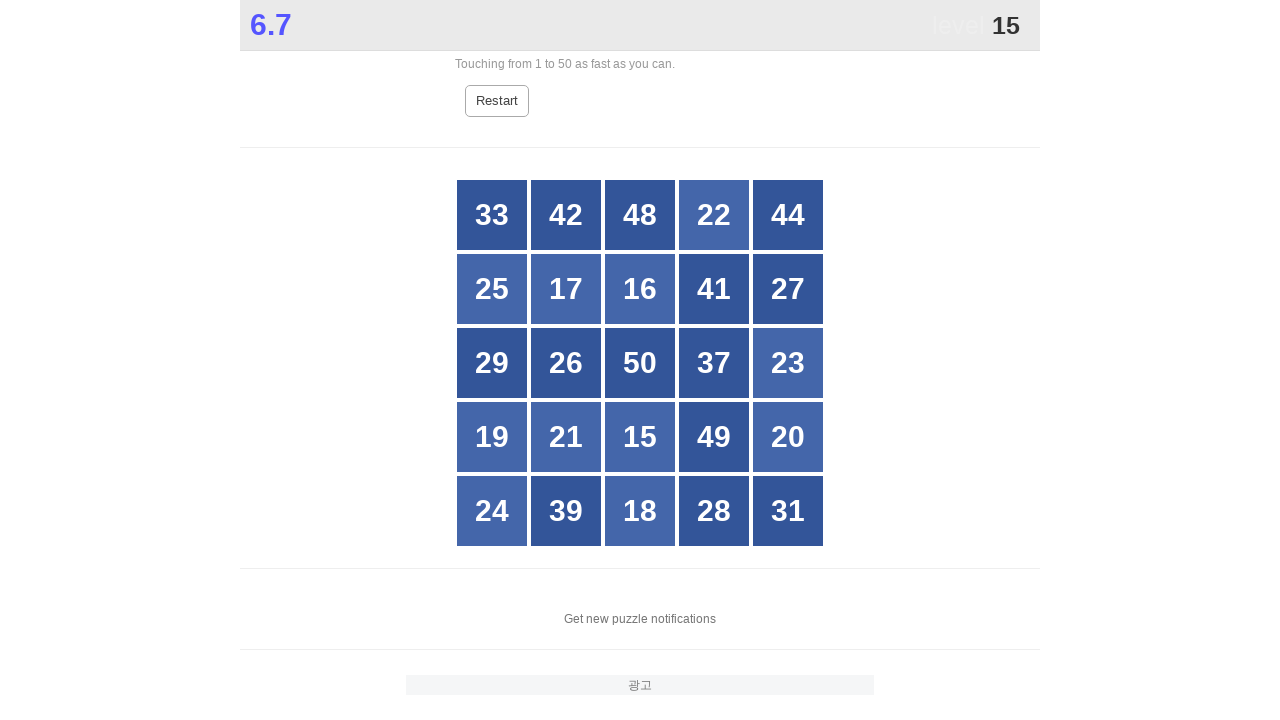

Clicked number 15 at (640, 437) on //div[@style='opacity: 1;' and text() ='15']
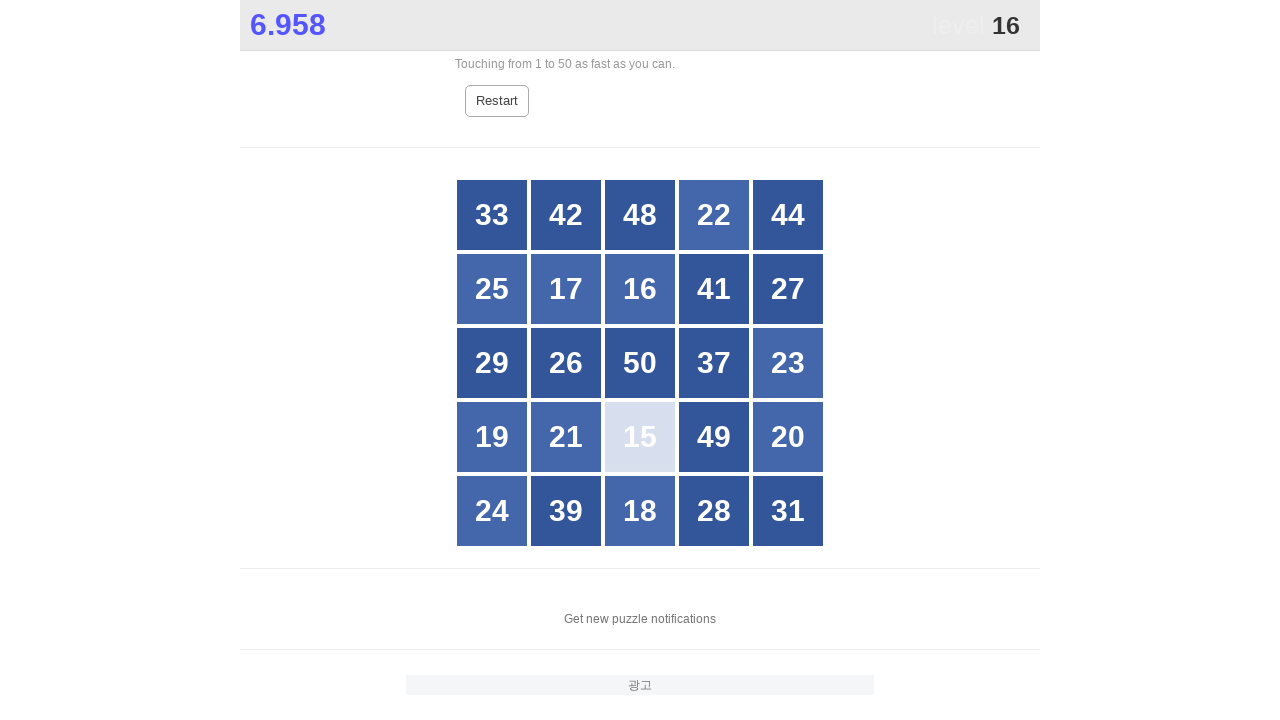

Waited for number 16 to be visible
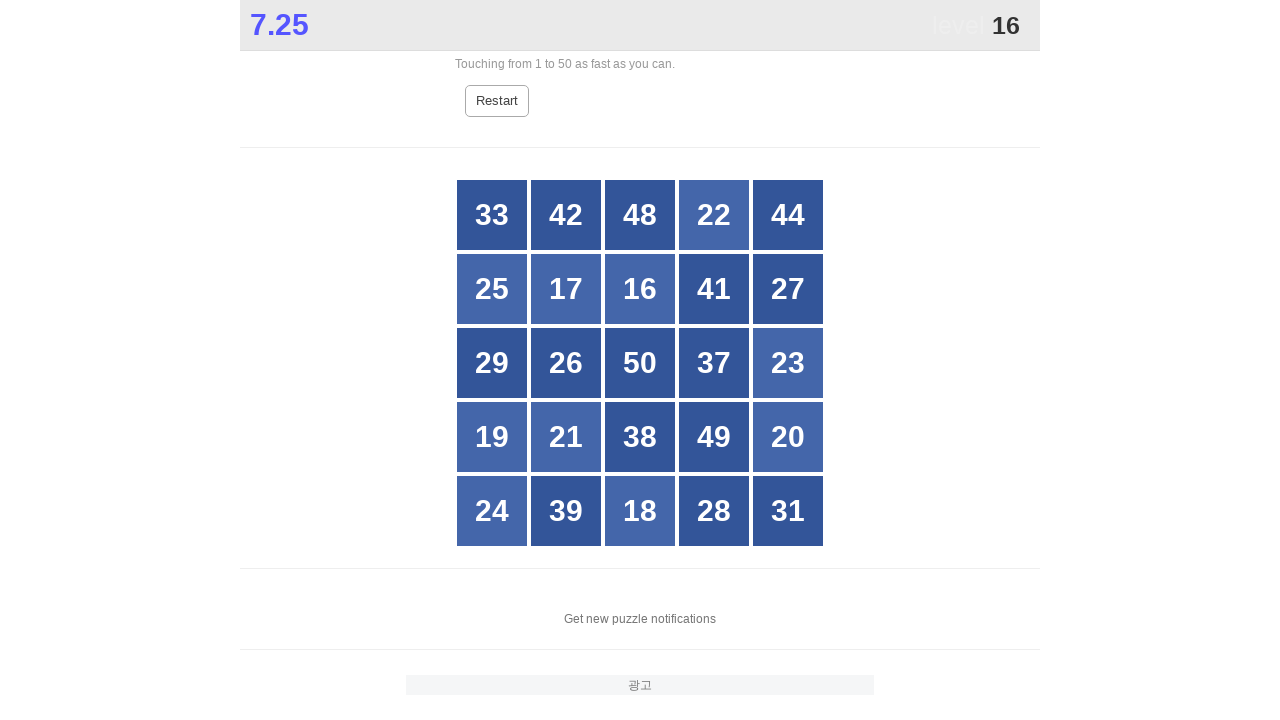

Clicked number 16 at (640, 289) on //div[@style='opacity: 1;' and text() ='16']
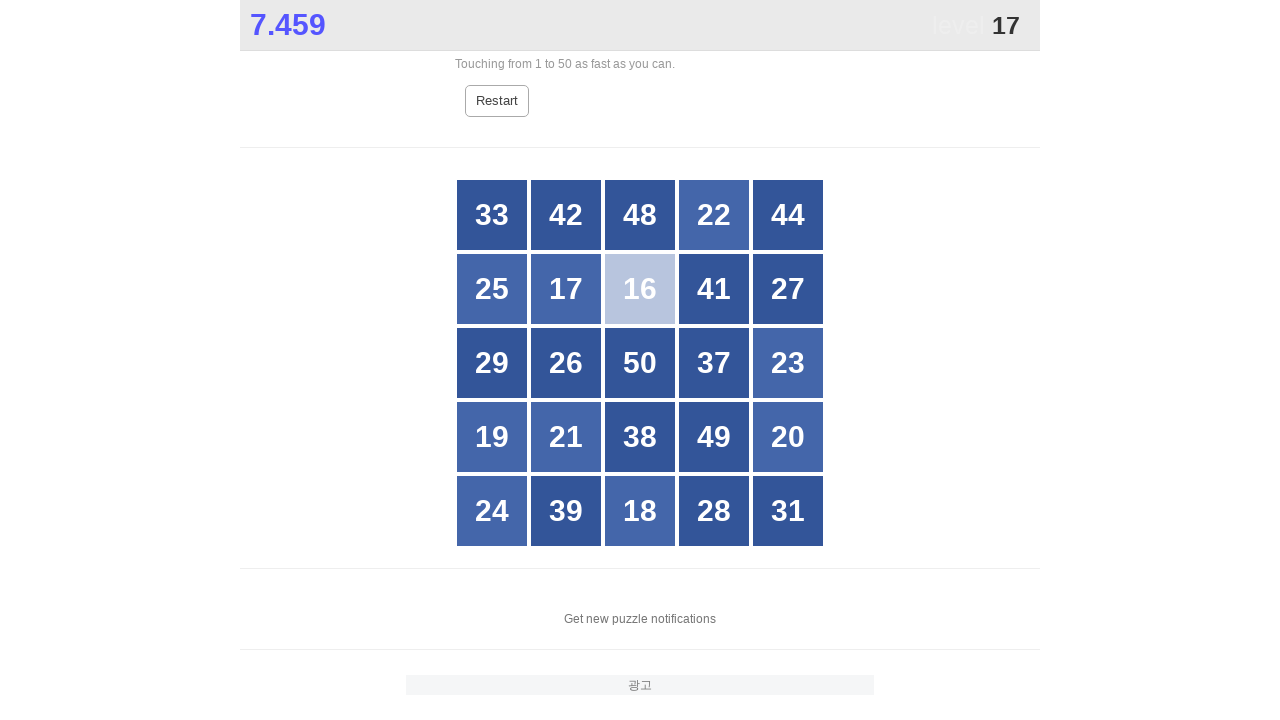

Waited for number 17 to be visible
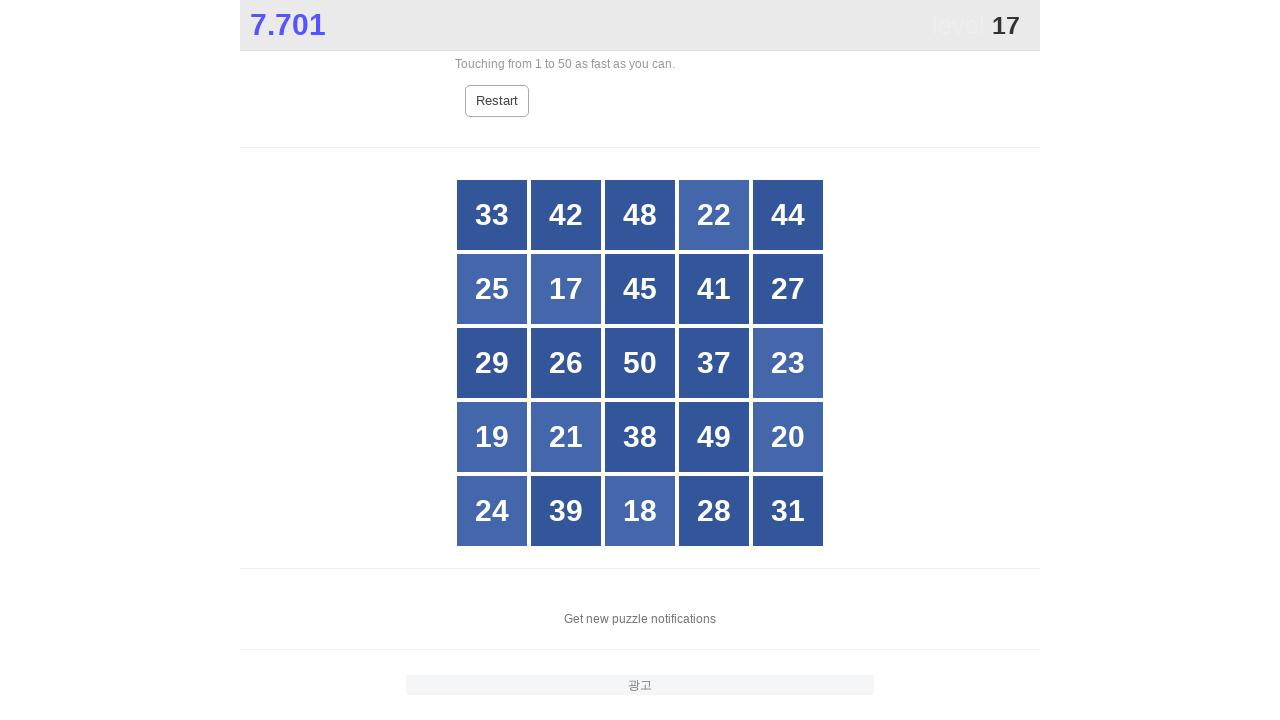

Clicked number 17 at (566, 289) on //div[@style='opacity: 1;' and text() ='17']
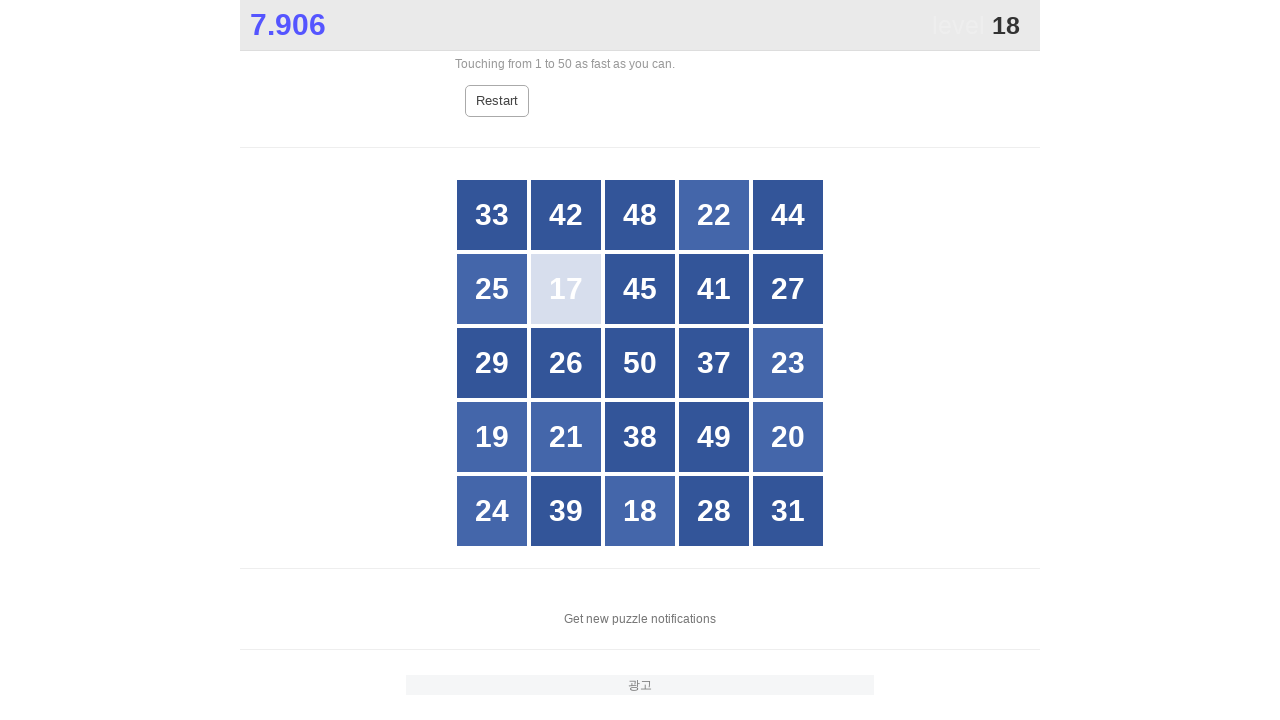

Waited for number 18 to be visible
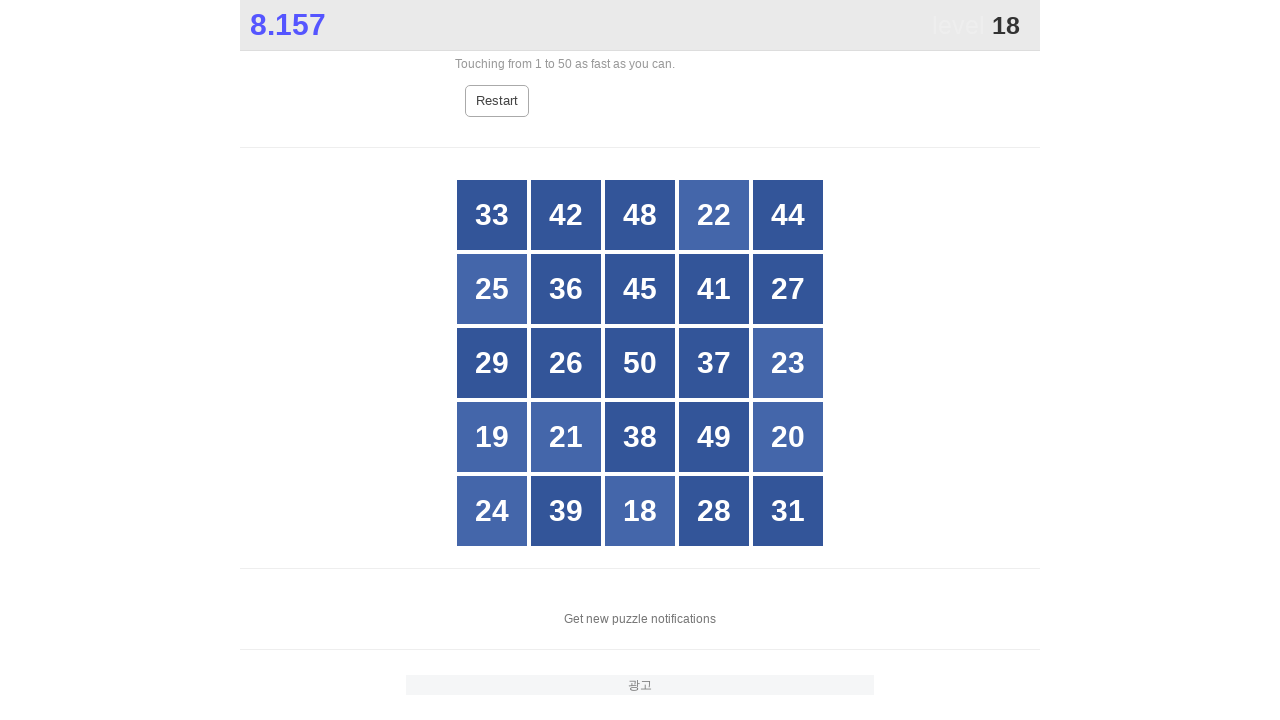

Clicked number 18 at (640, 511) on //div[@style='opacity: 1;' and text() ='18']
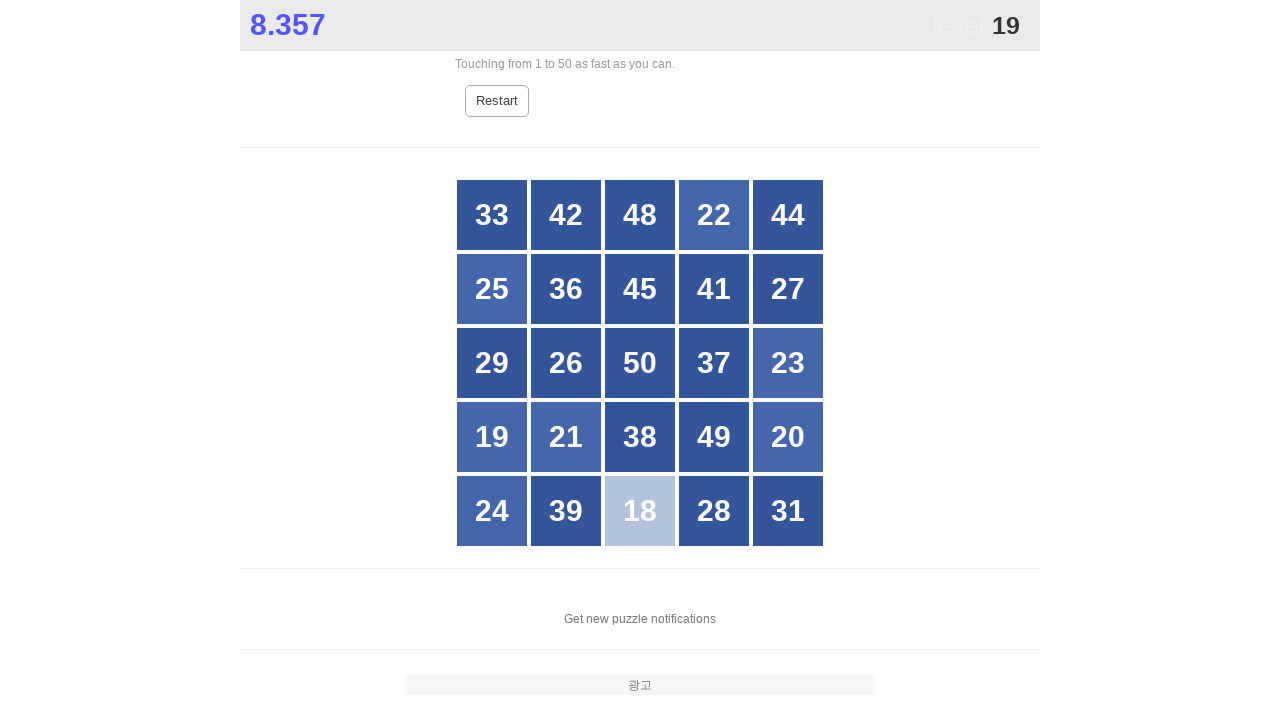

Waited for number 19 to be visible
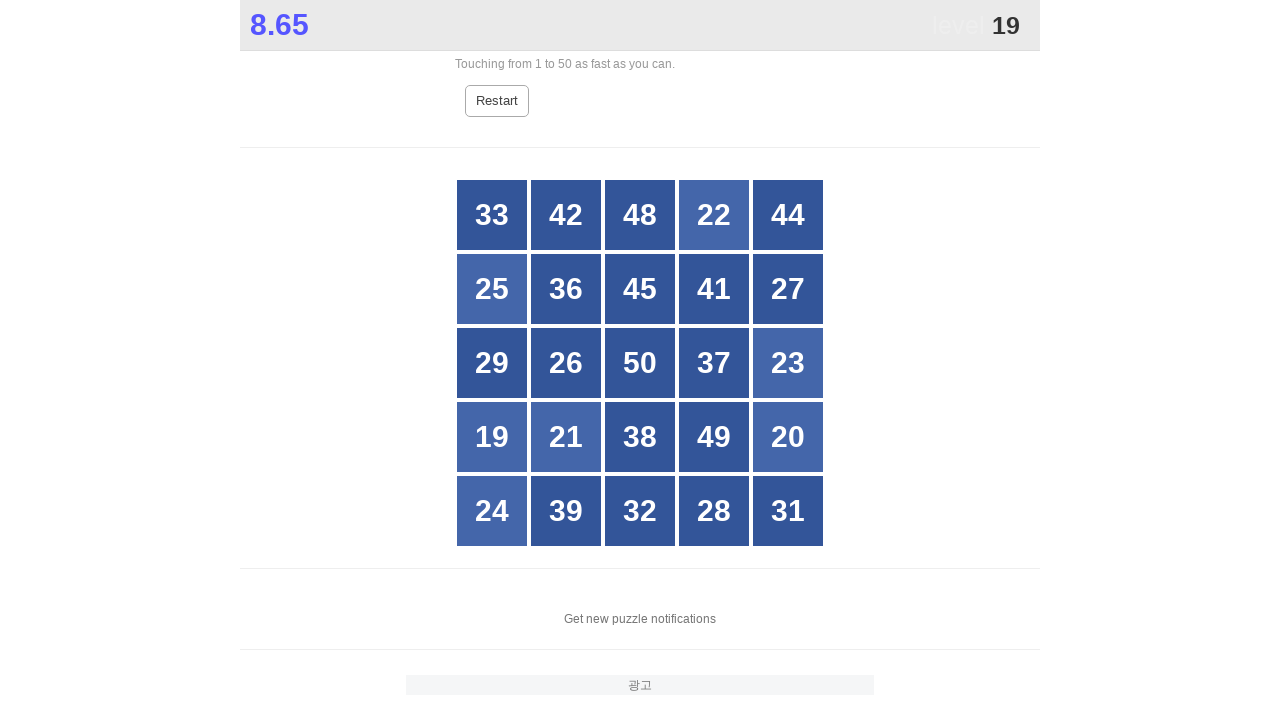

Clicked number 19 at (492, 437) on //div[@style='opacity: 1;' and text() ='19']
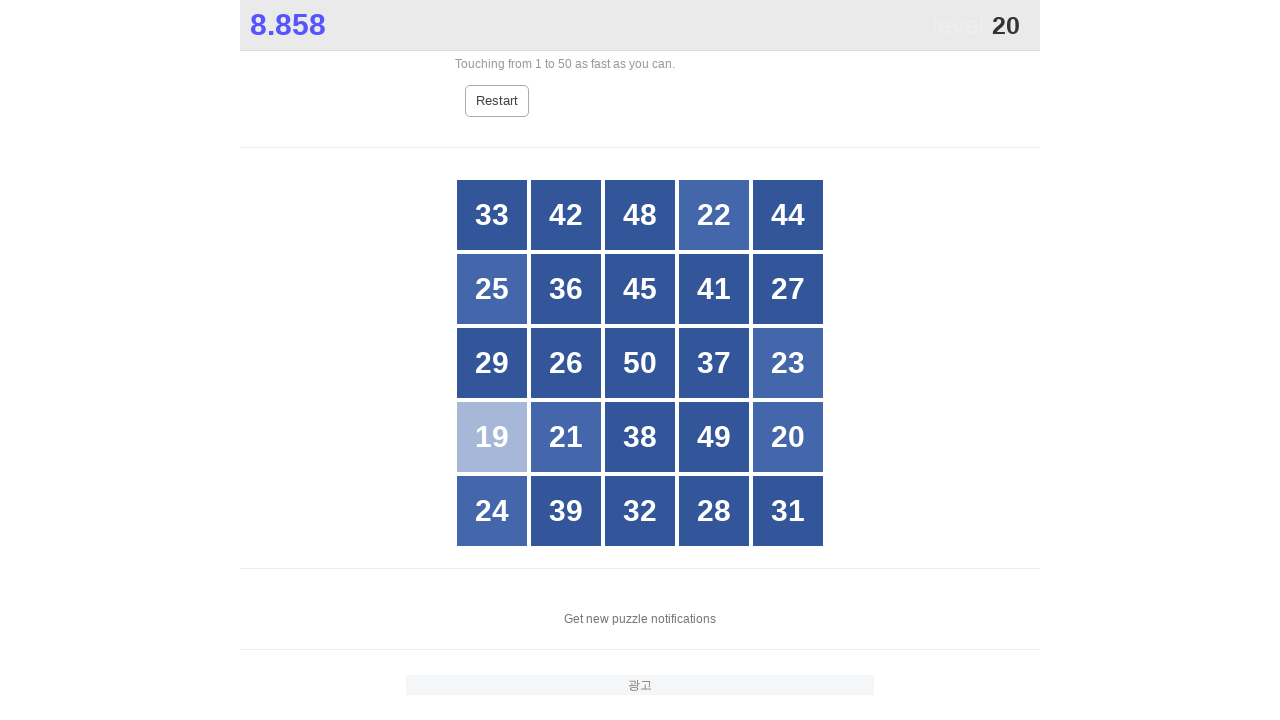

Waited for number 20 to be visible
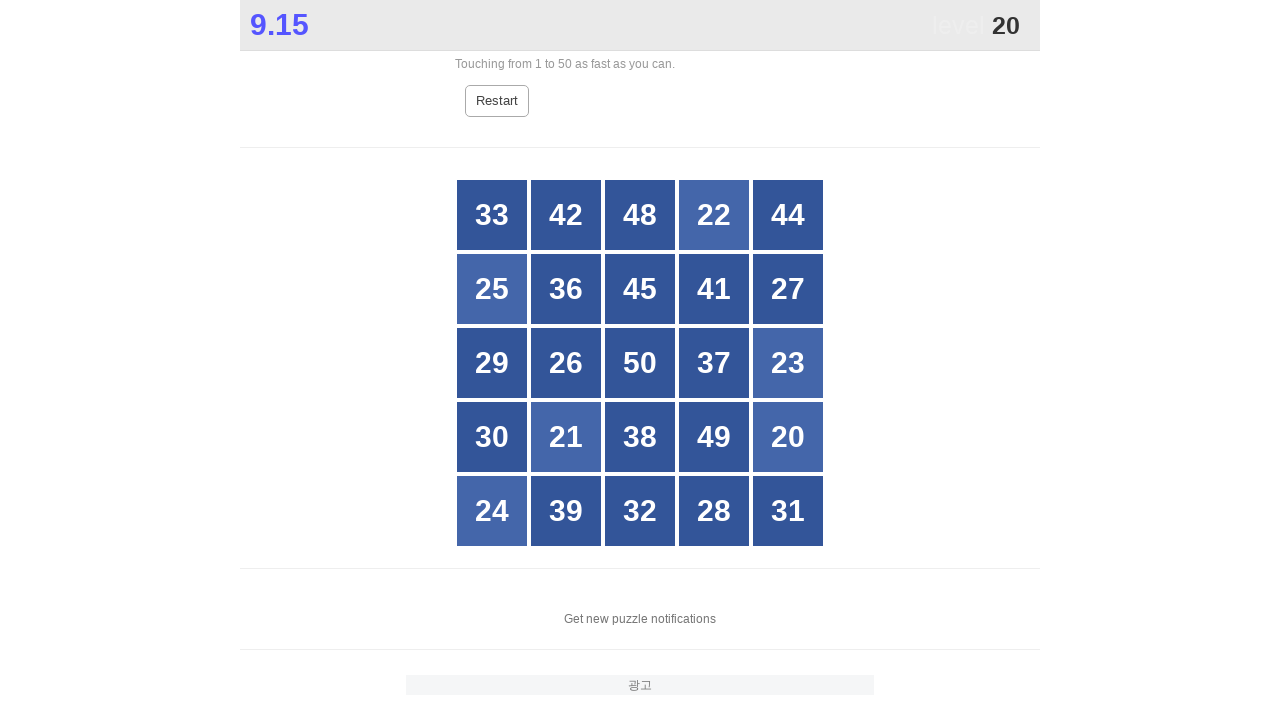

Clicked number 20 at (788, 437) on //div[@style='opacity: 1;' and text() ='20']
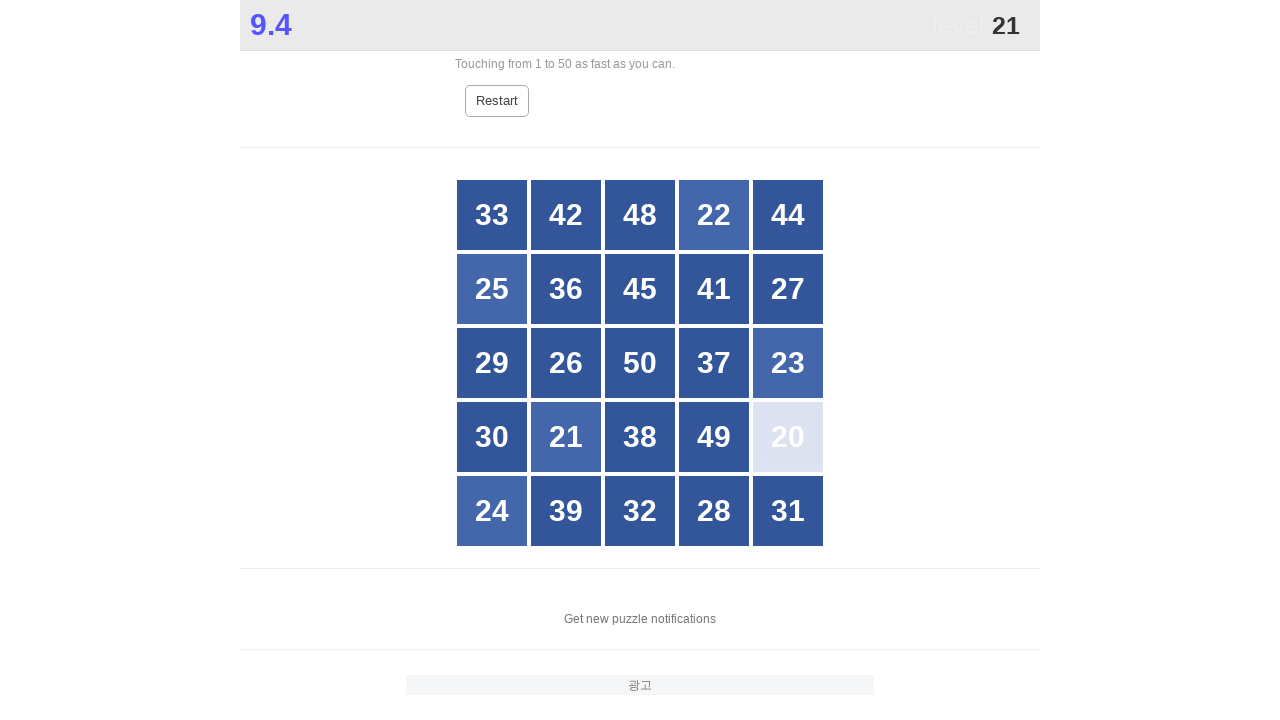

Waited for number 21 to be visible
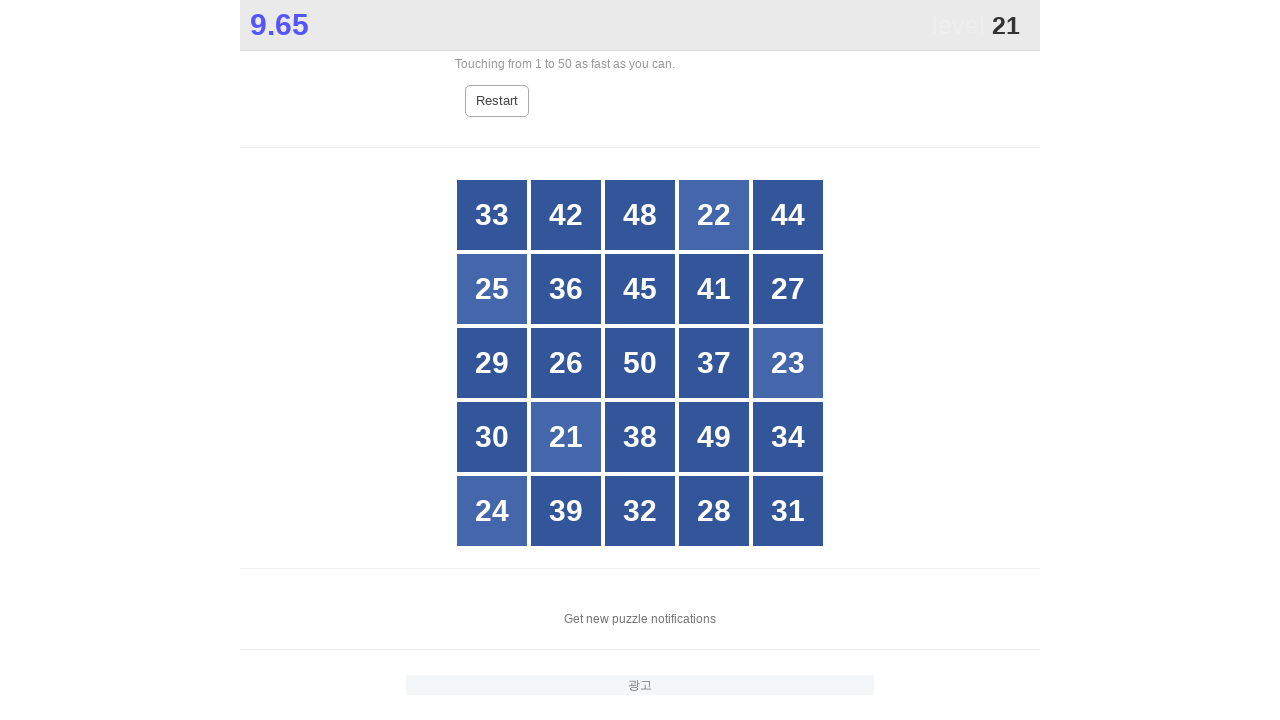

Clicked number 21 at (566, 437) on //div[@style='opacity: 1;' and text() ='21']
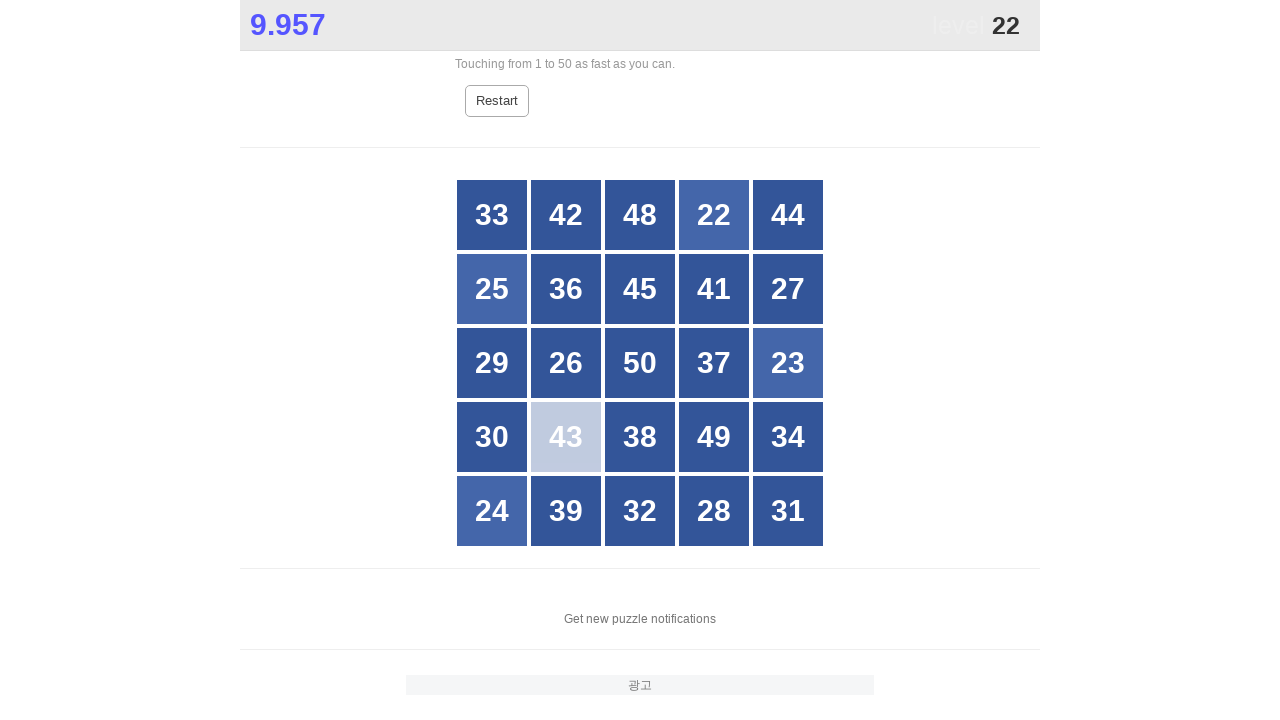

Waited for number 22 to be visible
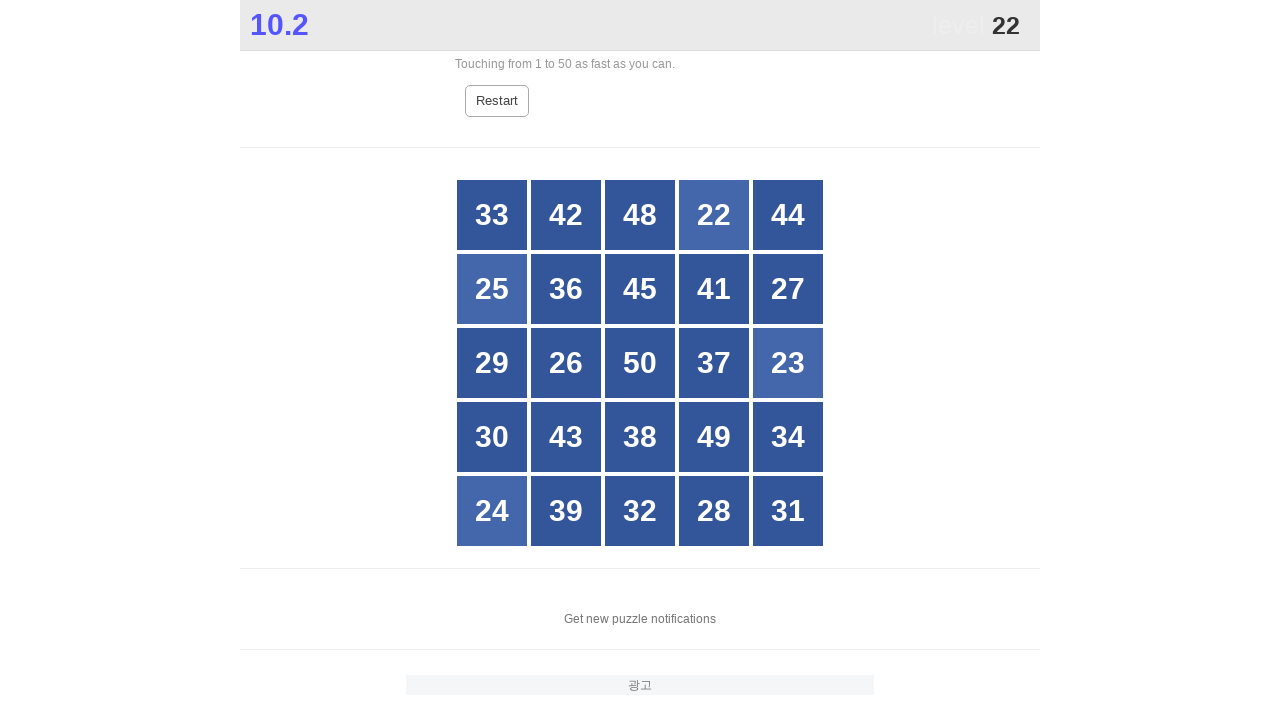

Clicked number 22 at (714, 215) on //div[@style='opacity: 1;' and text() ='22']
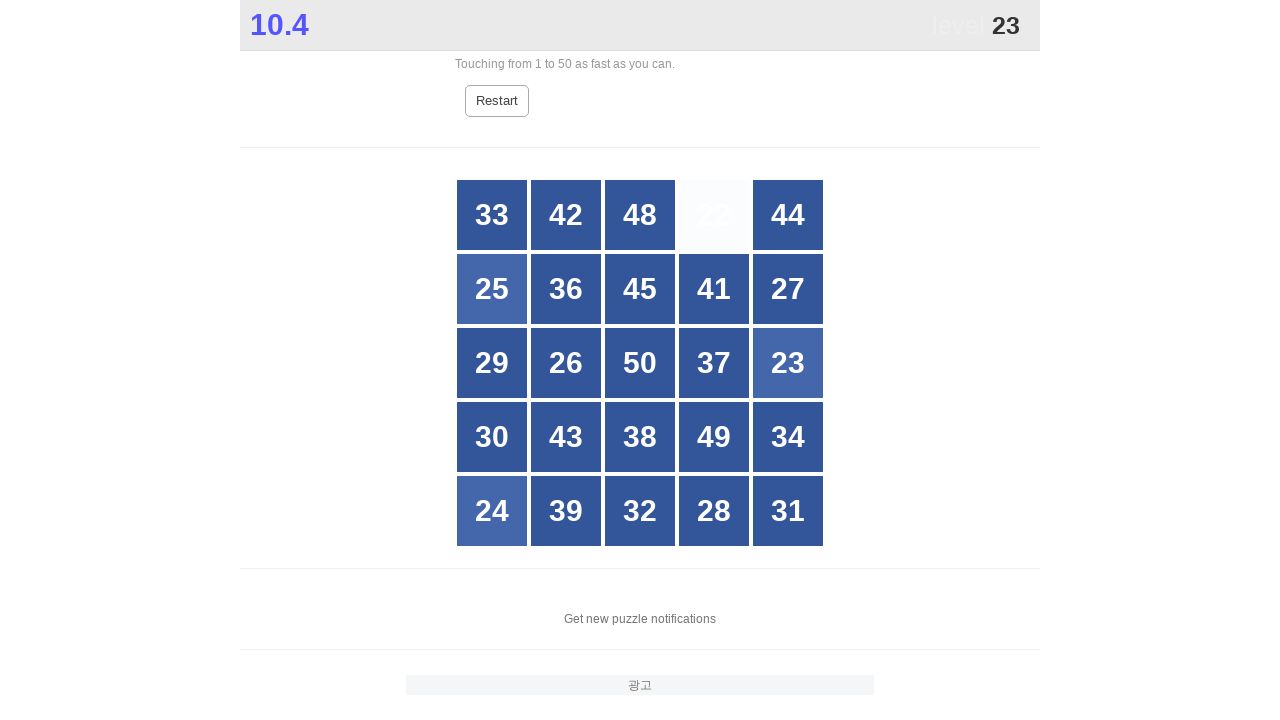

Waited for number 23 to be visible
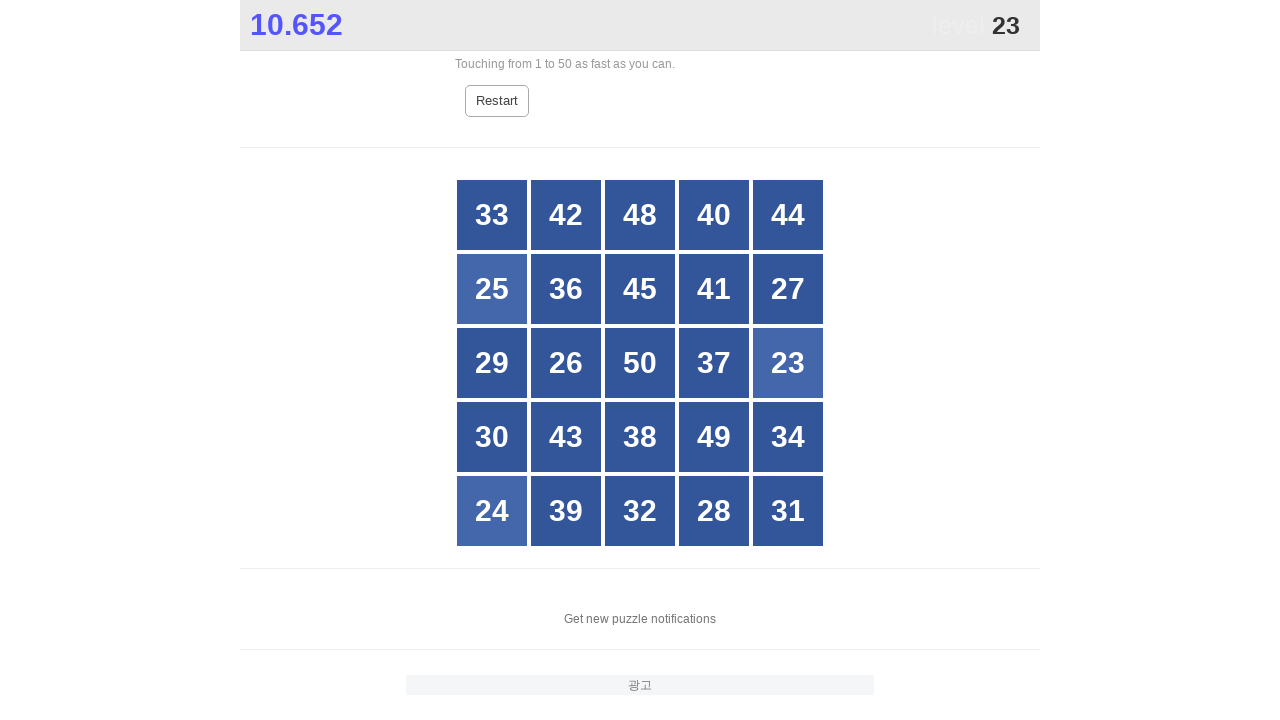

Clicked number 23 at (788, 363) on //div[@style='opacity: 1;' and text() ='23']
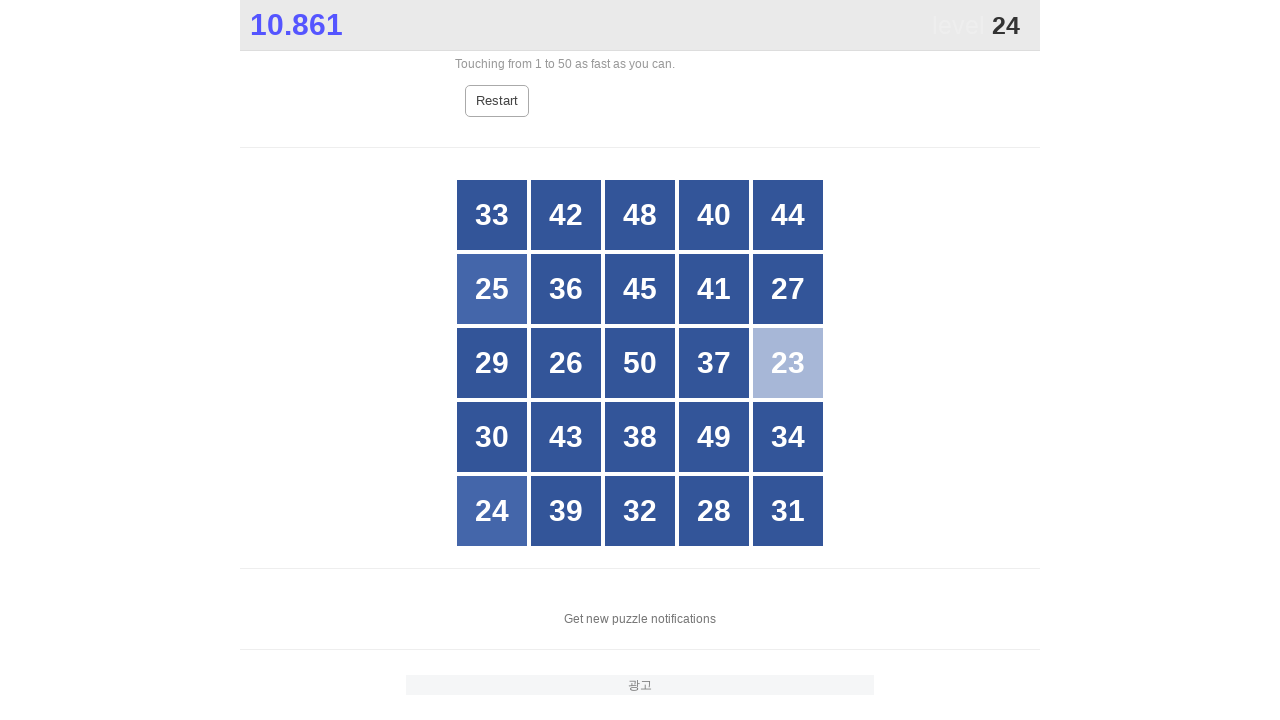

Waited for number 24 to be visible
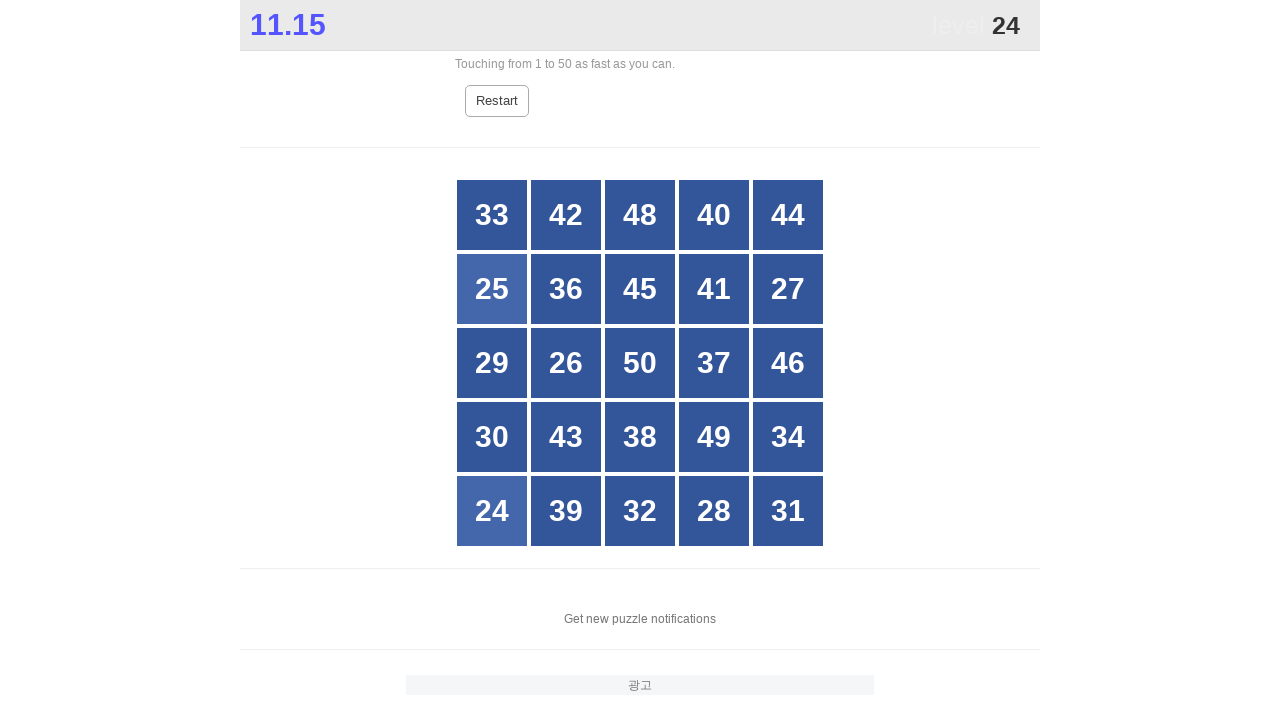

Clicked number 24 at (492, 511) on //div[@style='opacity: 1;' and text() ='24']
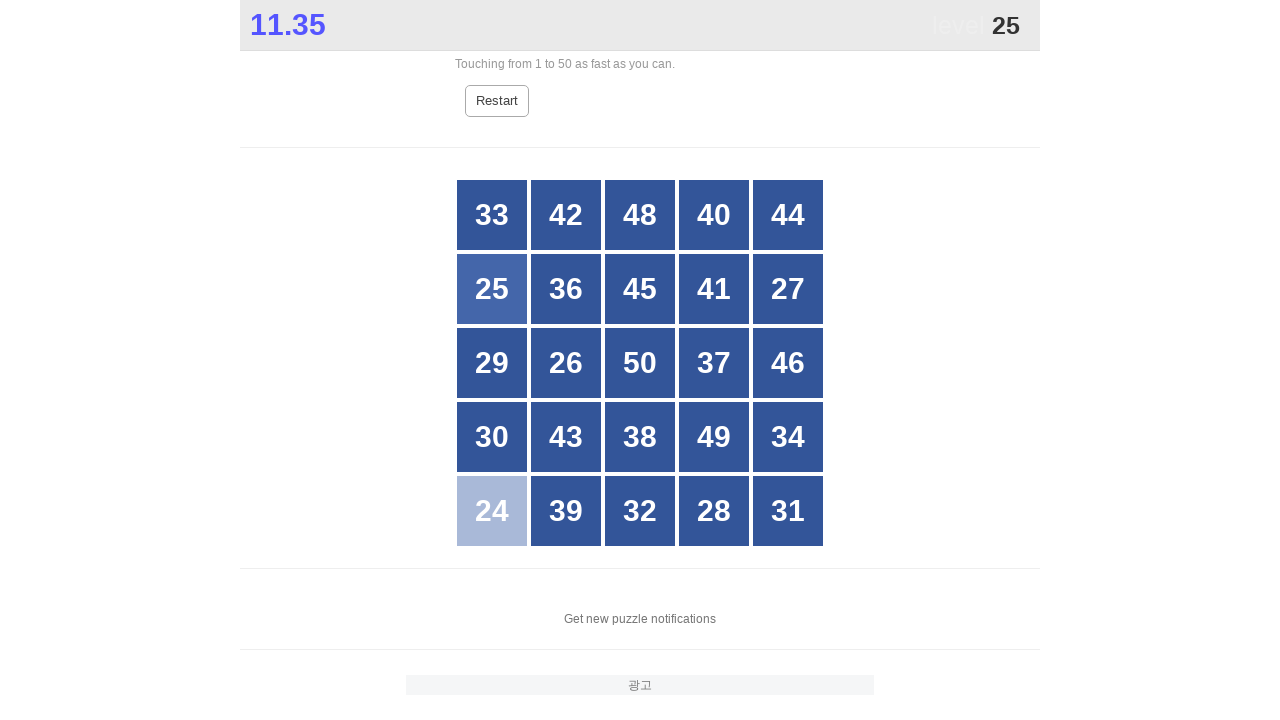

Waited for number 25 to be visible
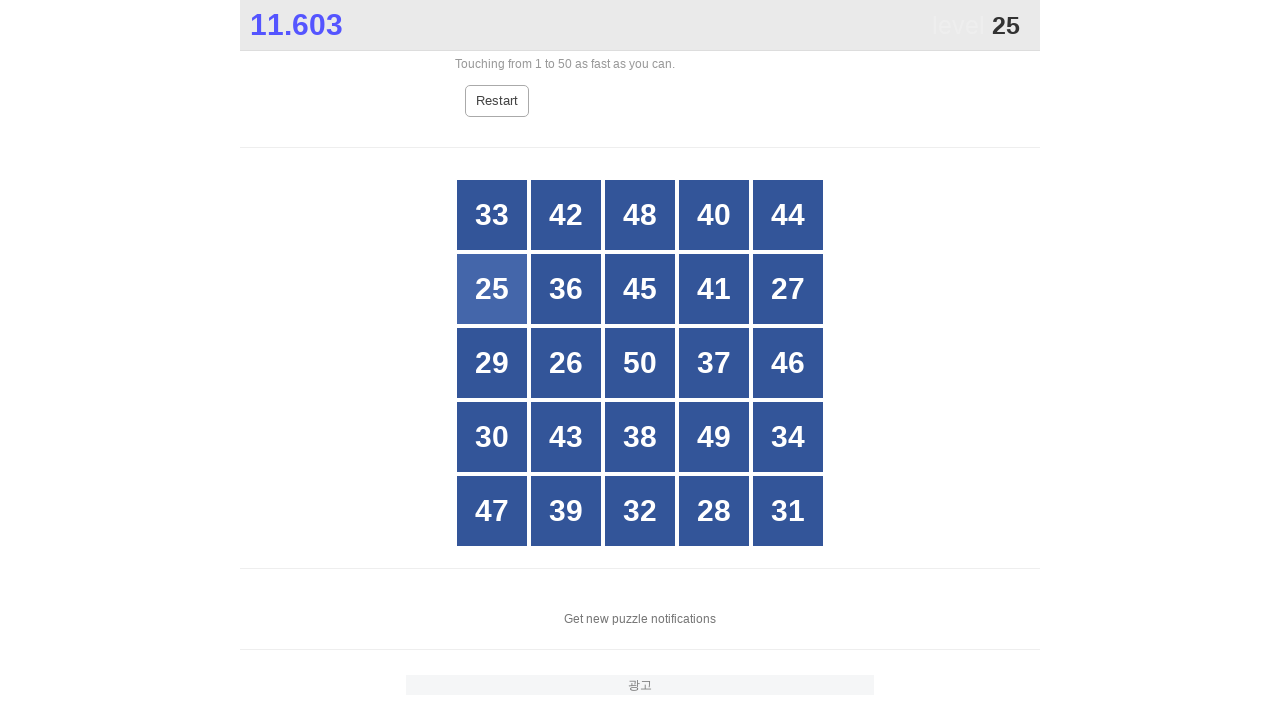

Clicked number 25 at (492, 289) on //div[@style='opacity: 1;' and text() ='25']
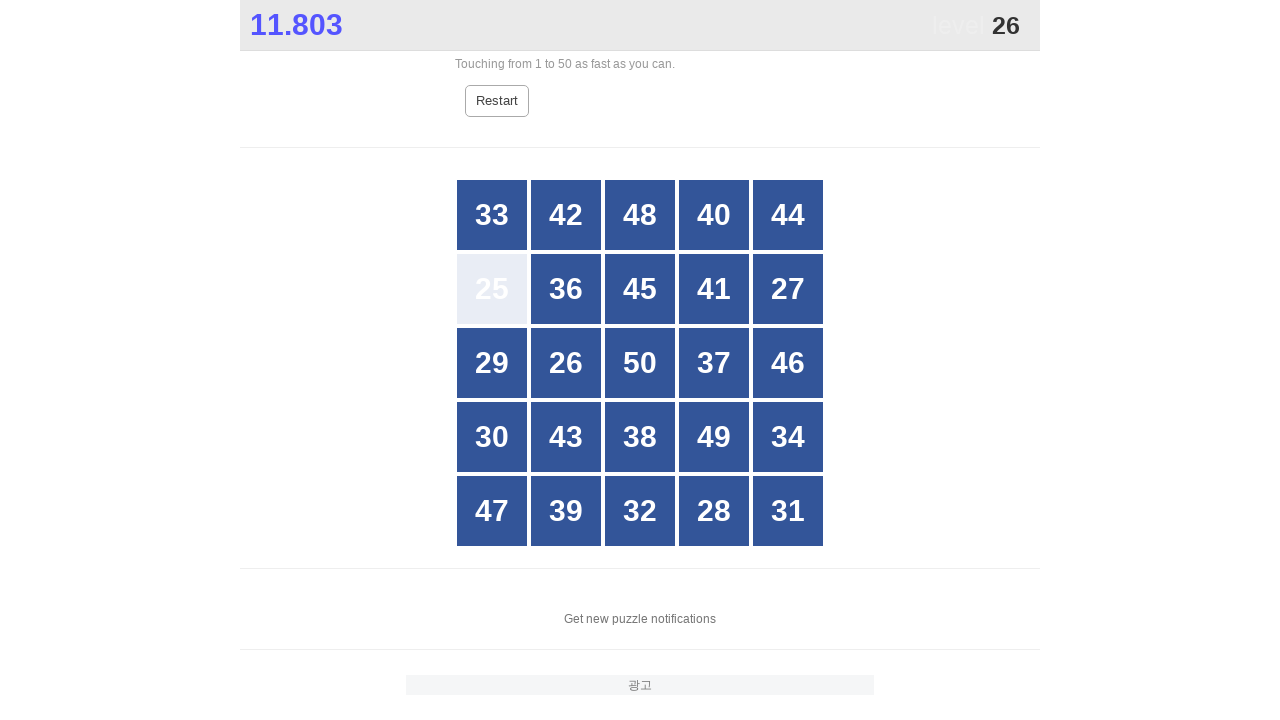

Waited for number 26 to be visible
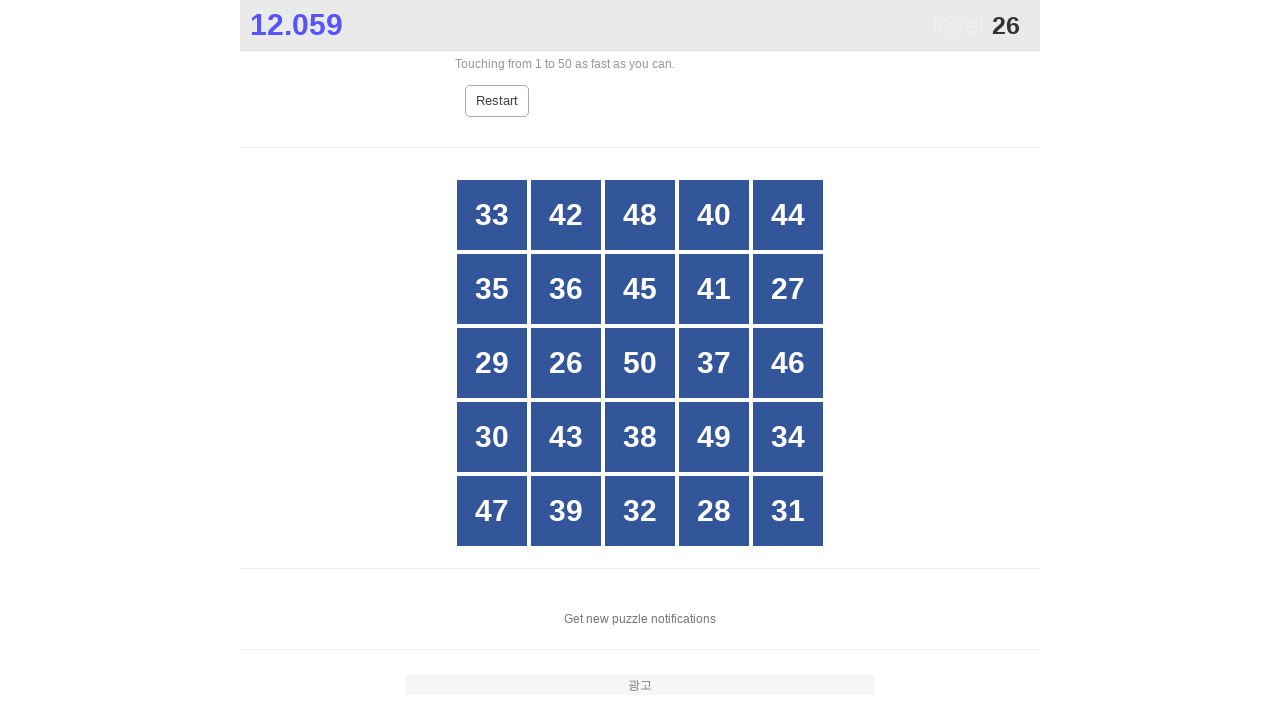

Clicked number 26 at (566, 363) on //div[@style='opacity: 1;' and text() ='26']
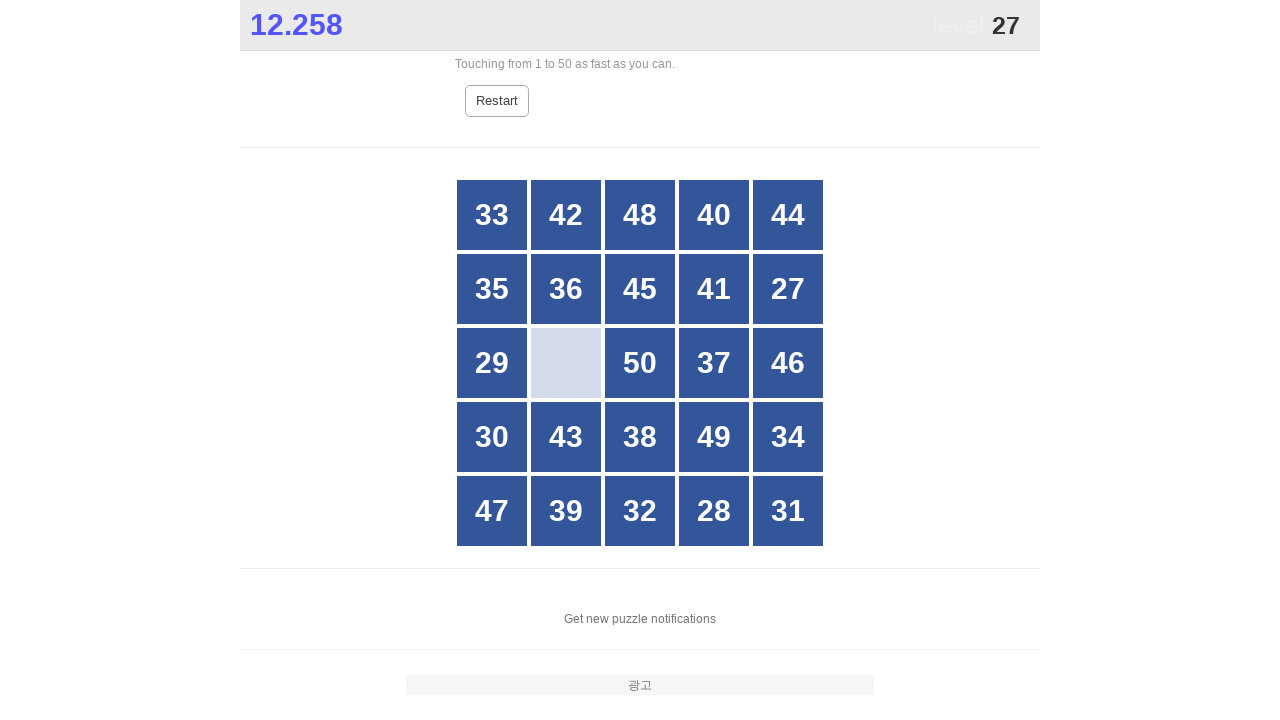

Waited for number 27 to be visible
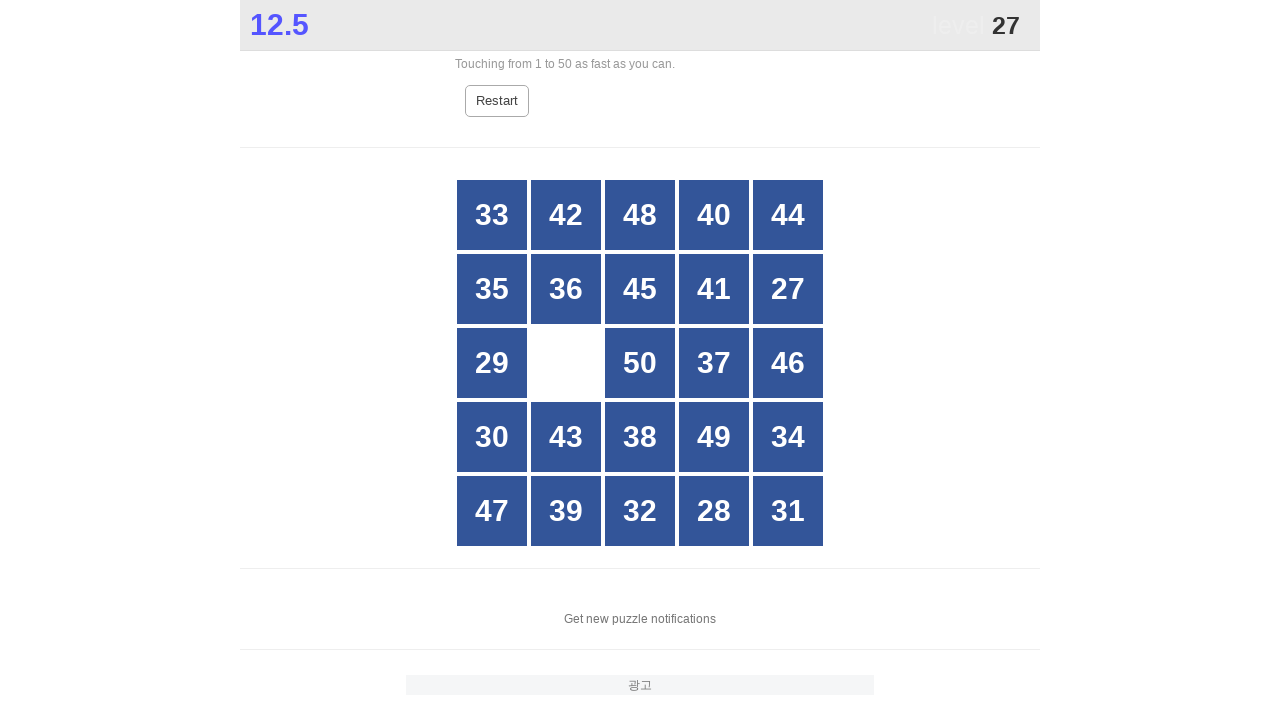

Clicked number 27 at (788, 289) on //div[@style='opacity: 1;' and text() ='27']
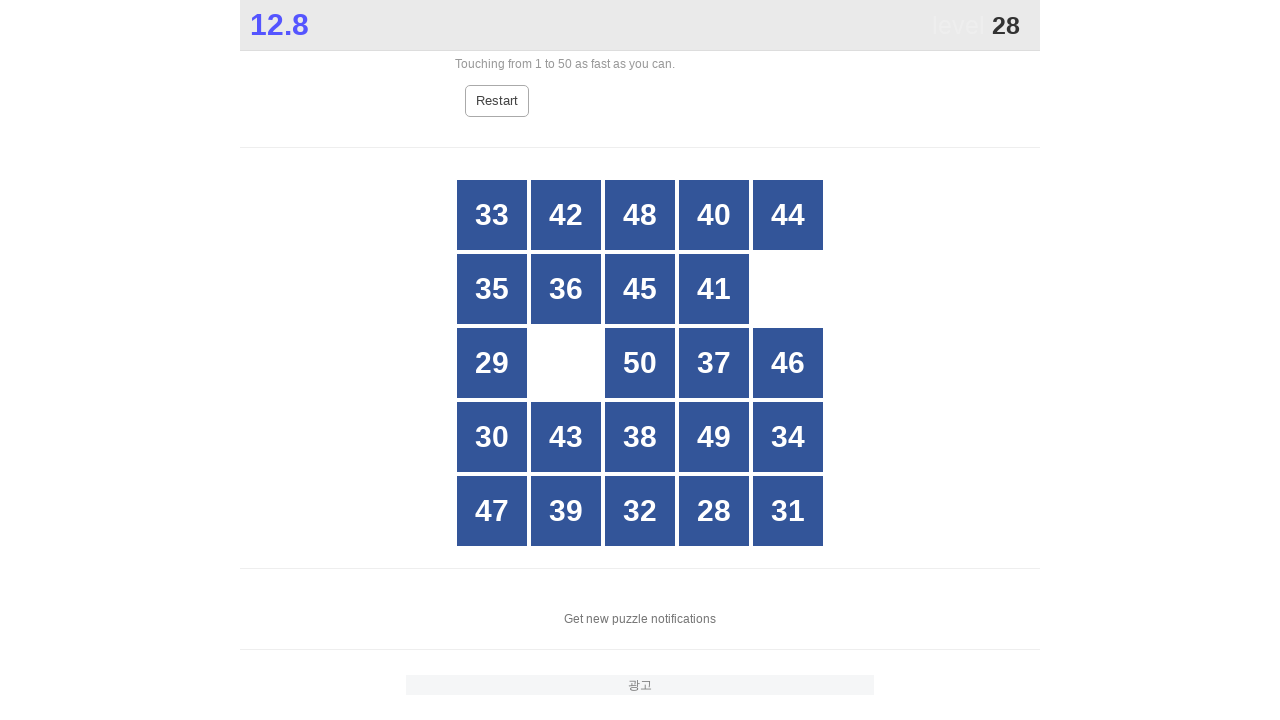

Waited for number 28 to be visible
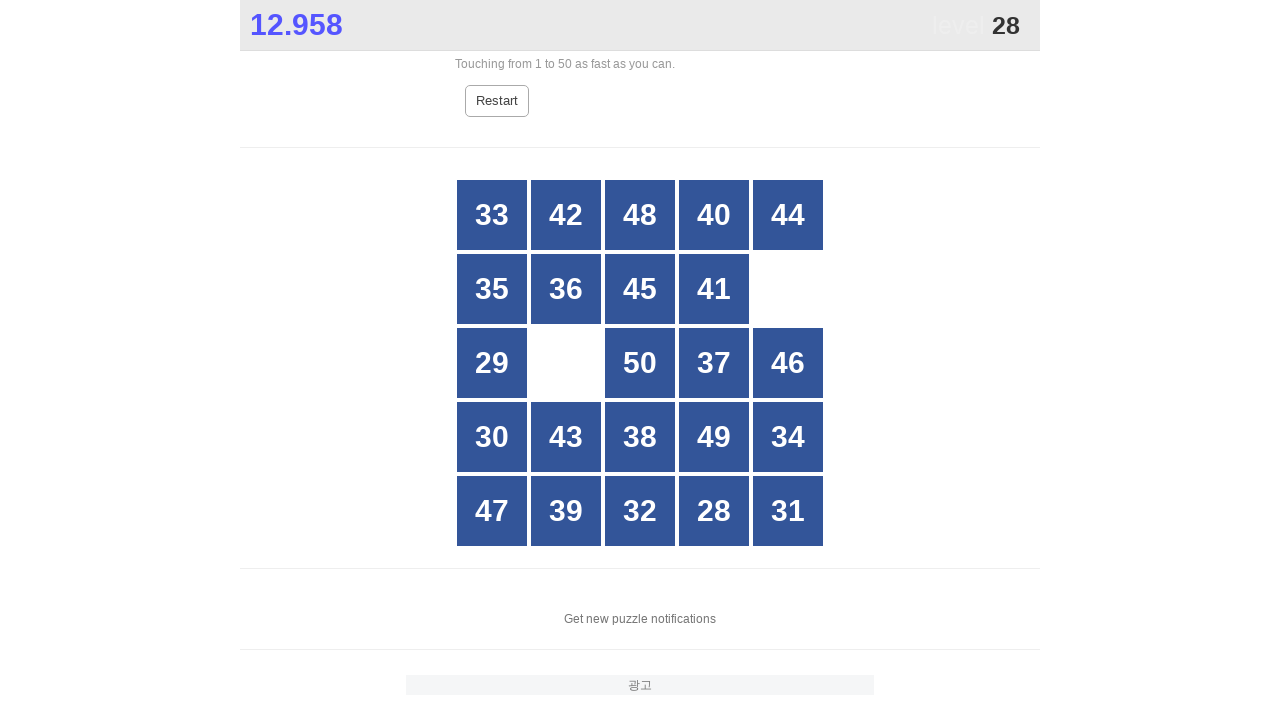

Clicked number 28 at (714, 511) on //div[@style='opacity: 1;' and text() ='28']
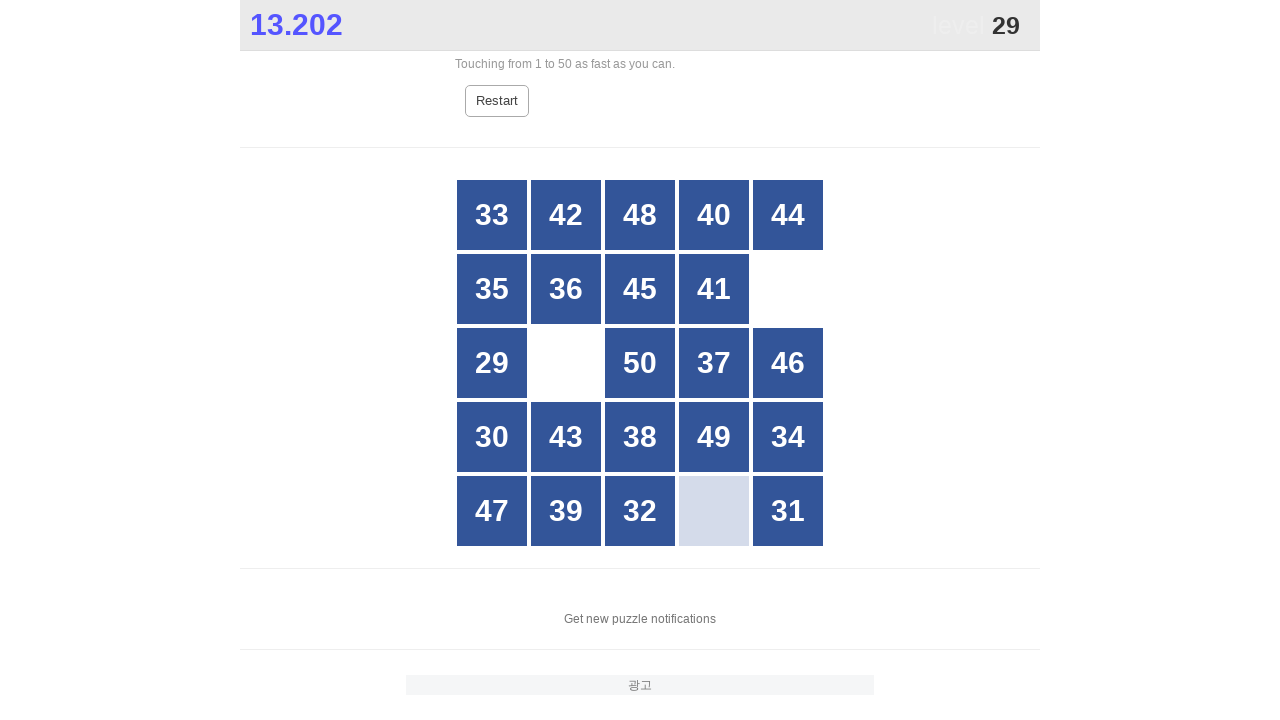

Waited for number 29 to be visible
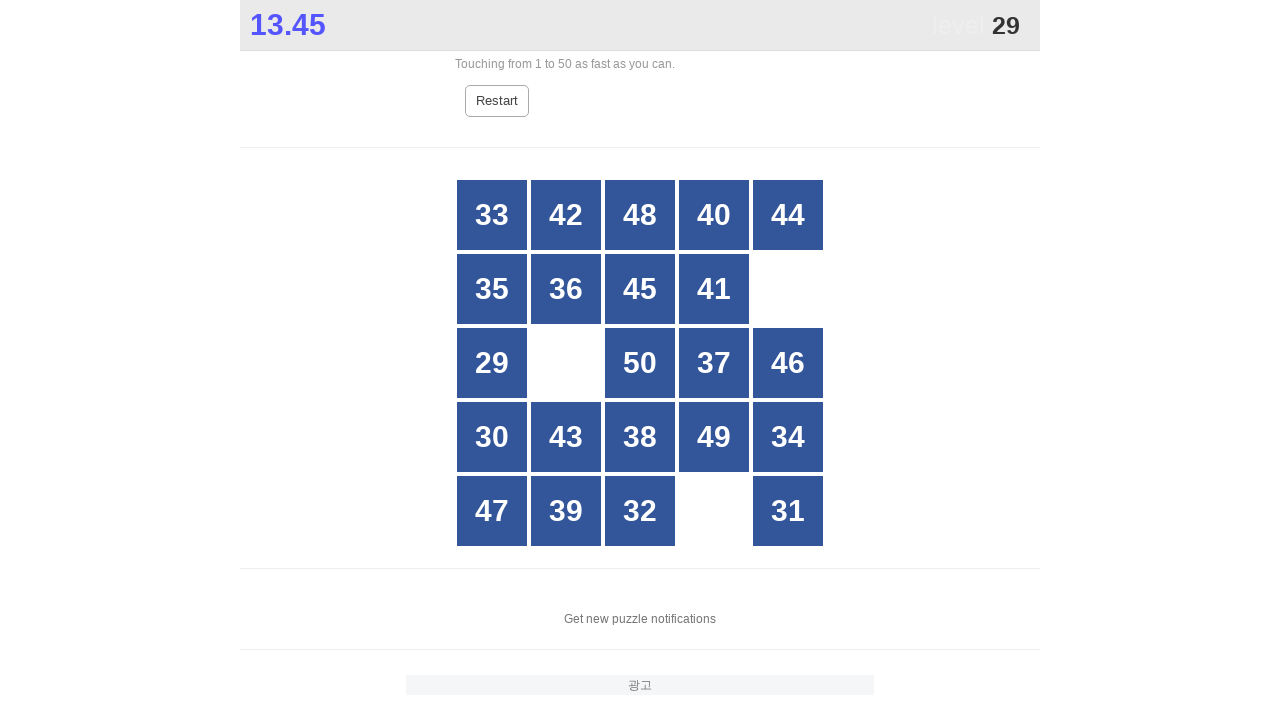

Clicked number 29 at (492, 363) on //div[@style='opacity: 1;' and text() ='29']
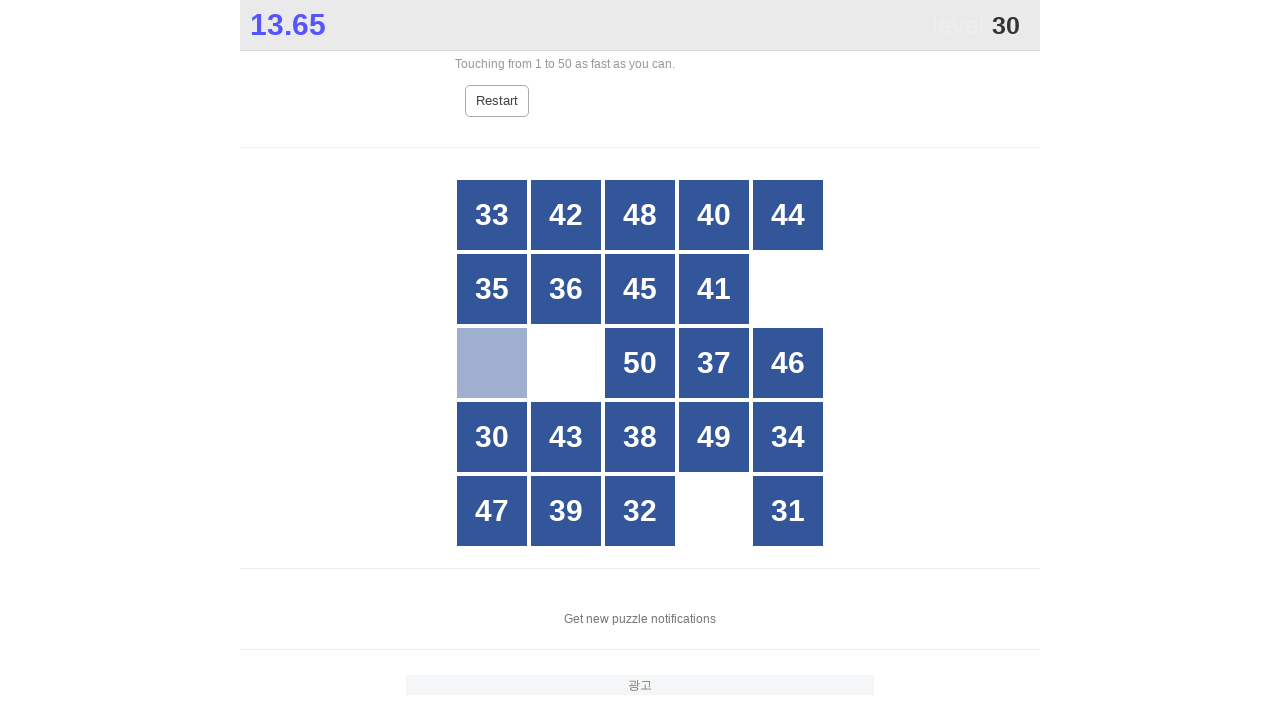

Waited for number 30 to be visible
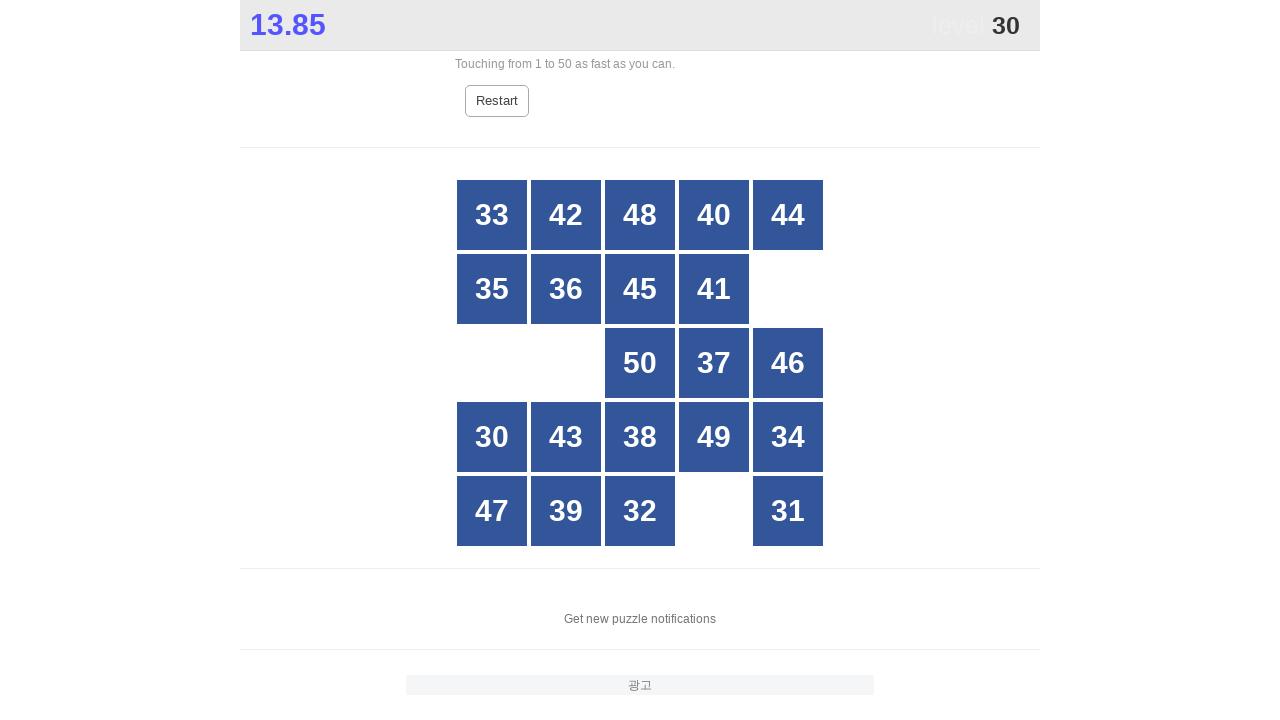

Clicked number 30 at (492, 437) on //div[@style='opacity: 1;' and text() ='30']
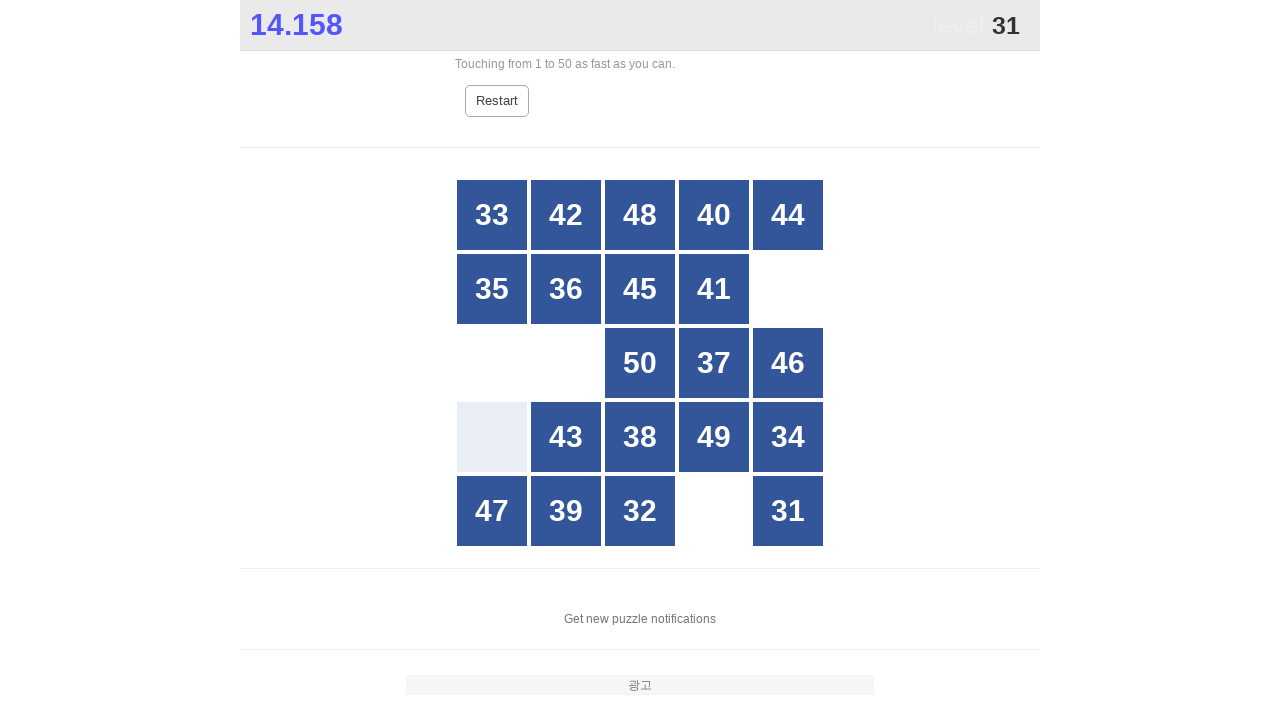

Waited for number 31 to be visible
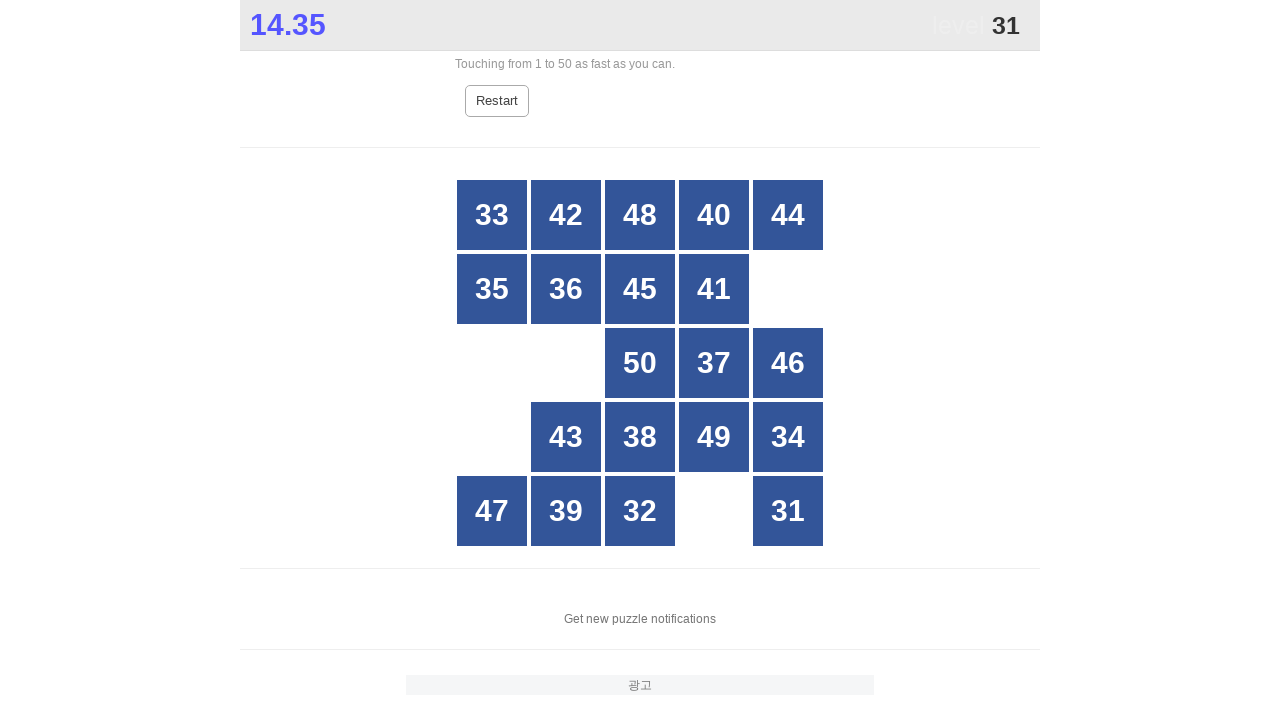

Clicked number 31 at (788, 511) on //div[@style='opacity: 1;' and text() ='31']
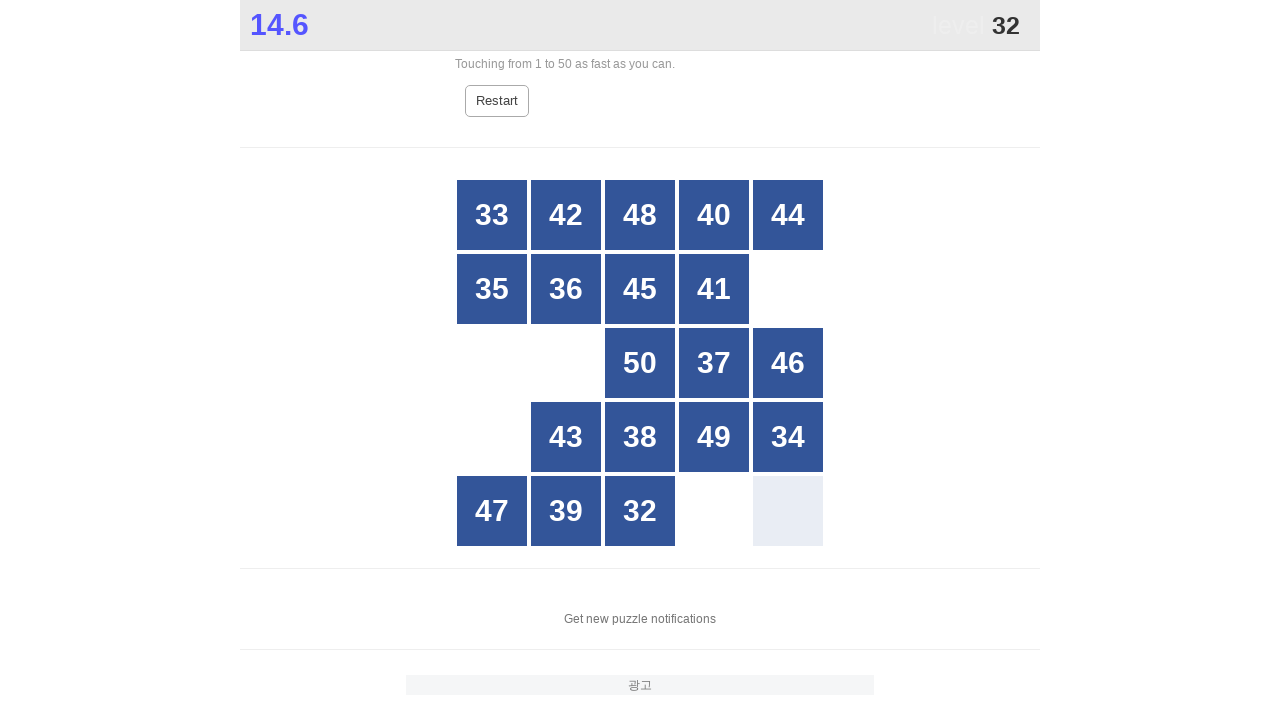

Waited for number 32 to be visible
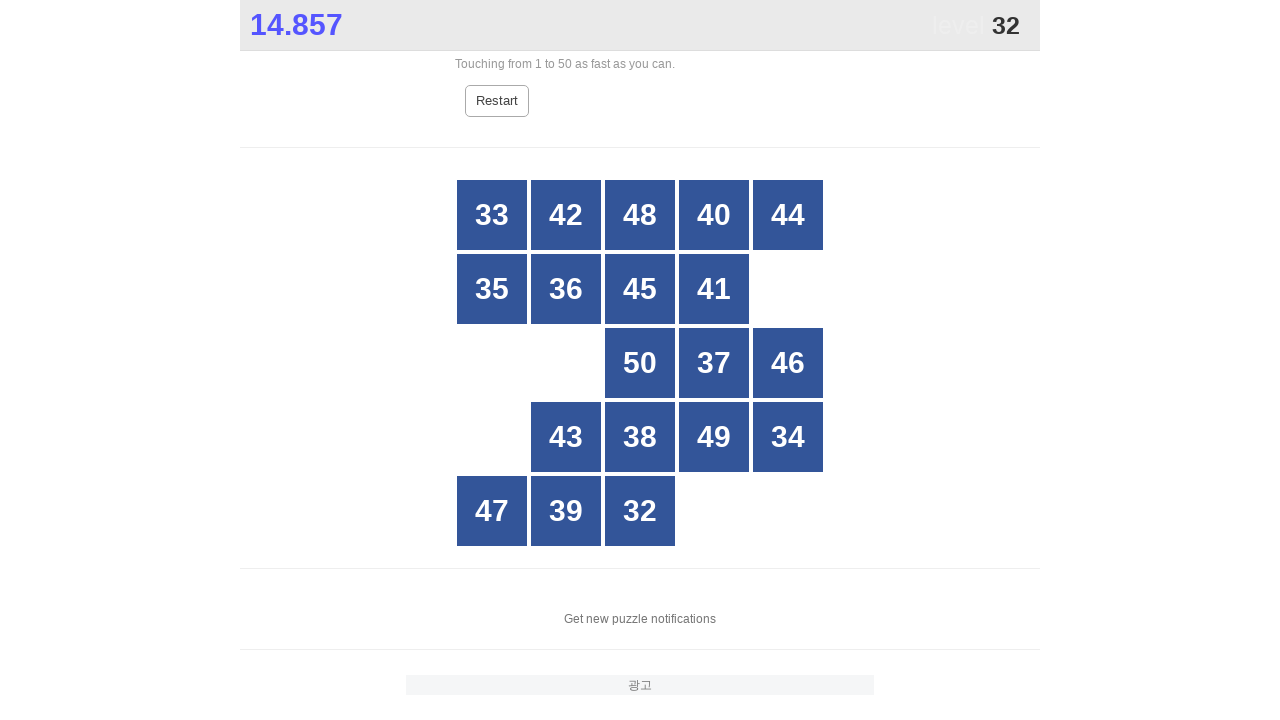

Clicked number 32 at (640, 511) on //div[@style='opacity: 1;' and text() ='32']
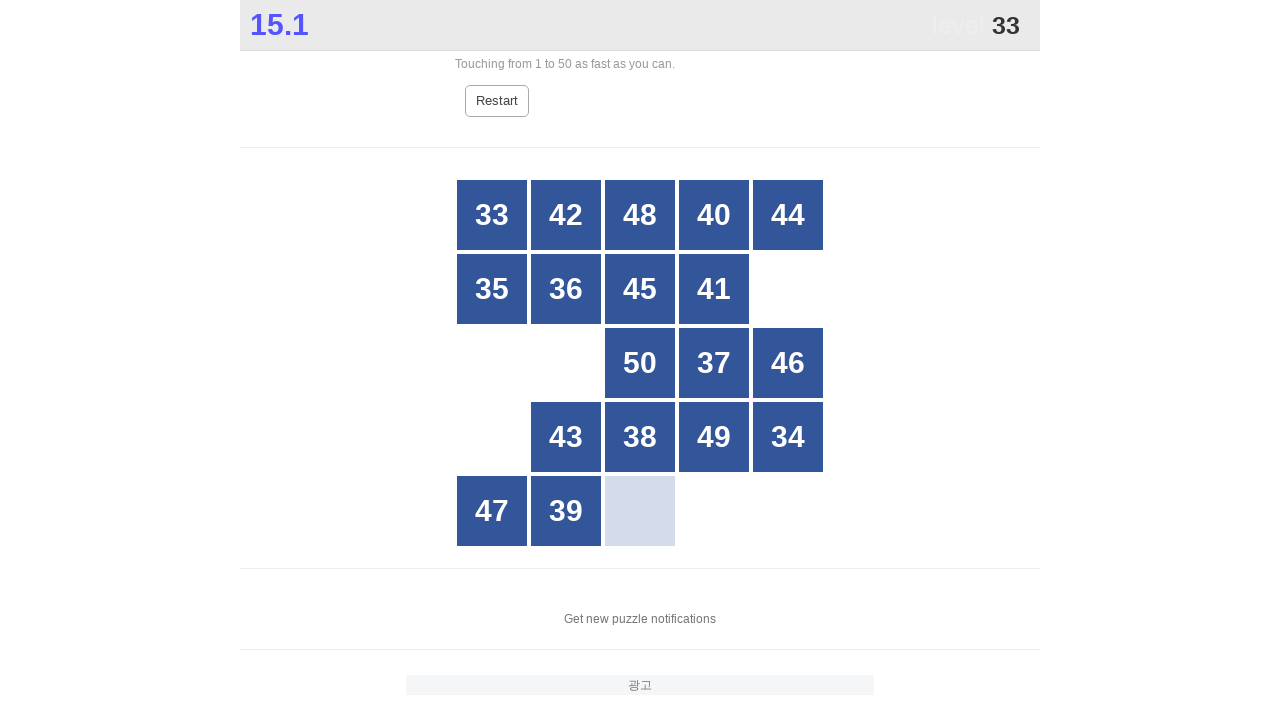

Waited for number 33 to be visible
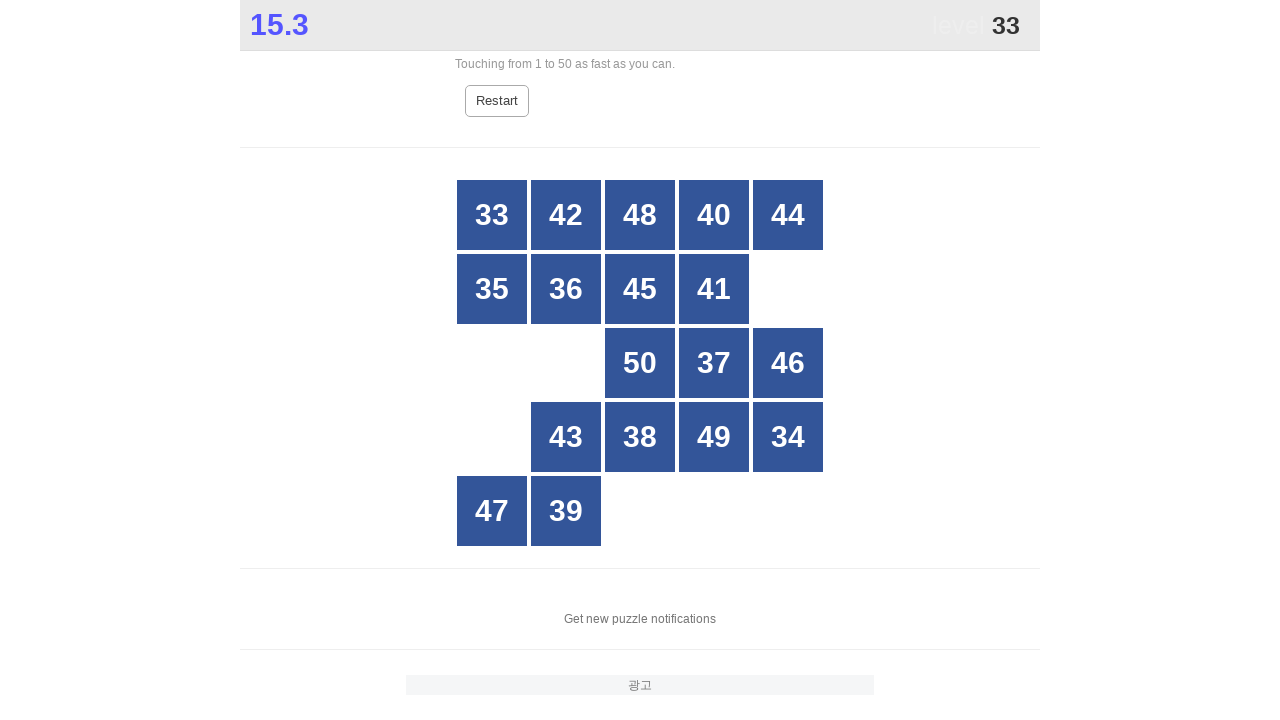

Clicked number 33 at (492, 215) on //div[@style='opacity: 1;' and text() ='33']
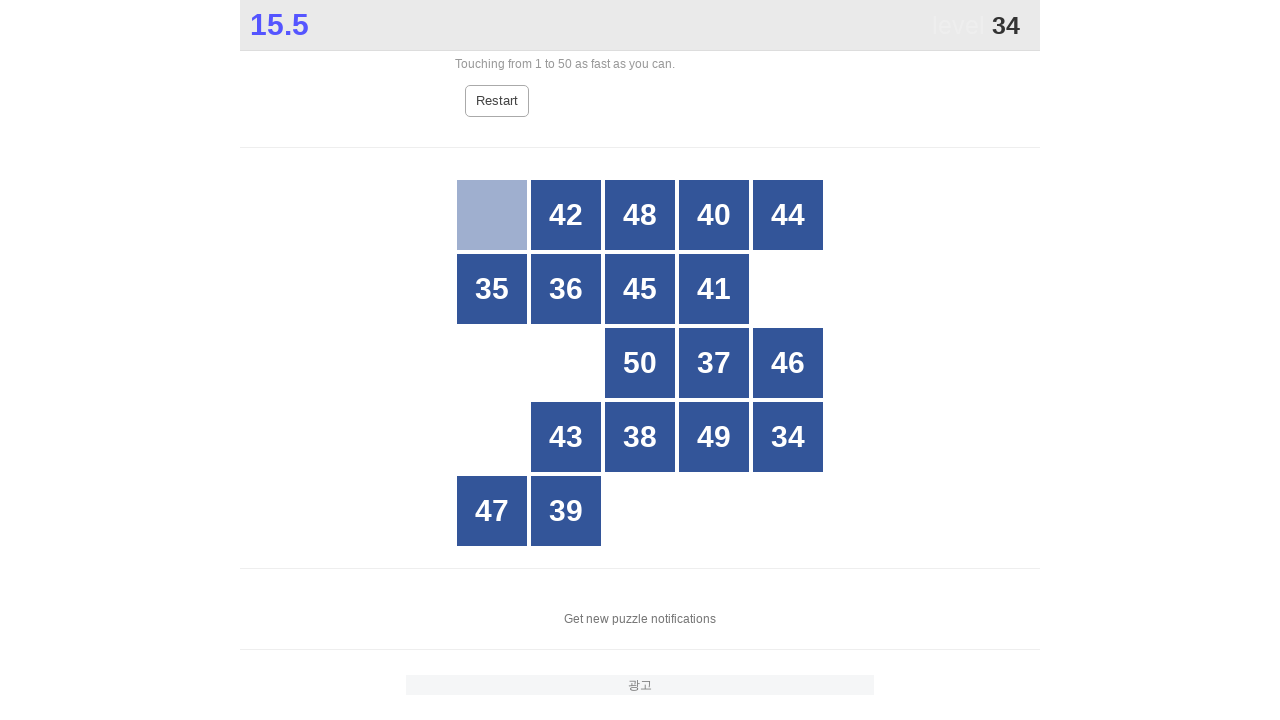

Waited for number 34 to be visible
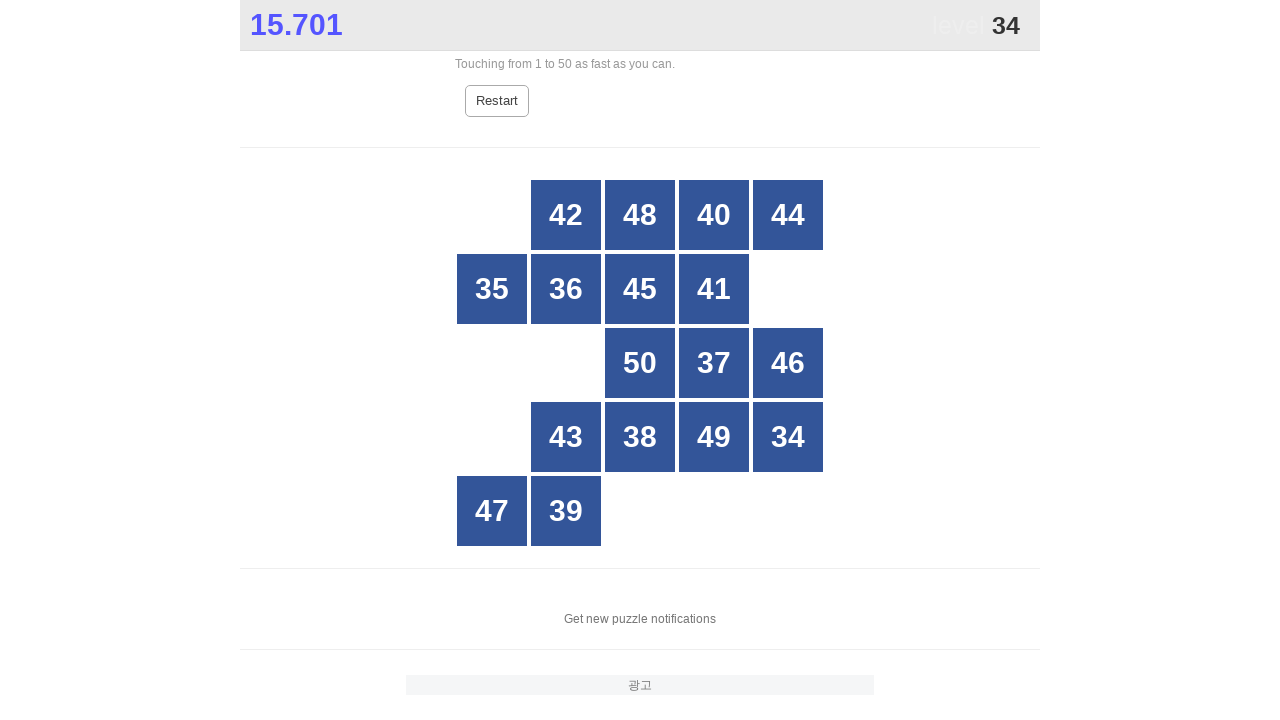

Clicked number 34 at (788, 437) on //div[@style='opacity: 1;' and text() ='34']
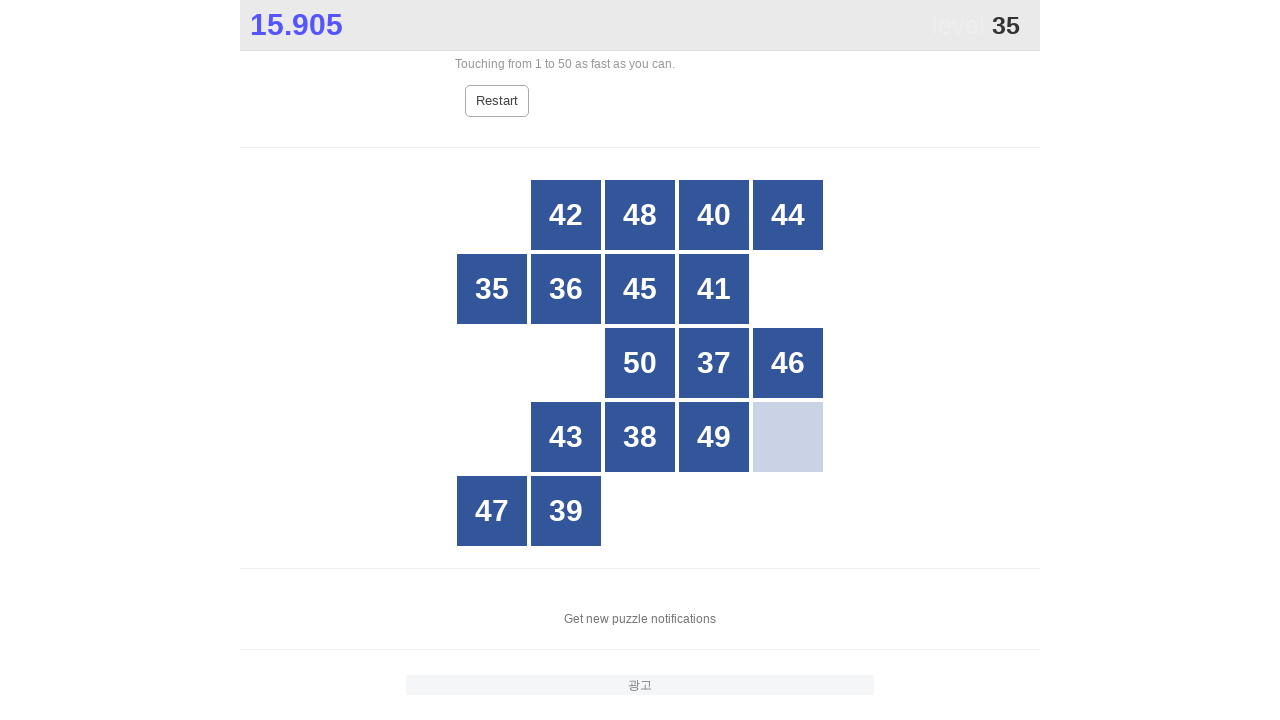

Waited for number 35 to be visible
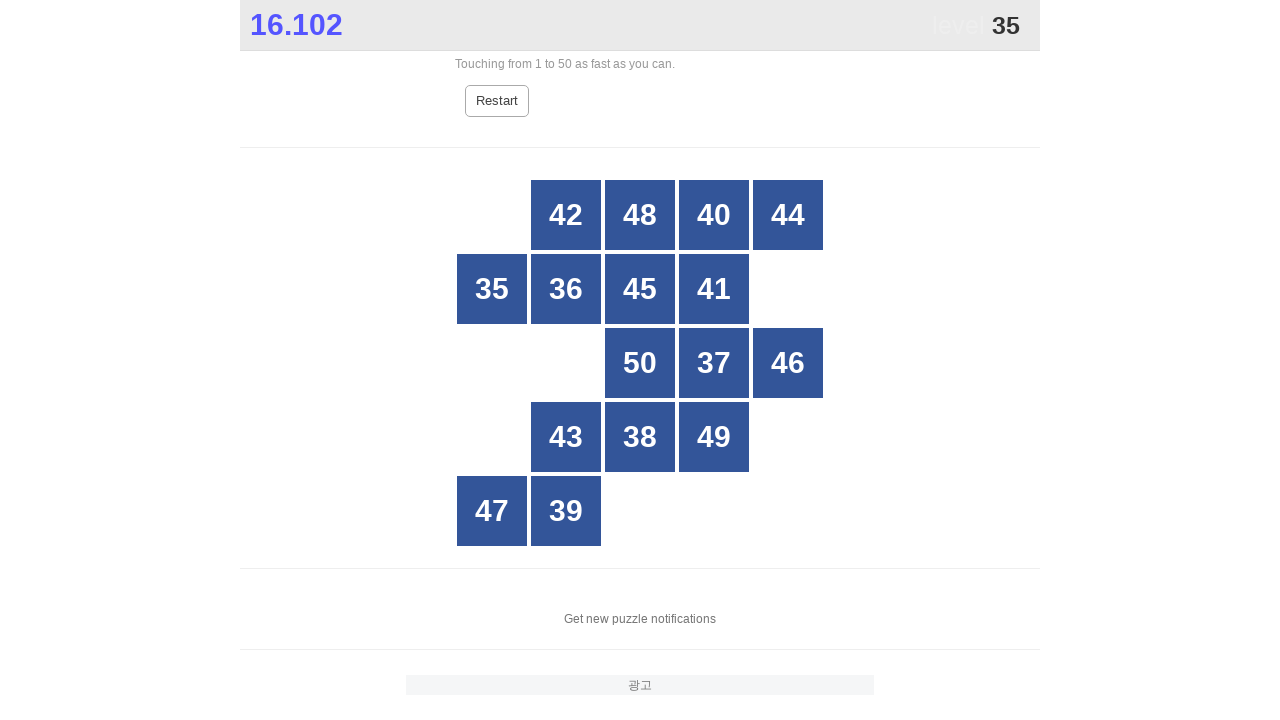

Clicked number 35 at (492, 289) on //div[@style='opacity: 1;' and text() ='35']
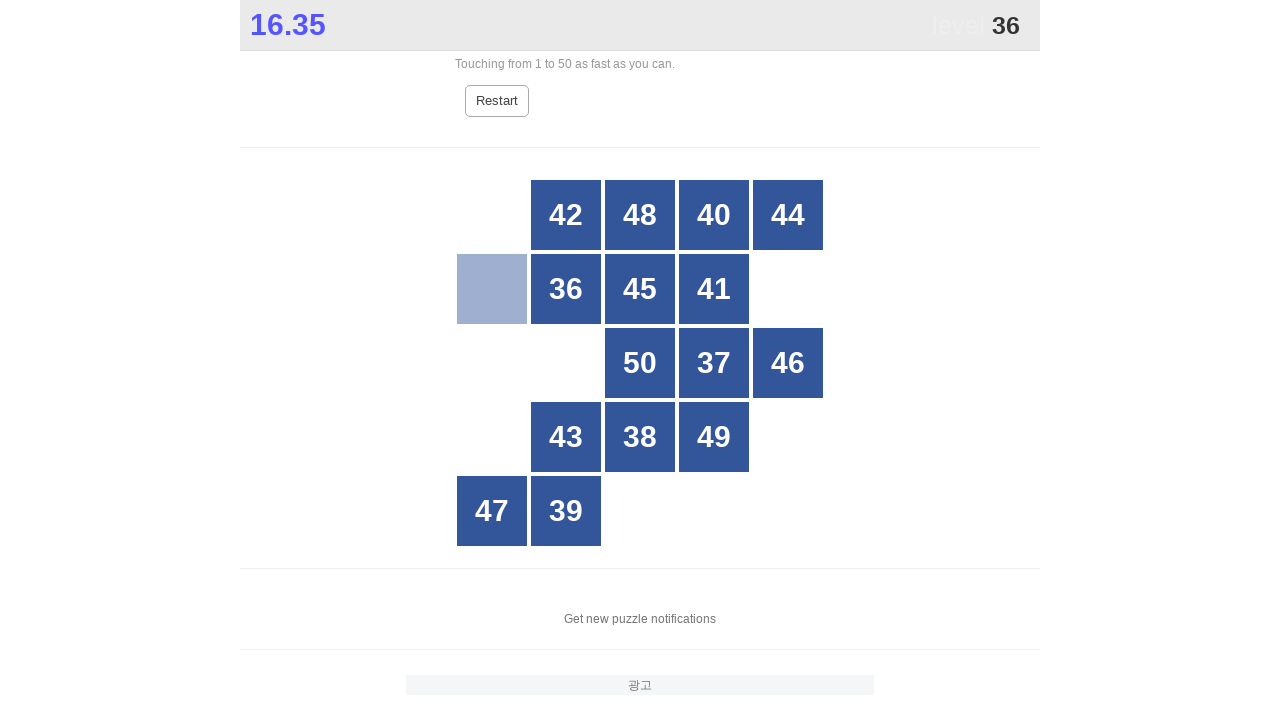

Waited for number 36 to be visible
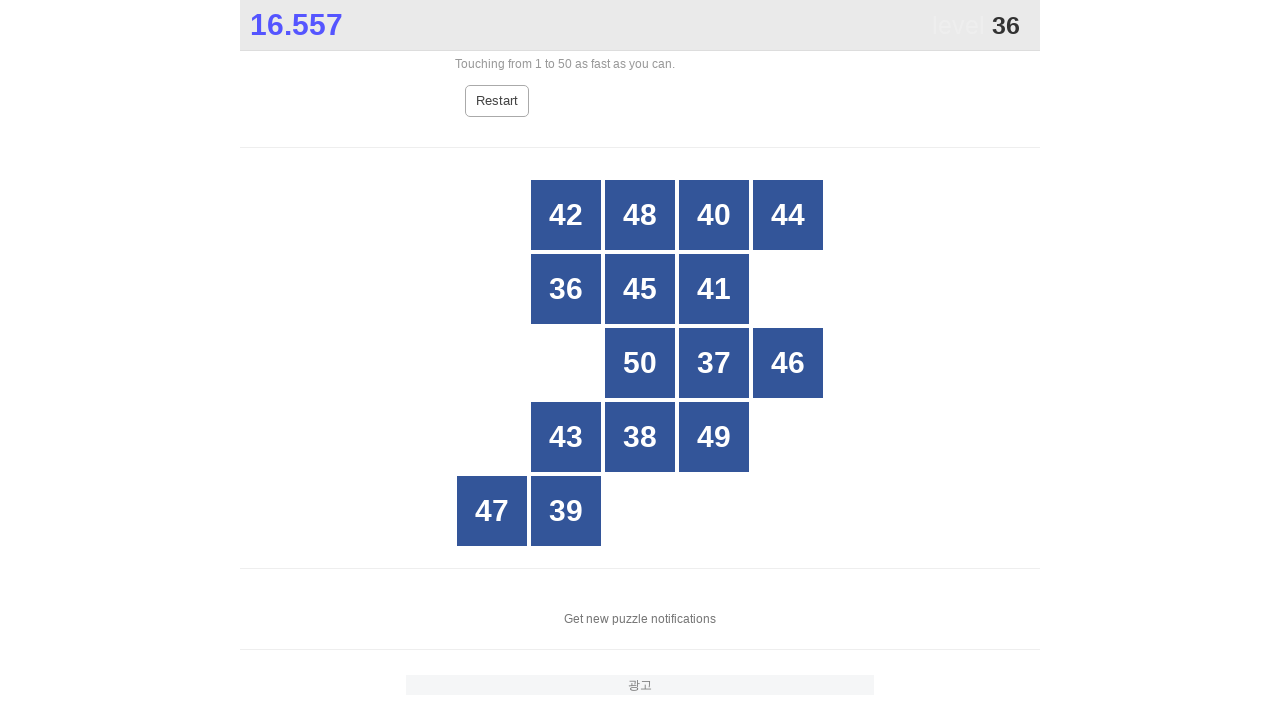

Clicked number 36 at (566, 289) on //div[@style='opacity: 1;' and text() ='36']
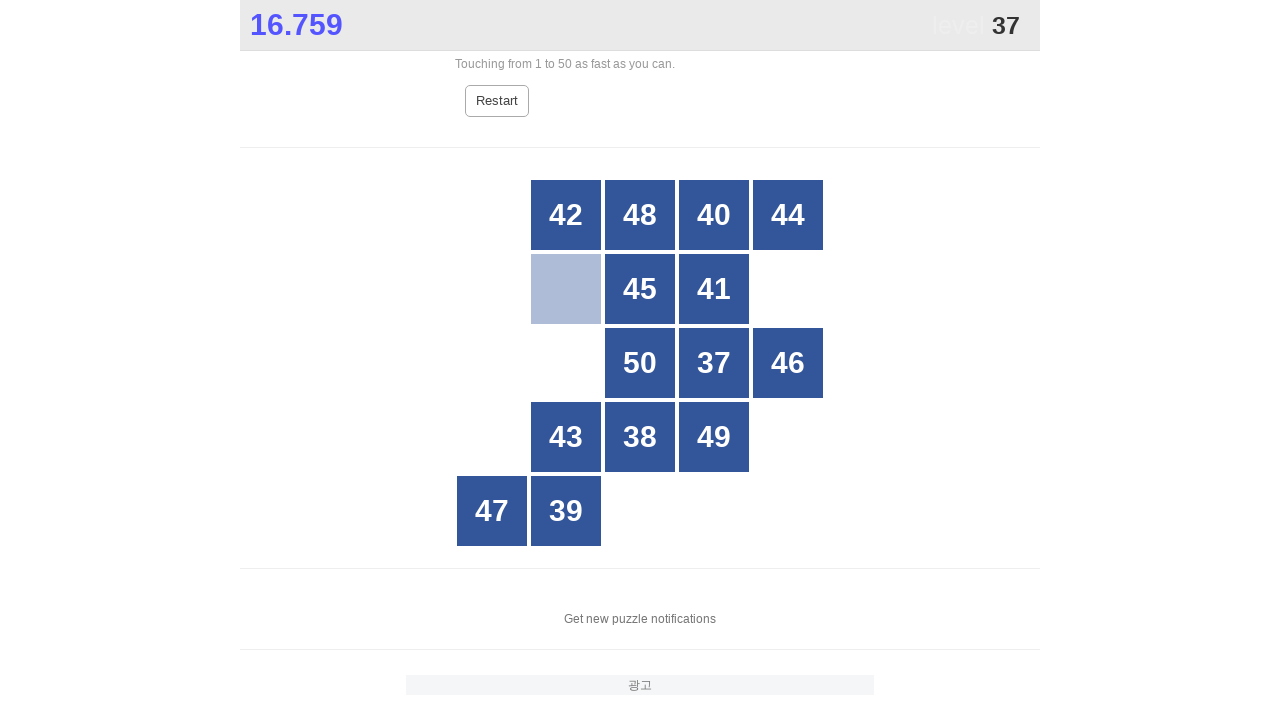

Waited for number 37 to be visible
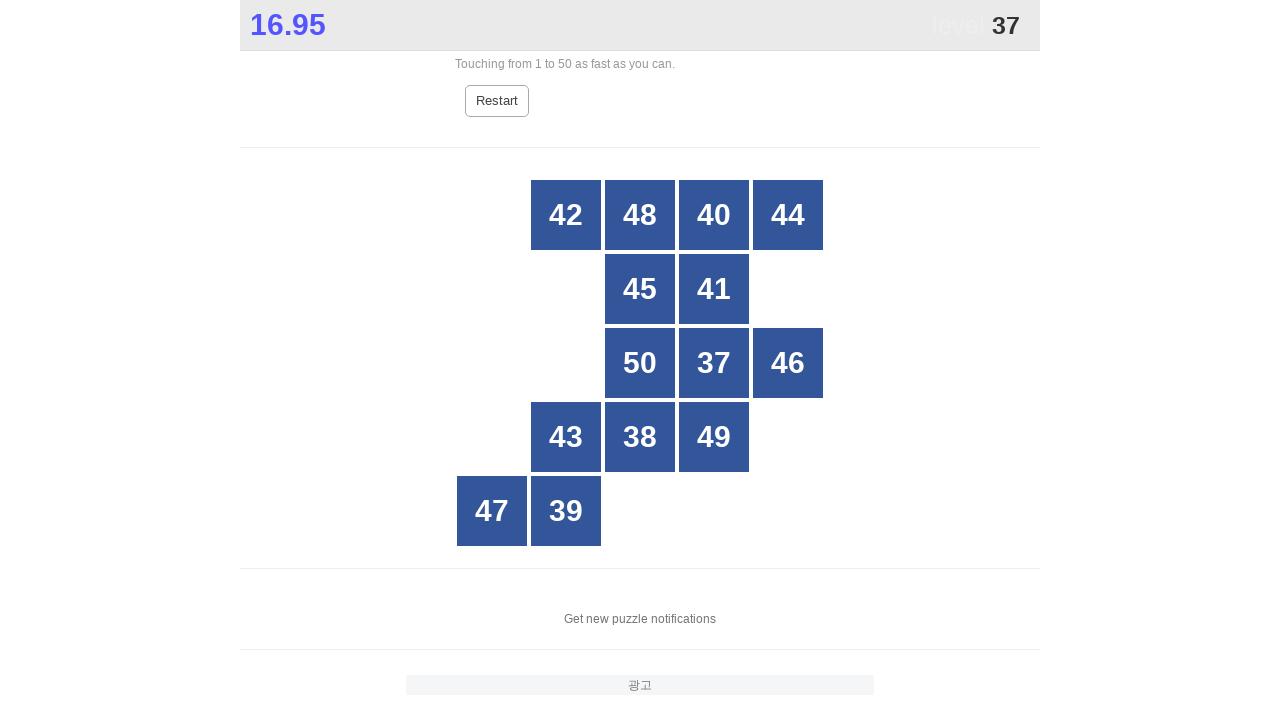

Clicked number 37 at (714, 363) on //div[@style='opacity: 1;' and text() ='37']
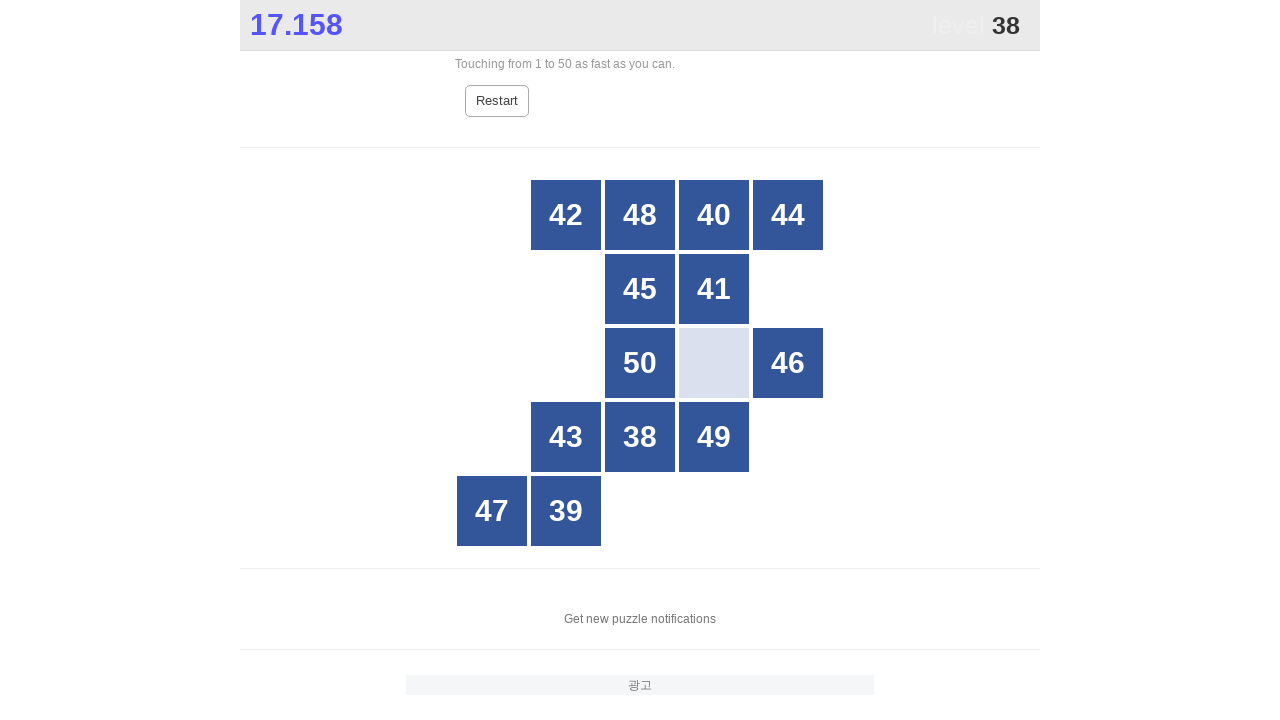

Waited for number 38 to be visible
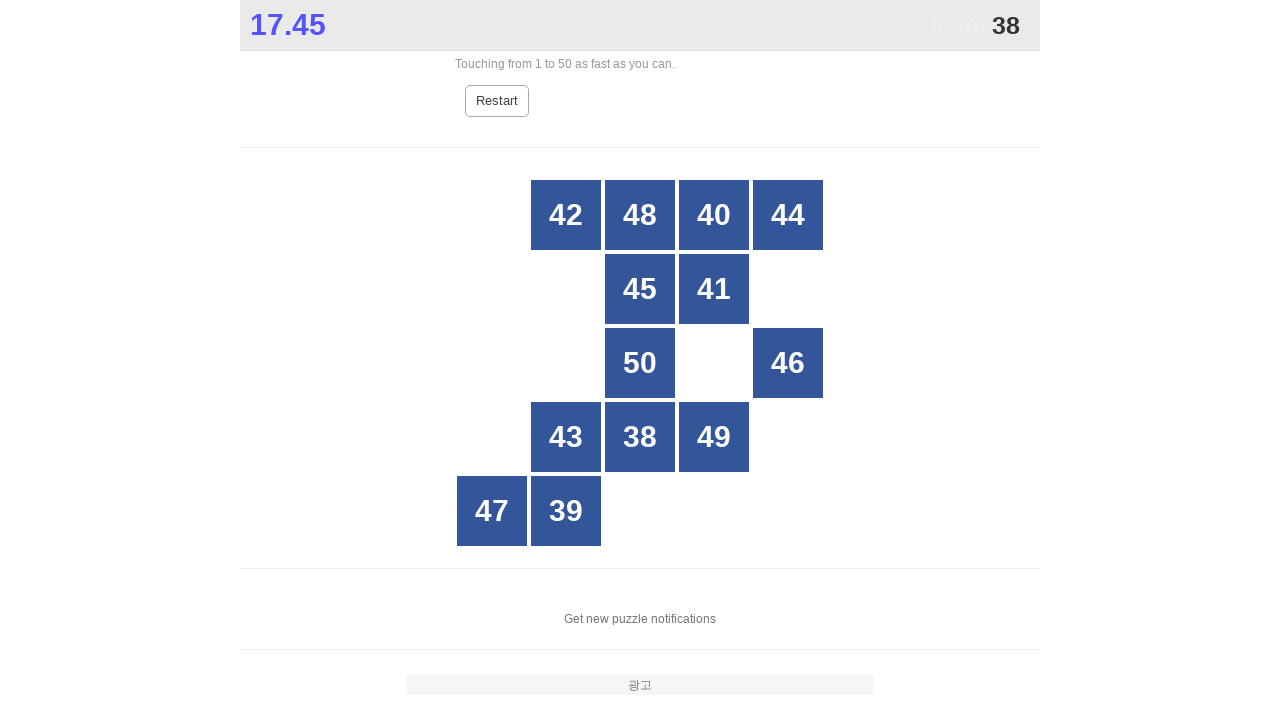

Clicked number 38 at (640, 437) on //div[@style='opacity: 1;' and text() ='38']
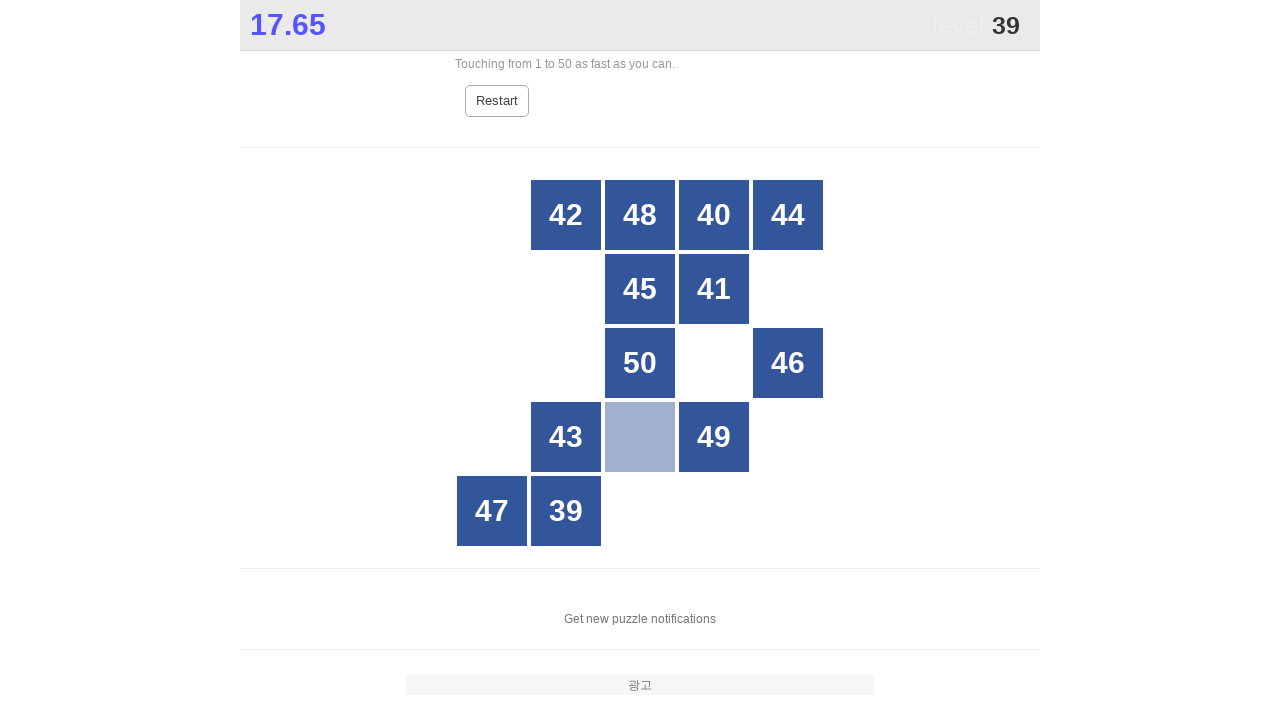

Waited for number 39 to be visible
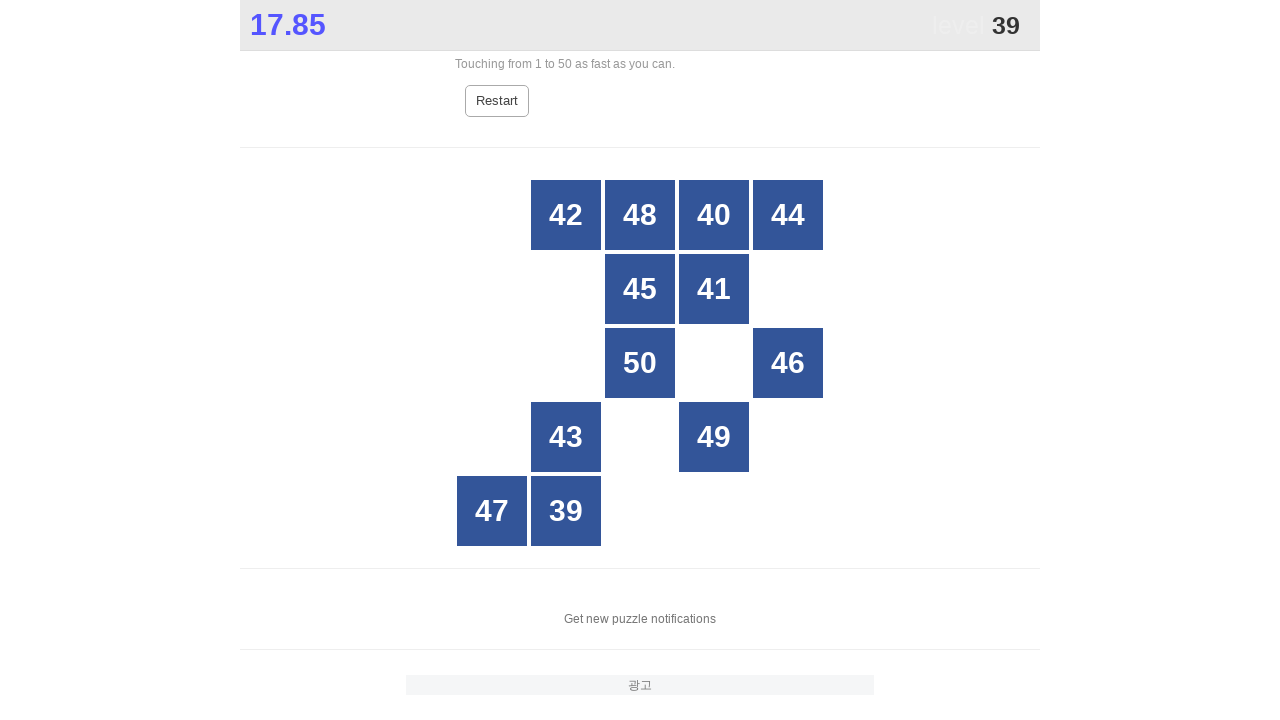

Clicked number 39 at (566, 511) on //div[@style='opacity: 1;' and text() ='39']
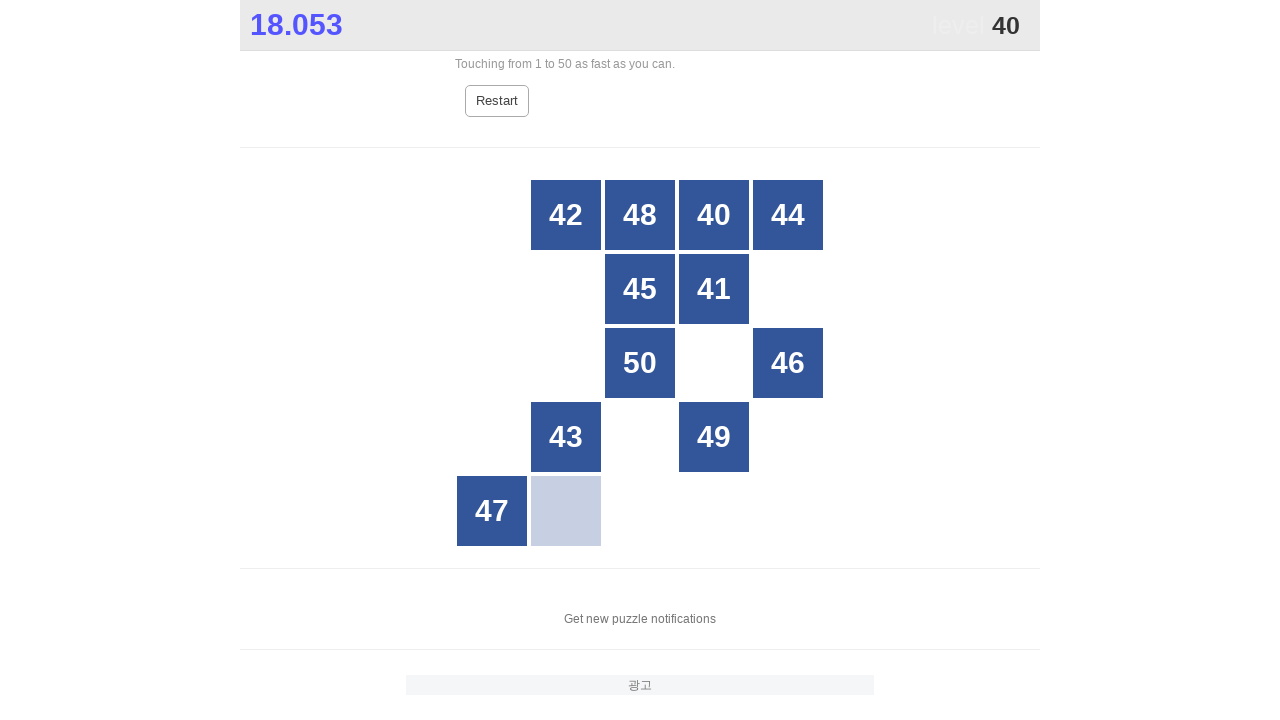

Waited for number 40 to be visible
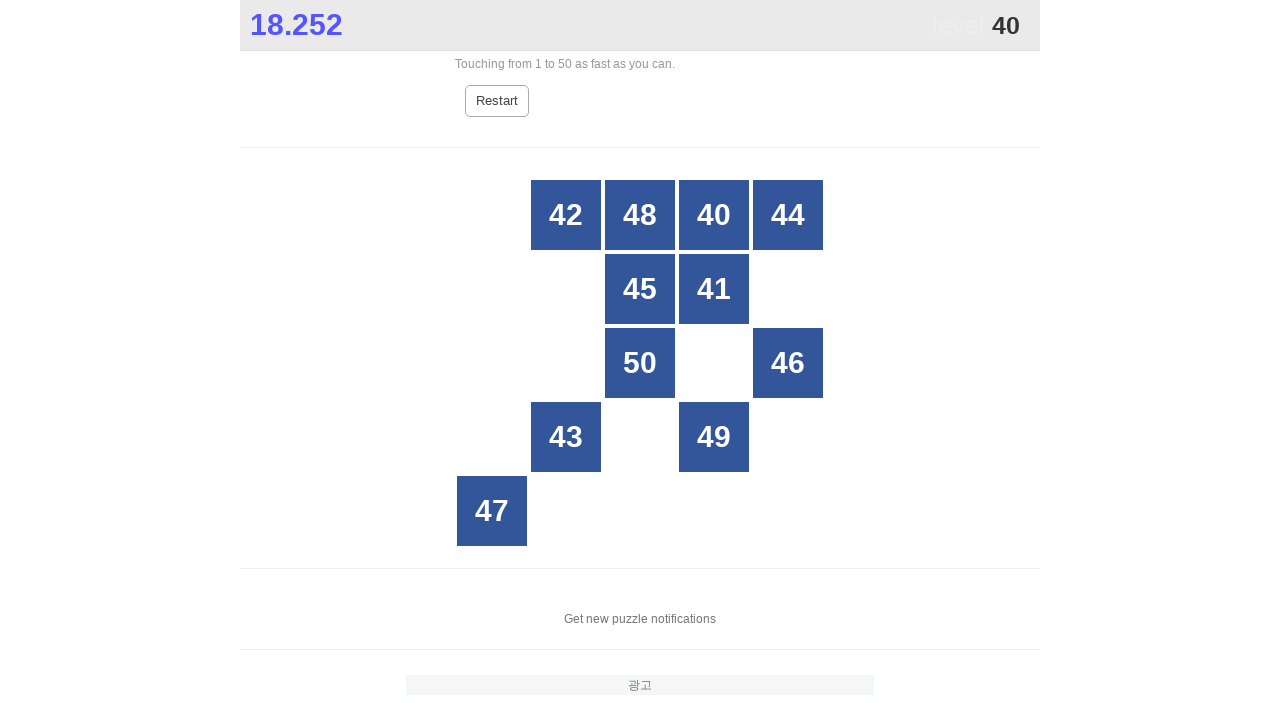

Clicked number 40 at (714, 215) on //div[@style='opacity: 1;' and text() ='40']
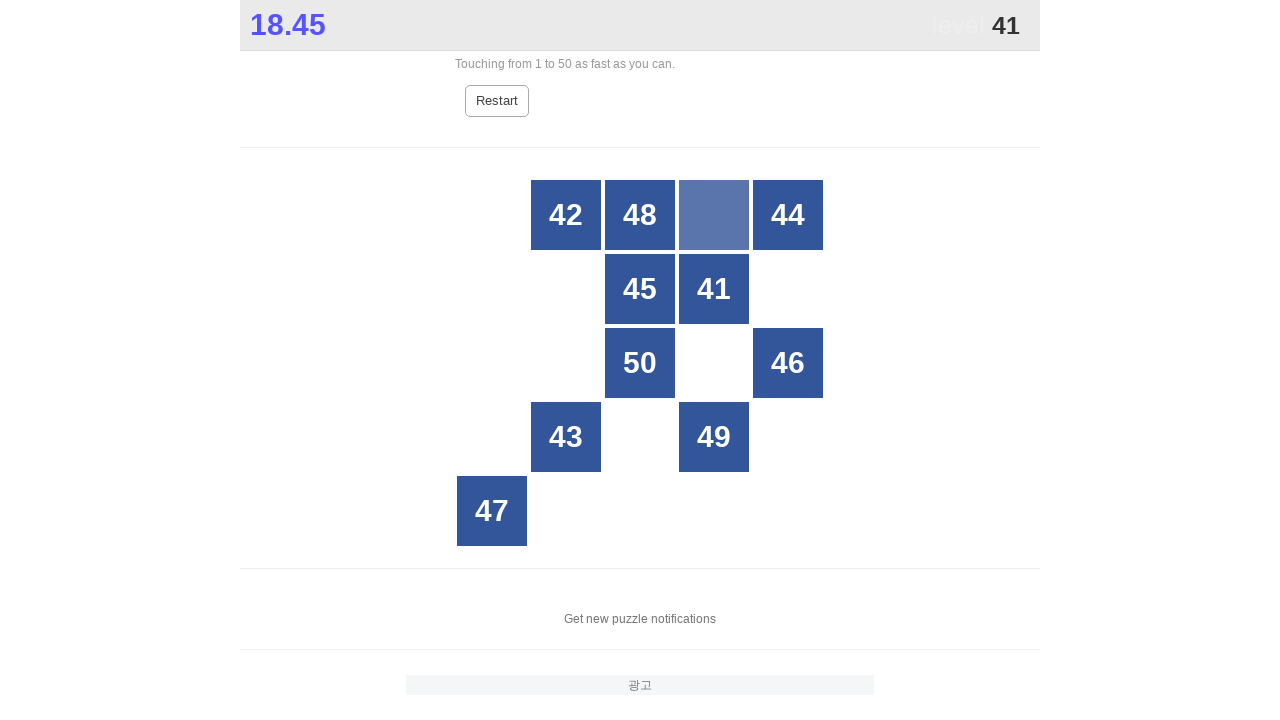

Waited for number 41 to be visible
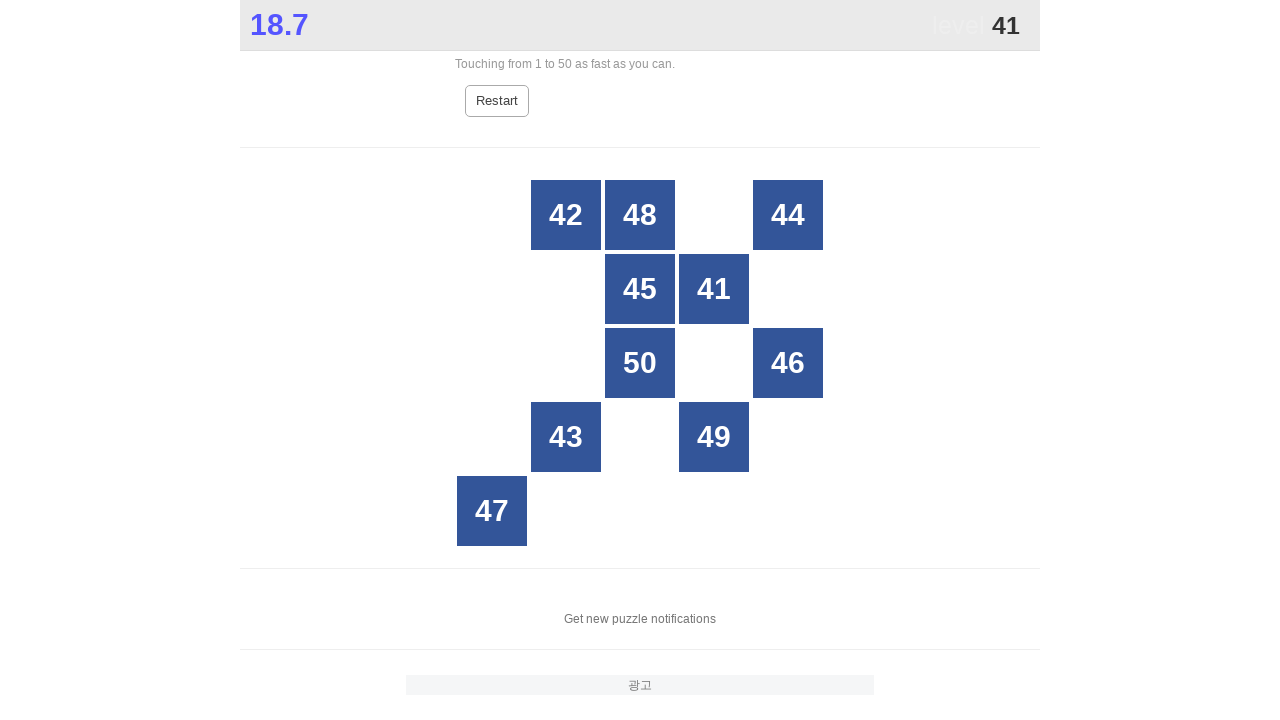

Clicked number 41 at (714, 289) on //div[@style='opacity: 1;' and text() ='41']
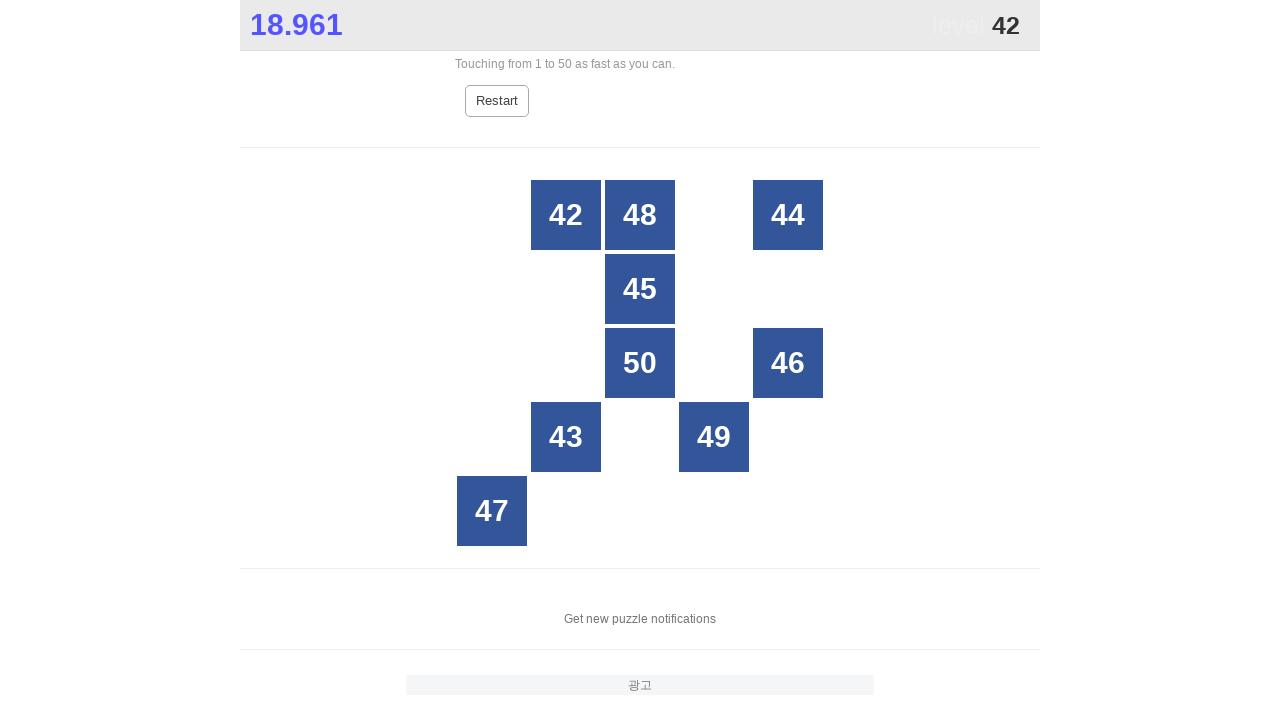

Waited for number 42 to be visible
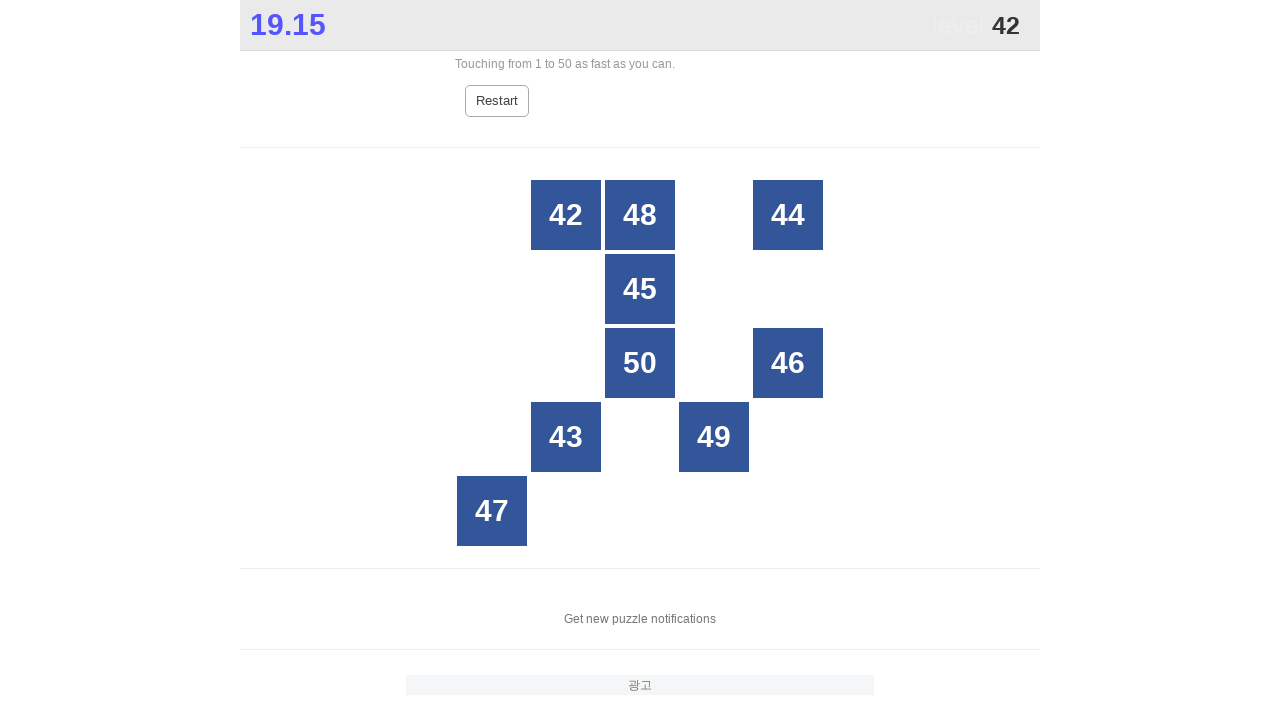

Clicked number 42 at (566, 215) on //div[@style='opacity: 1;' and text() ='42']
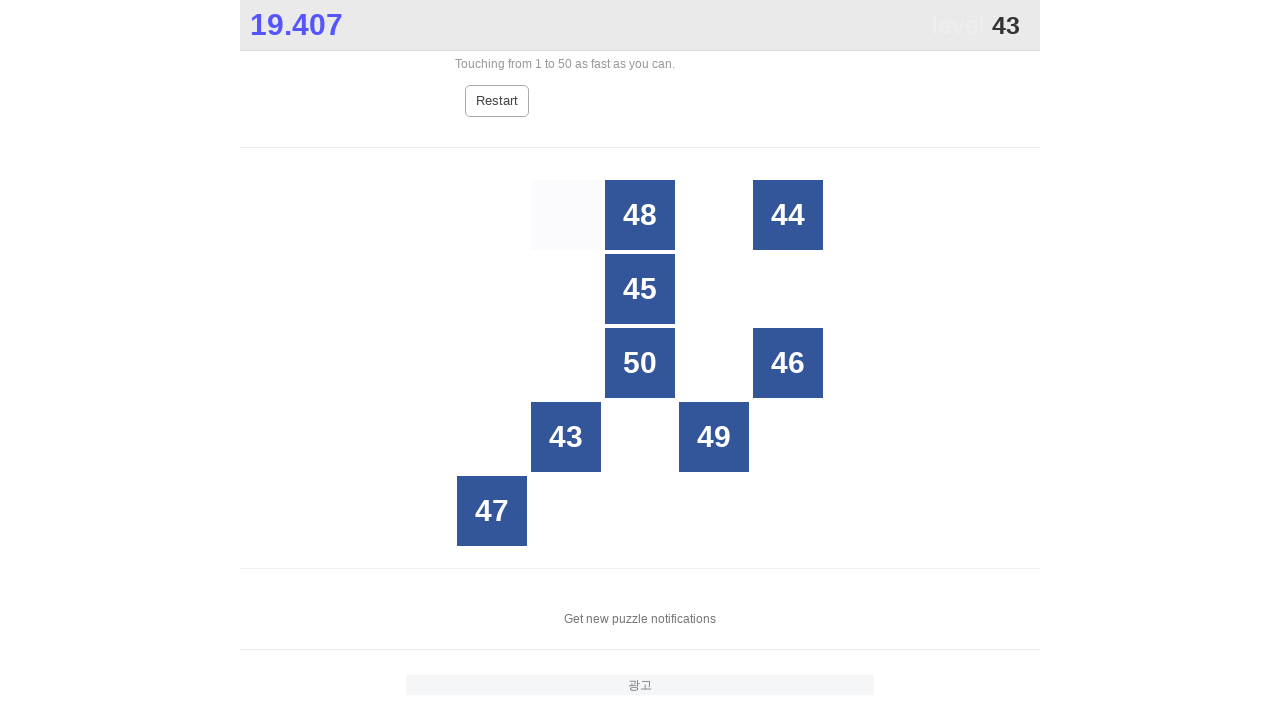

Waited for number 43 to be visible
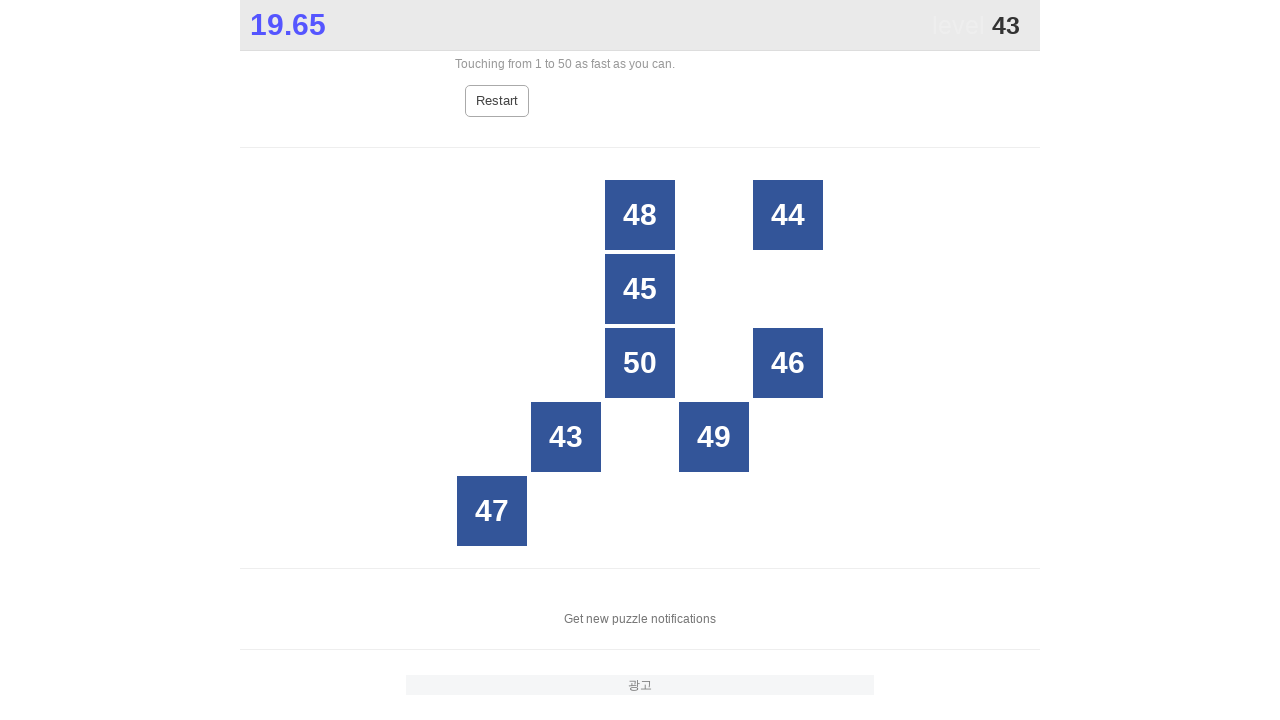

Clicked number 43 at (566, 437) on //div[@style='opacity: 1;' and text() ='43']
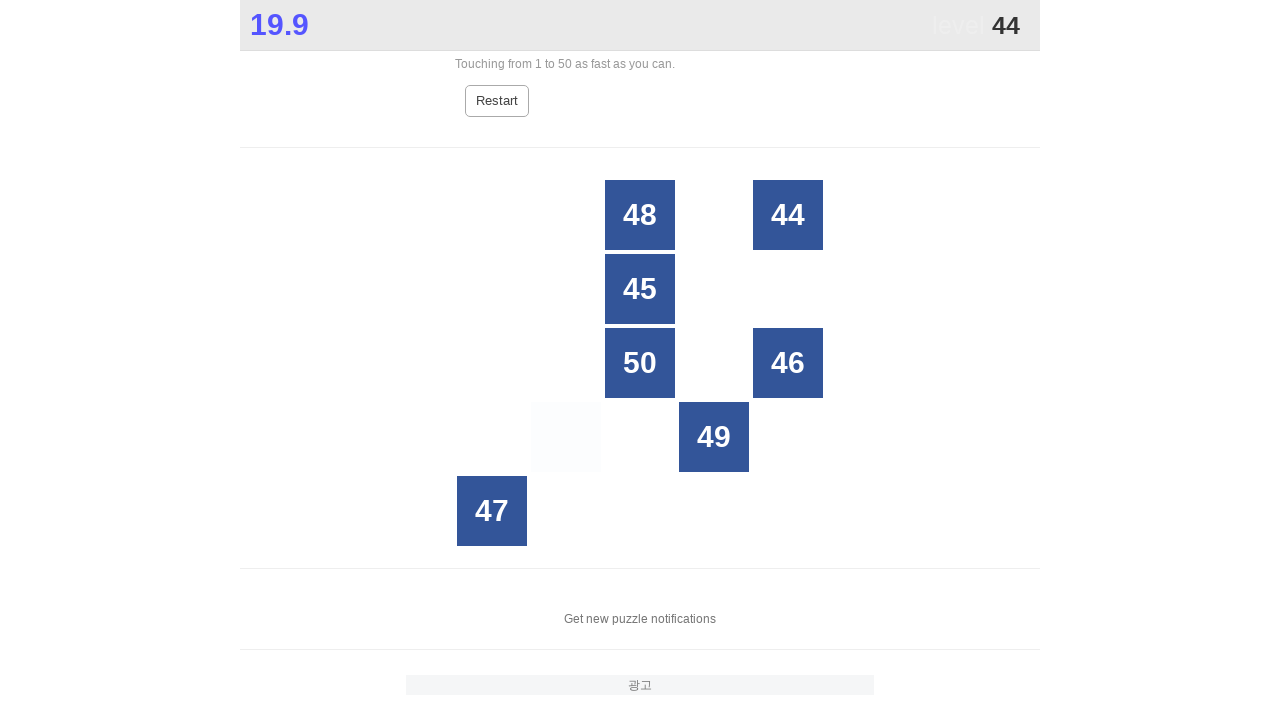

Waited for number 44 to be visible
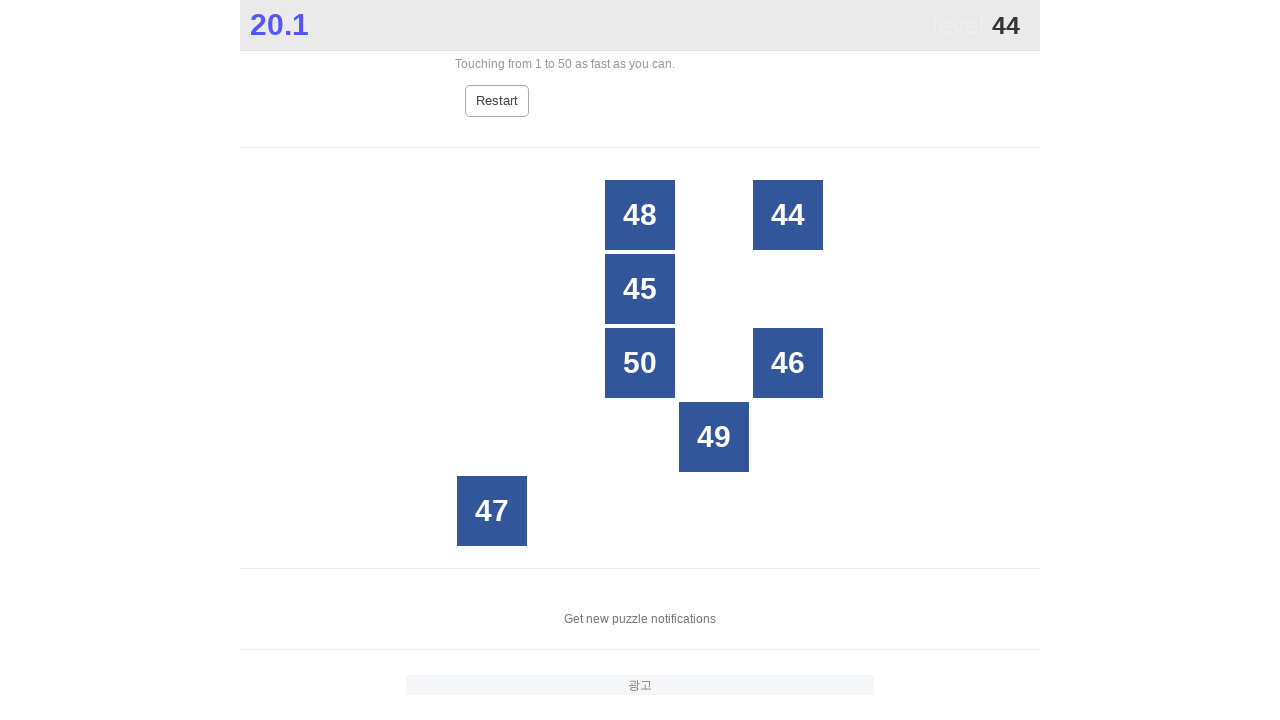

Clicked number 44 at (788, 215) on //div[@style='opacity: 1;' and text() ='44']
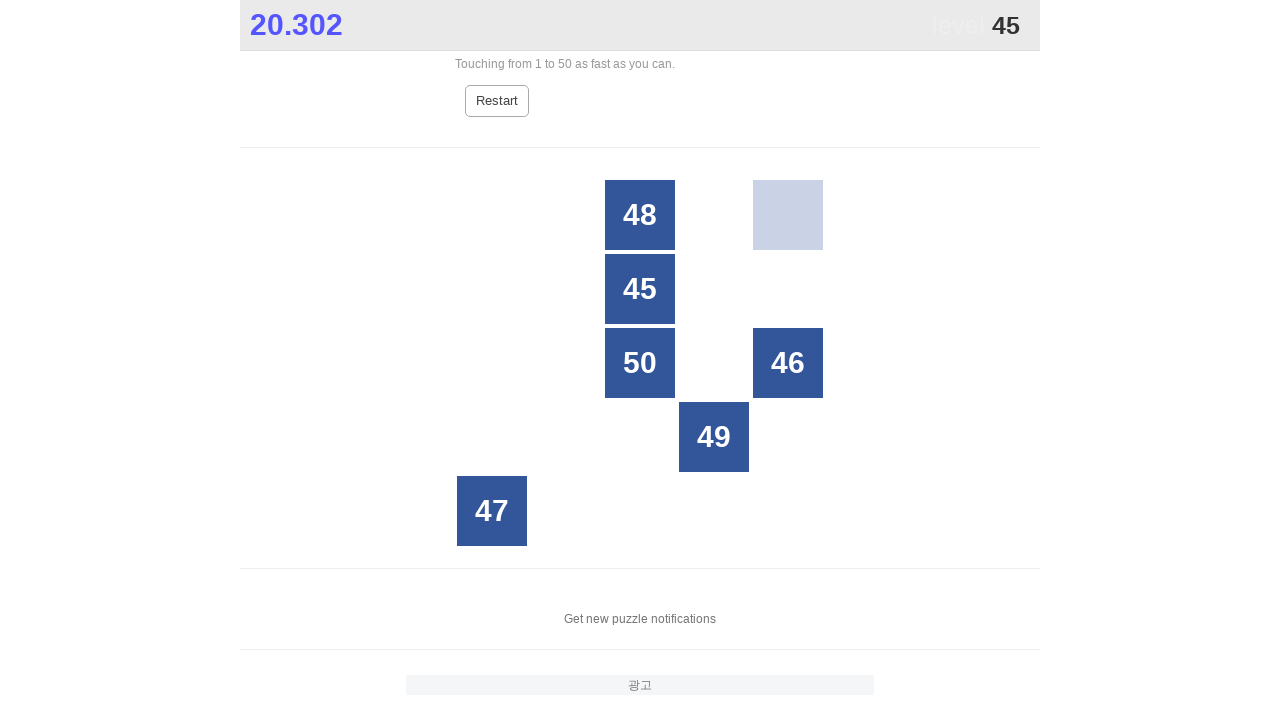

Waited for number 45 to be visible
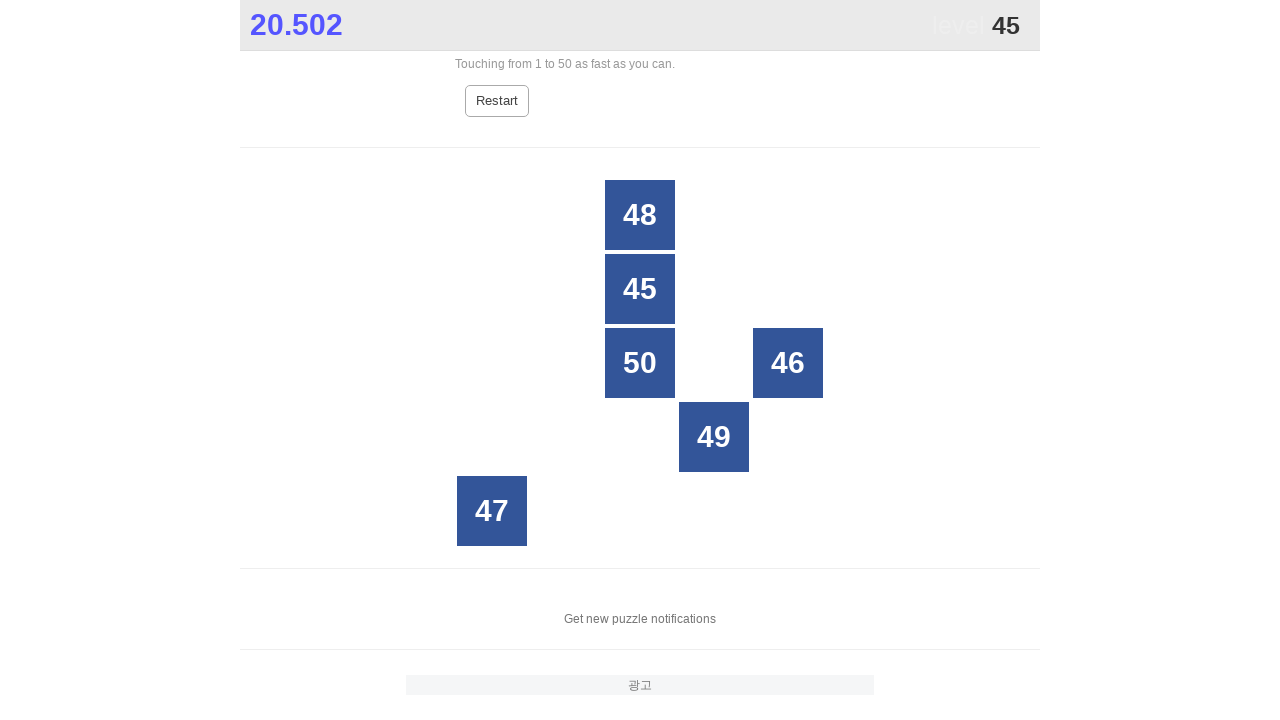

Clicked number 45 at (640, 289) on //div[@style='opacity: 1;' and text() ='45']
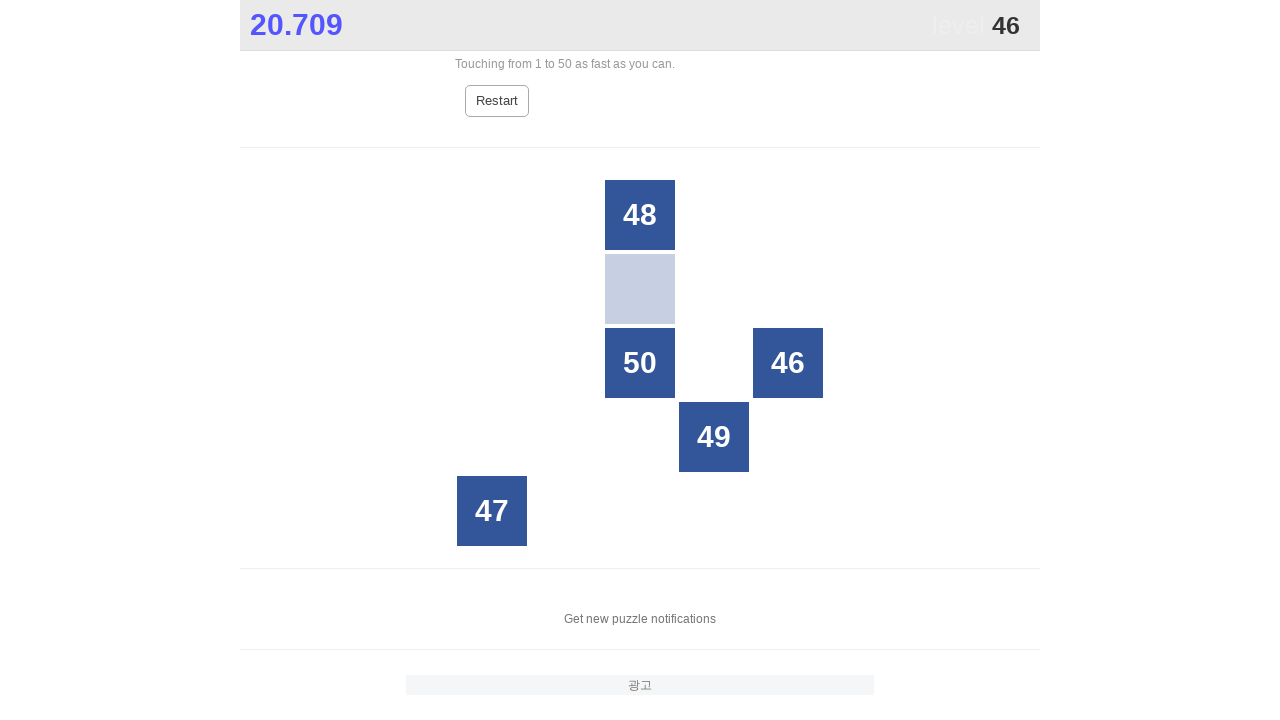

Waited for number 46 to be visible
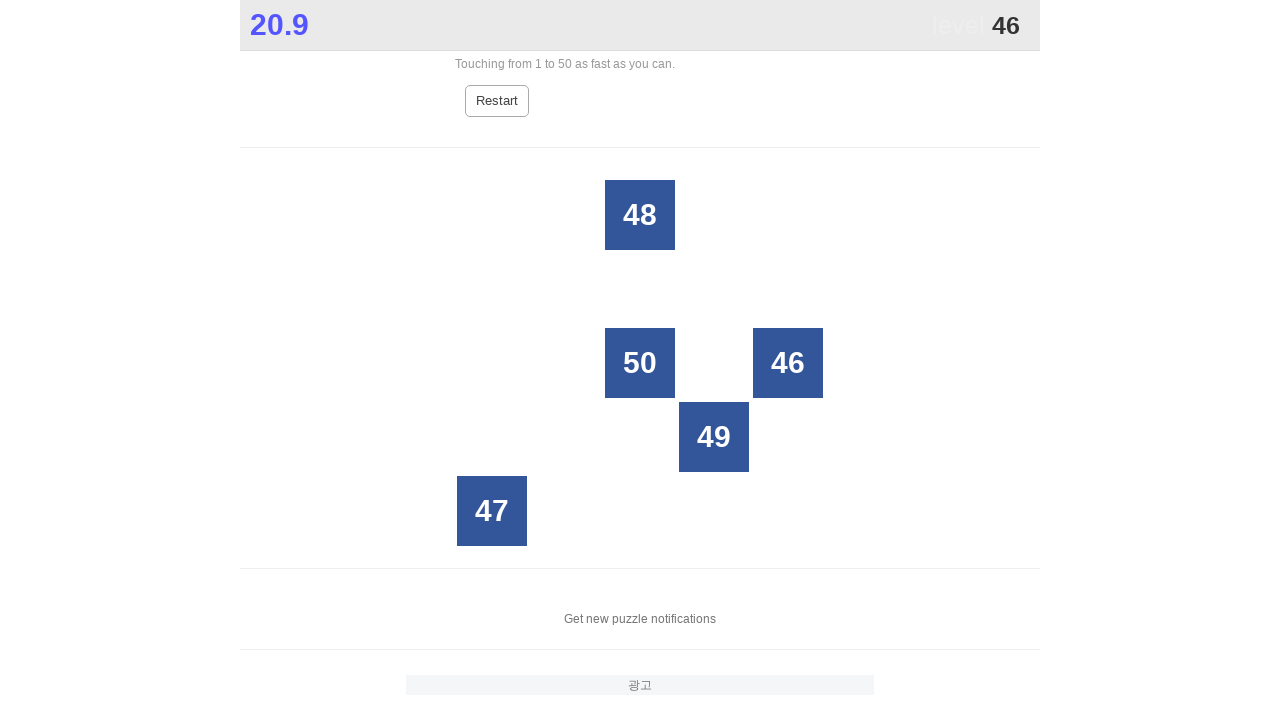

Clicked number 46 at (788, 363) on //div[@style='opacity: 1;' and text() ='46']
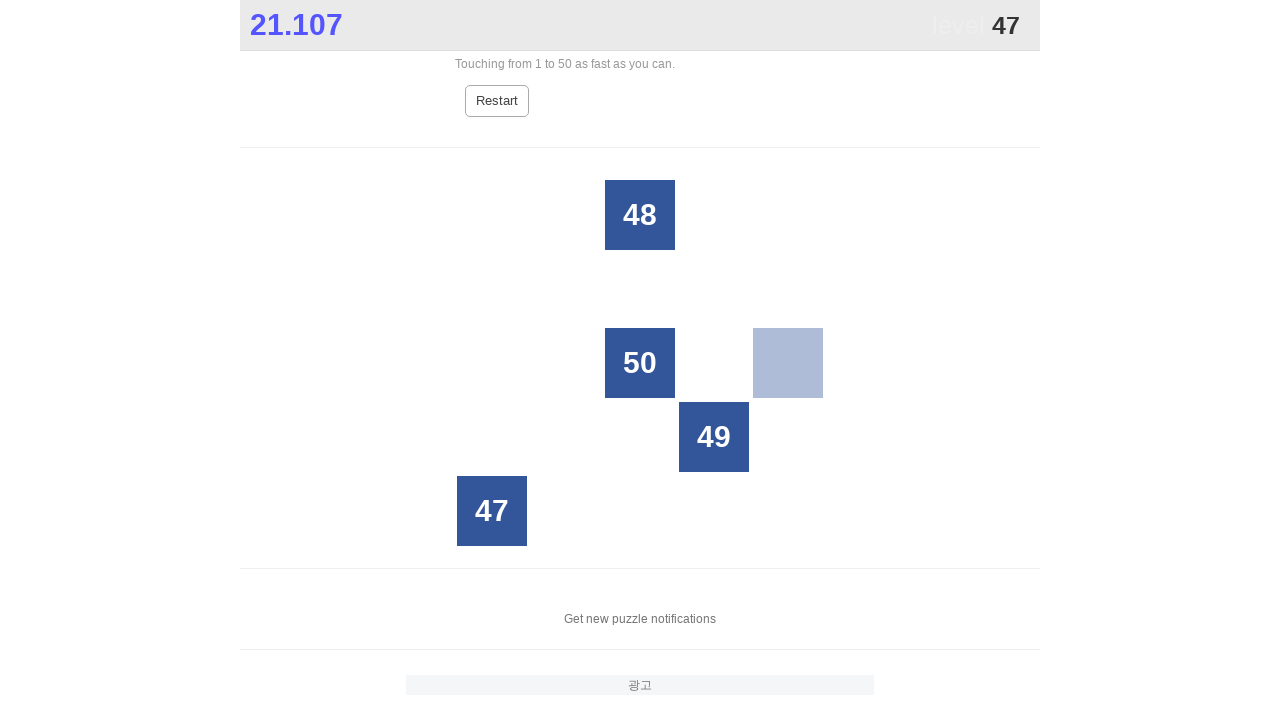

Waited for number 47 to be visible
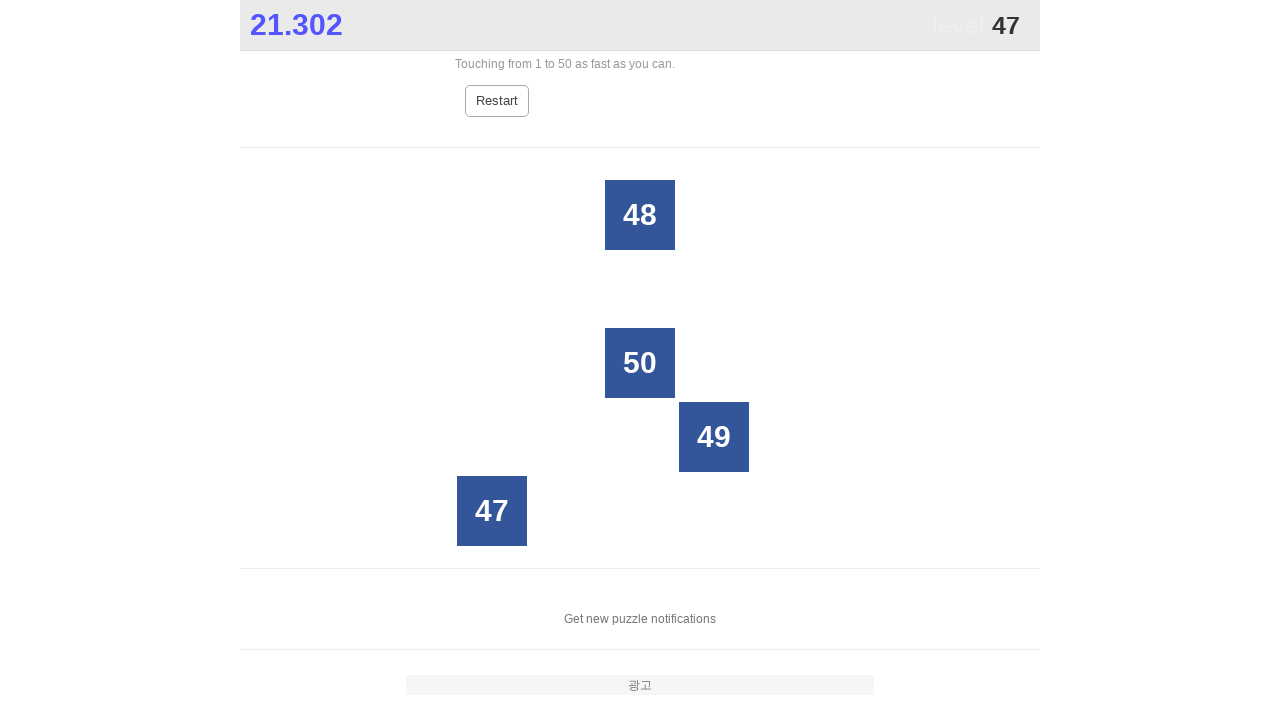

Clicked number 47 at (492, 511) on //div[@style='opacity: 1;' and text() ='47']
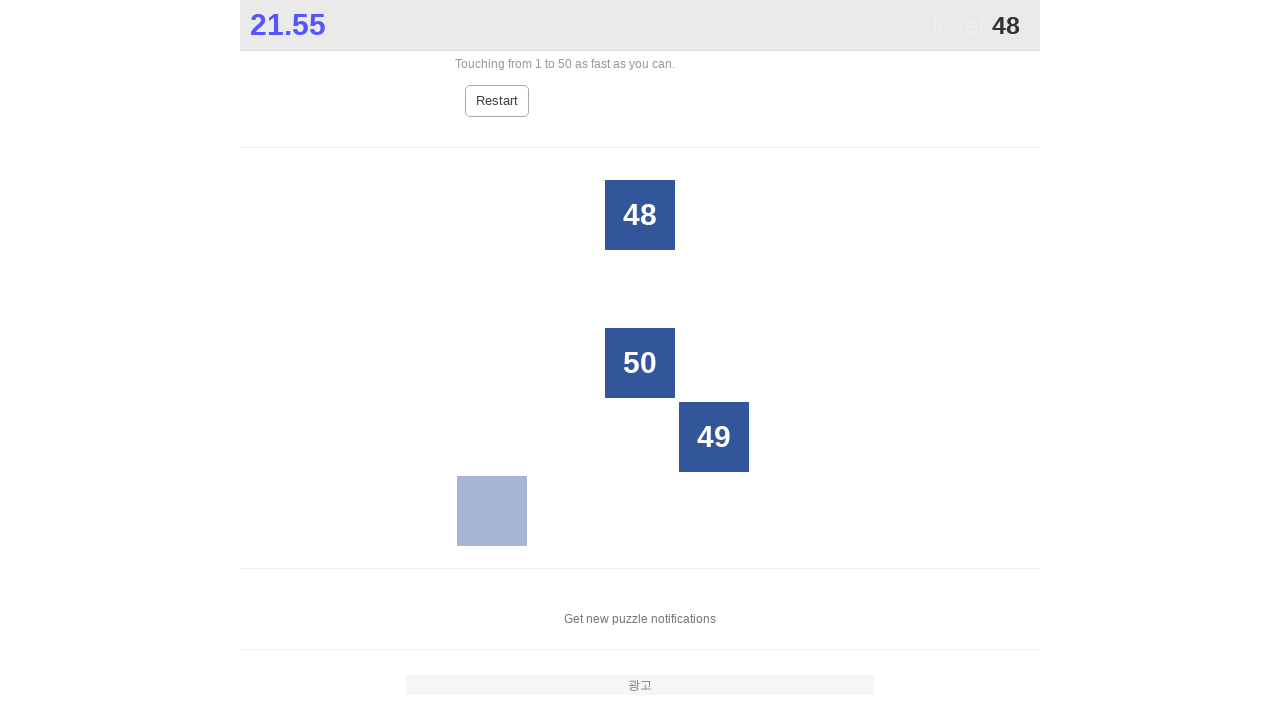

Waited for number 48 to be visible
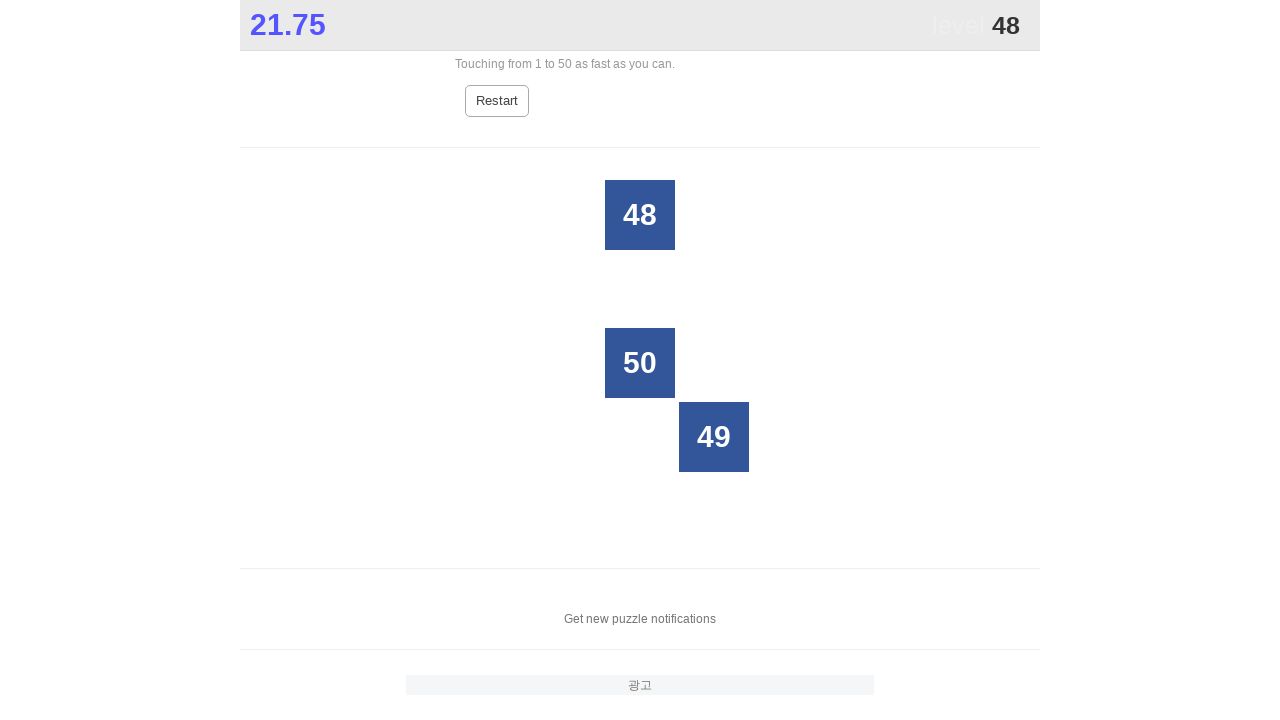

Clicked number 48 at (640, 215) on //div[@style='opacity: 1;' and text() ='48']
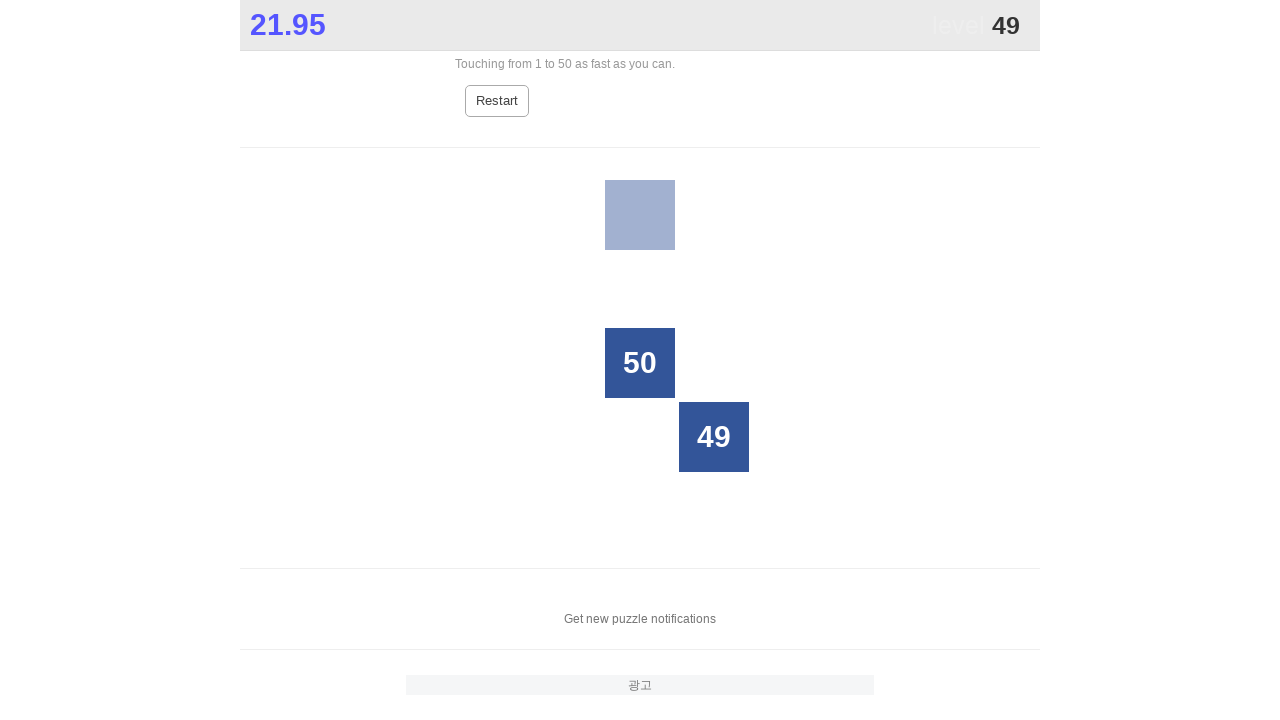

Waited for number 49 to be visible
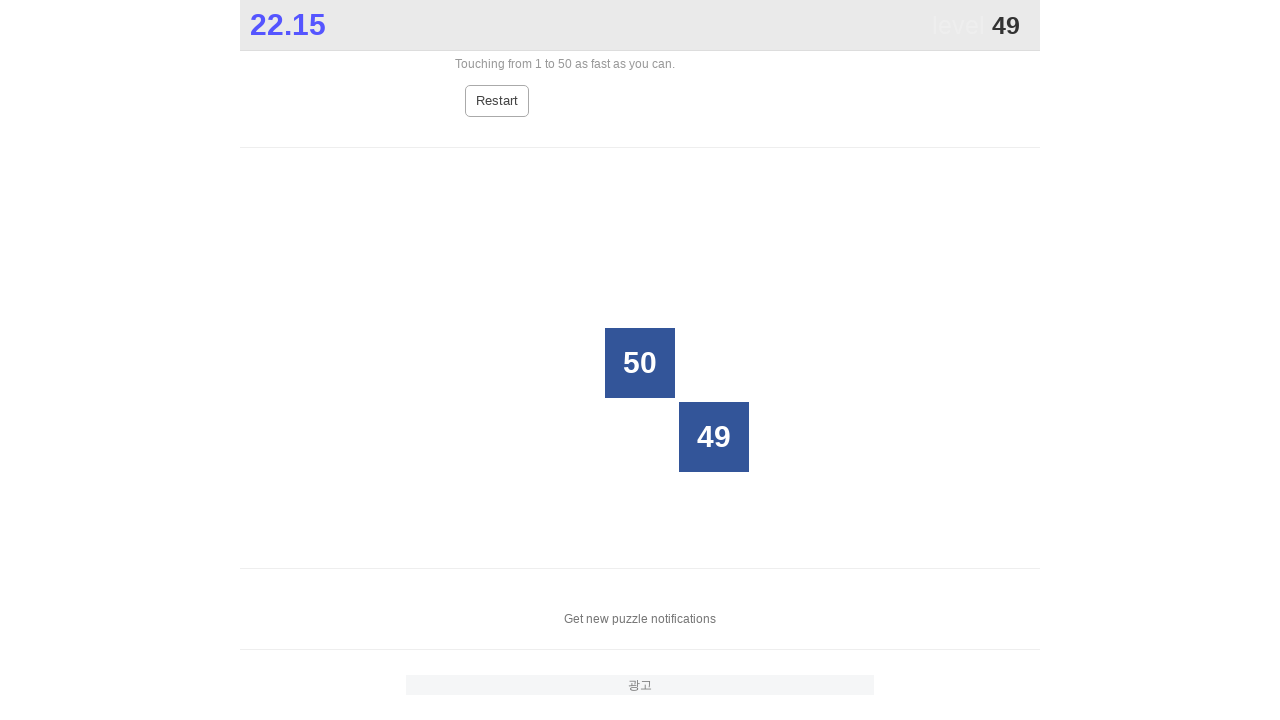

Clicked number 49 at (714, 437) on //div[@style='opacity: 1;' and text() ='49']
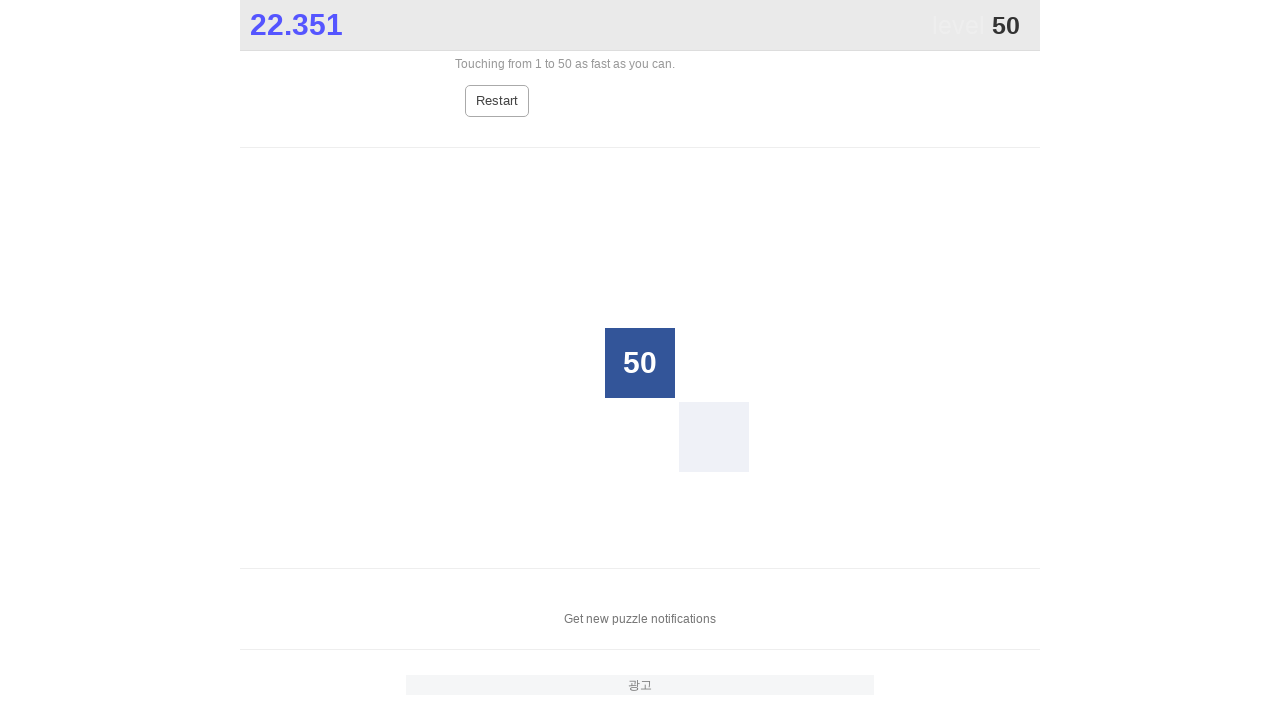

Waited for number 50 to be visible
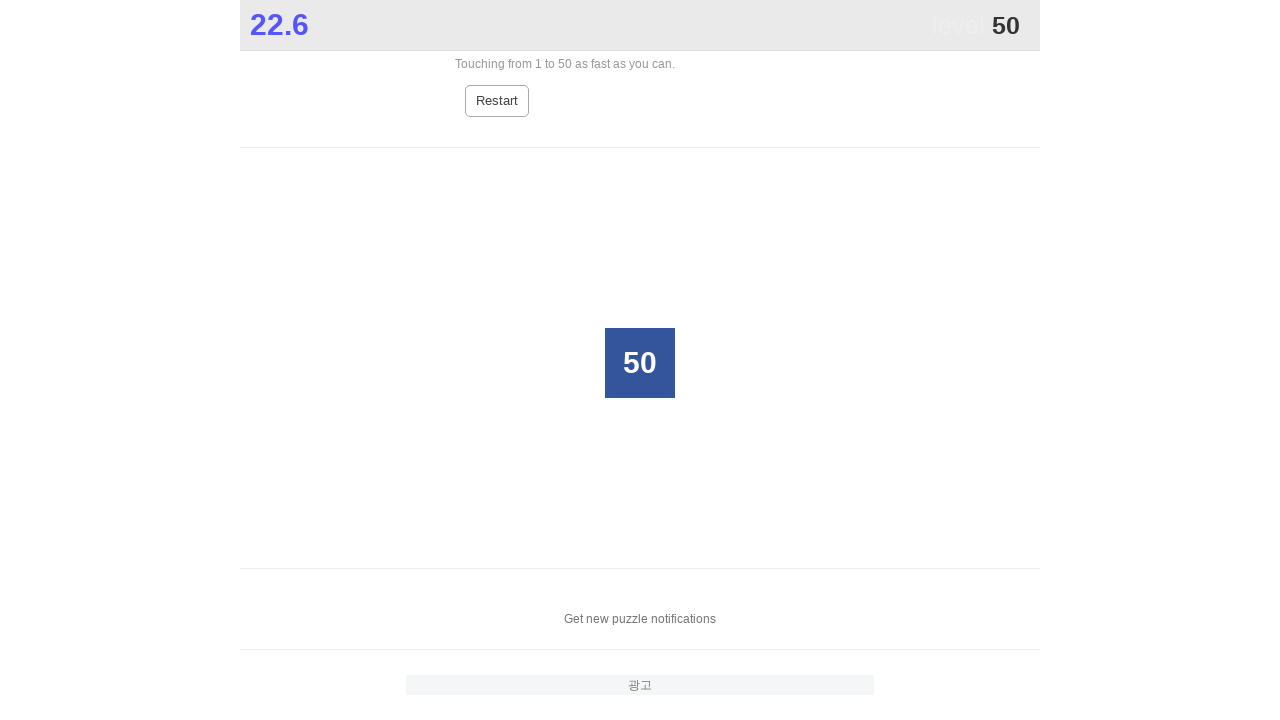

Clicked number 50 at (640, 363) on //div[@style='opacity: 1;' and text() ='50']
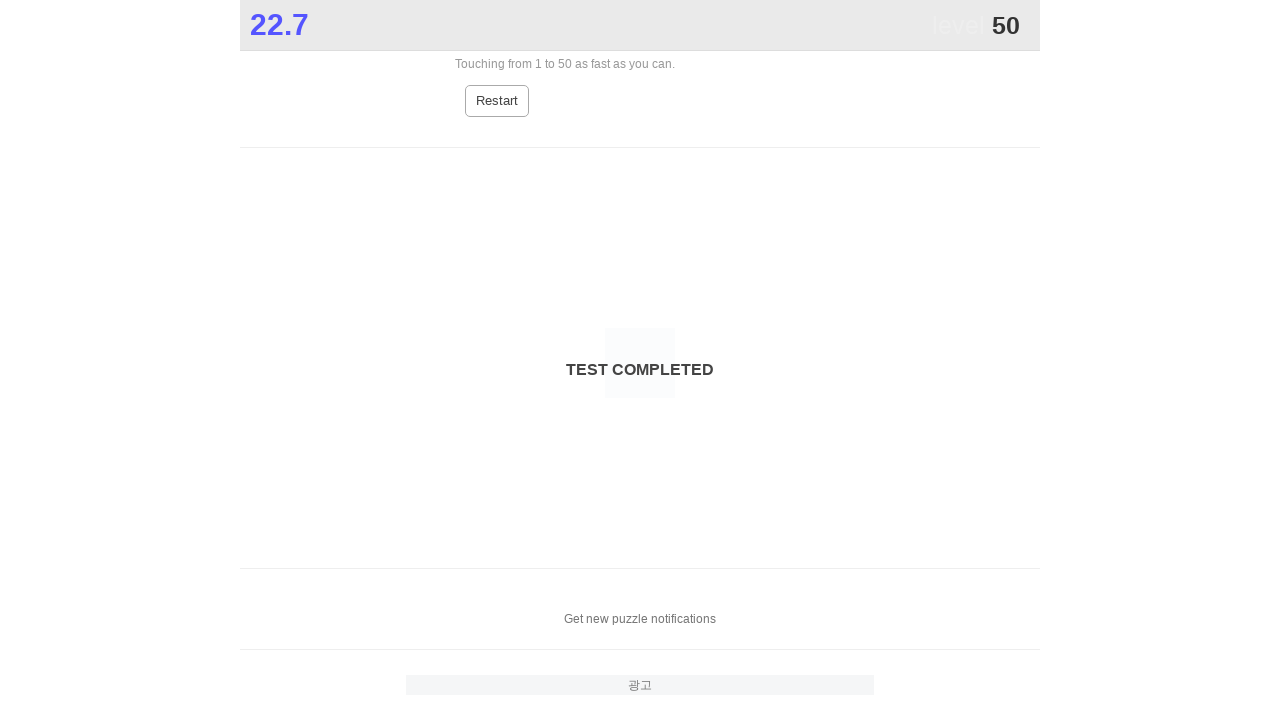

Retrieved completion time: 22.7s
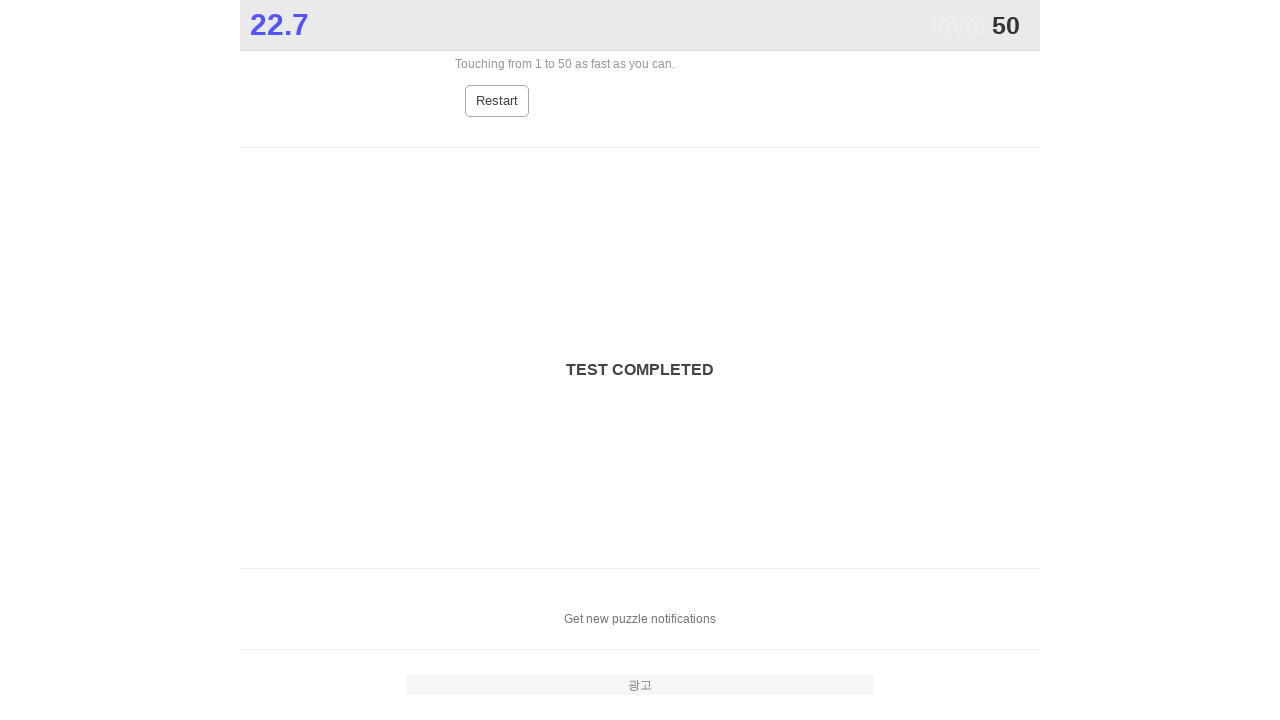

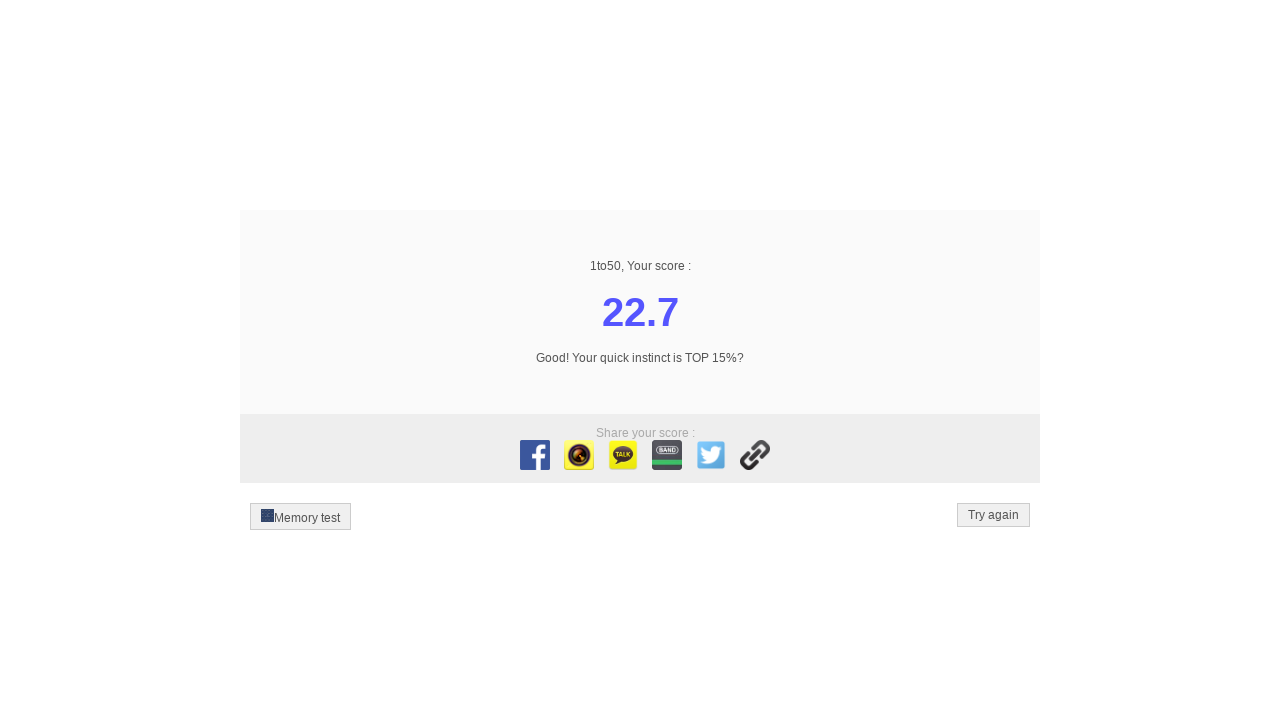